Test the increment and decrement buttons for product quantity adjustment

Starting URL: https://rahulshettyacademy.com/seleniumPractise#/

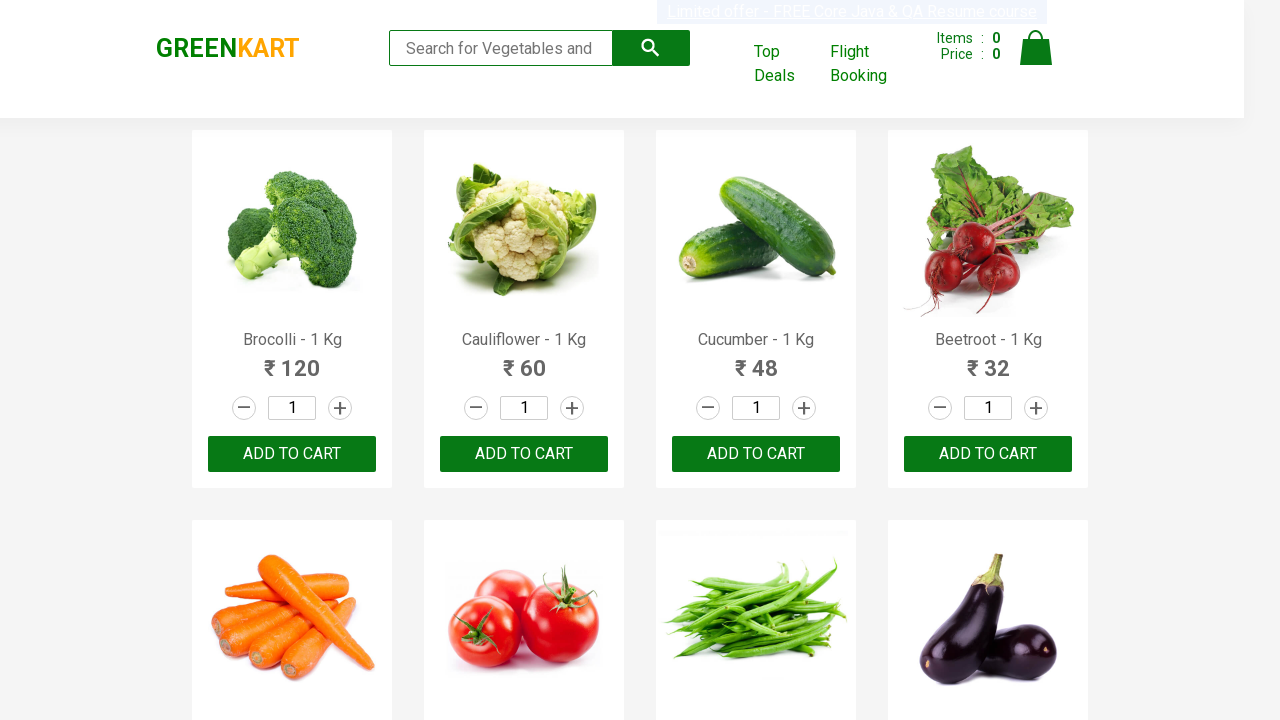

Reloaded page to test product: Onion
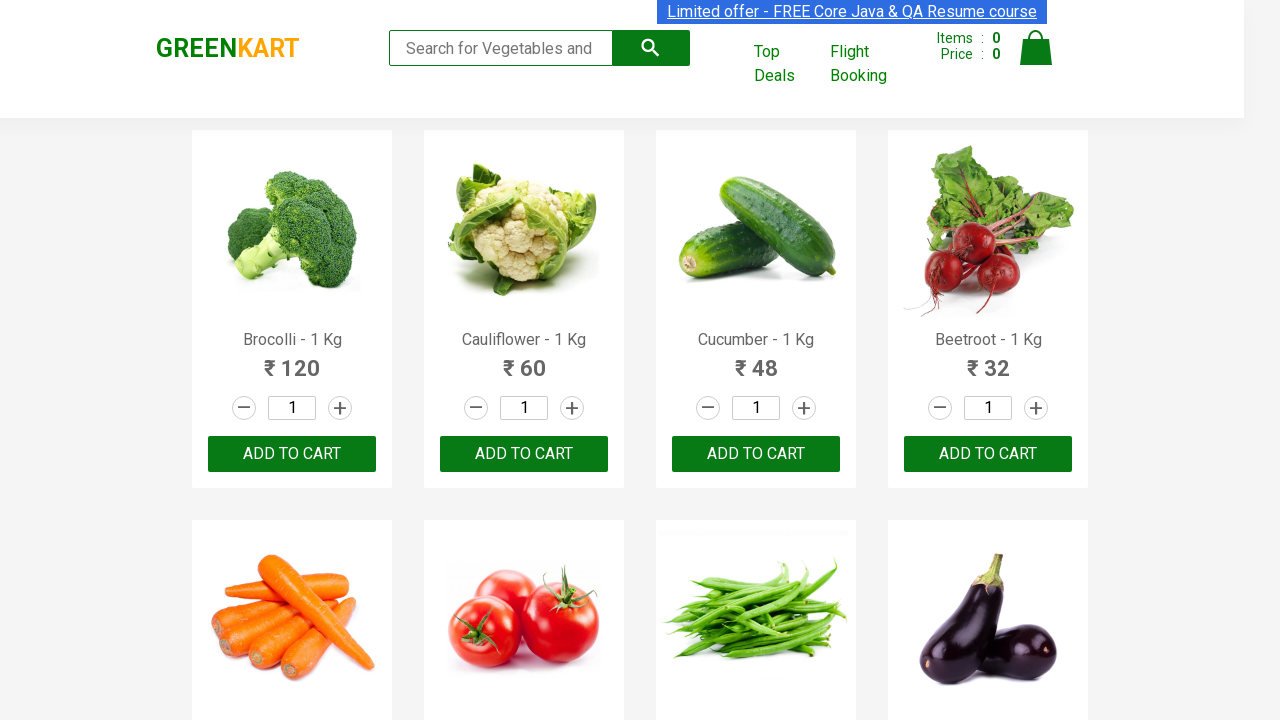

Filled search field with 'Onion' on .search-keyword
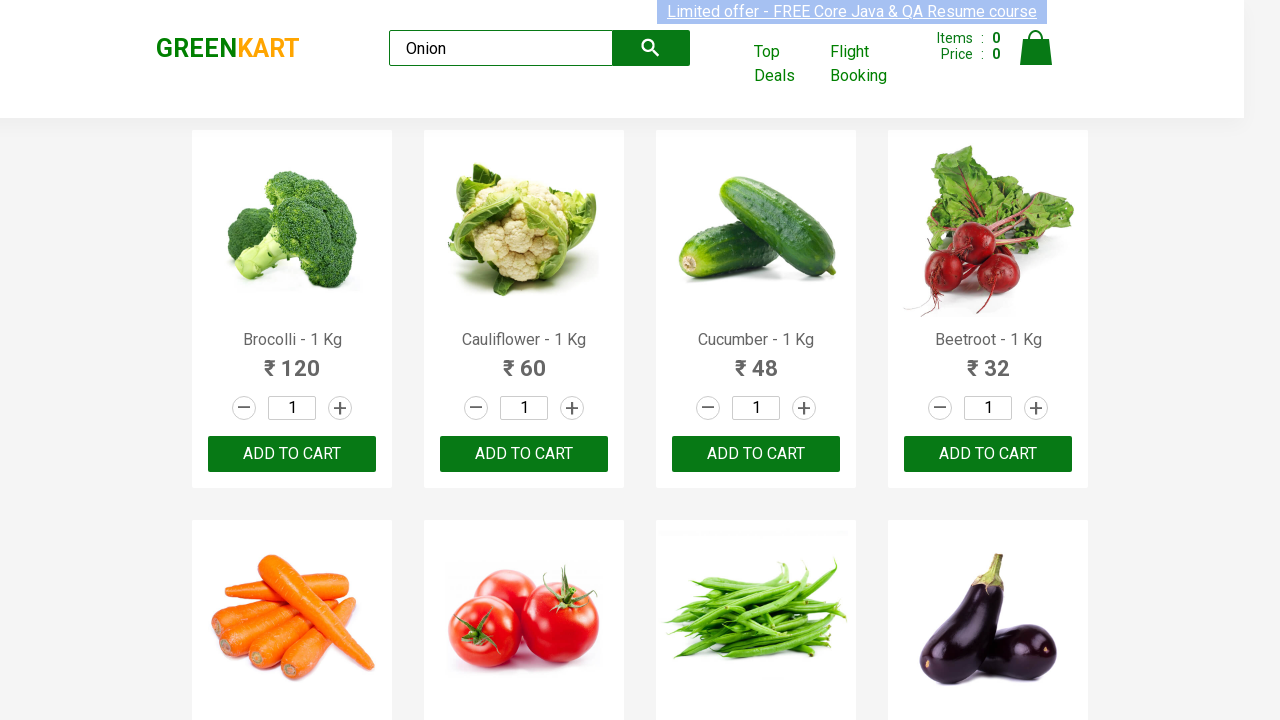

Search results loaded and product found
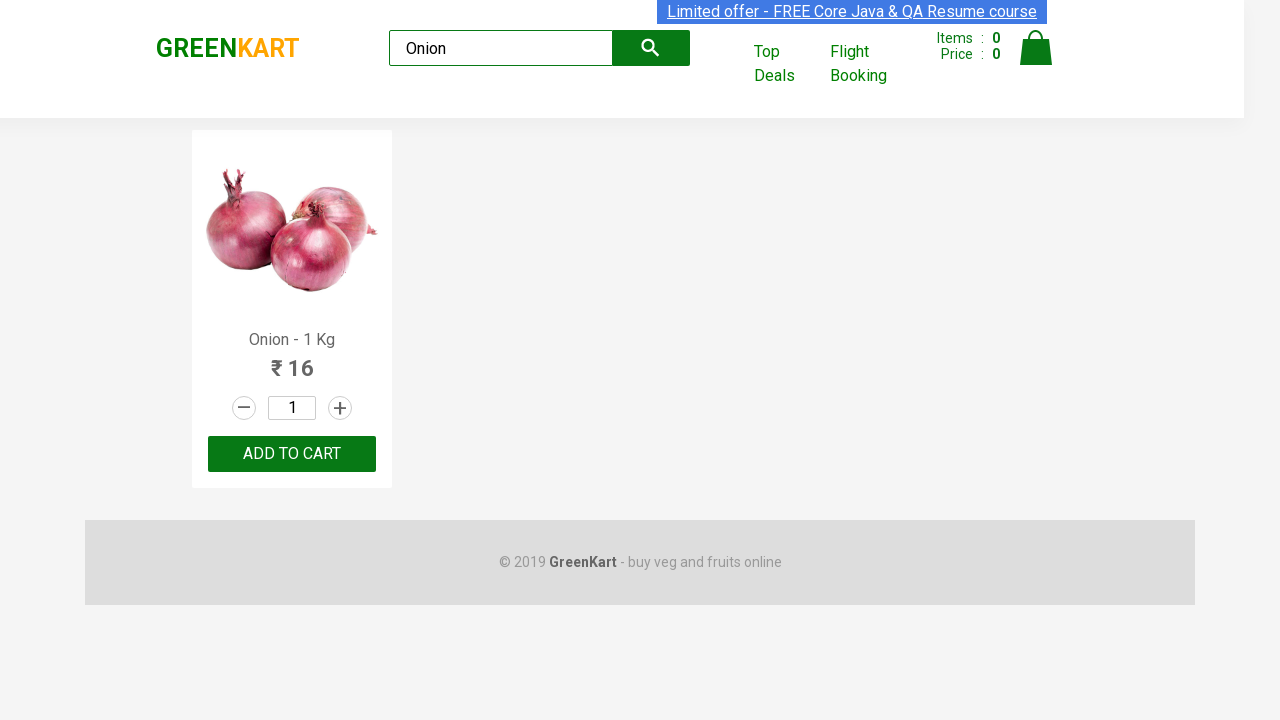

Clicked increment button (click 1/10) to increase quantity for Onion at (340, 408) on .products .product >> nth=0 >> .stepper-input .increment
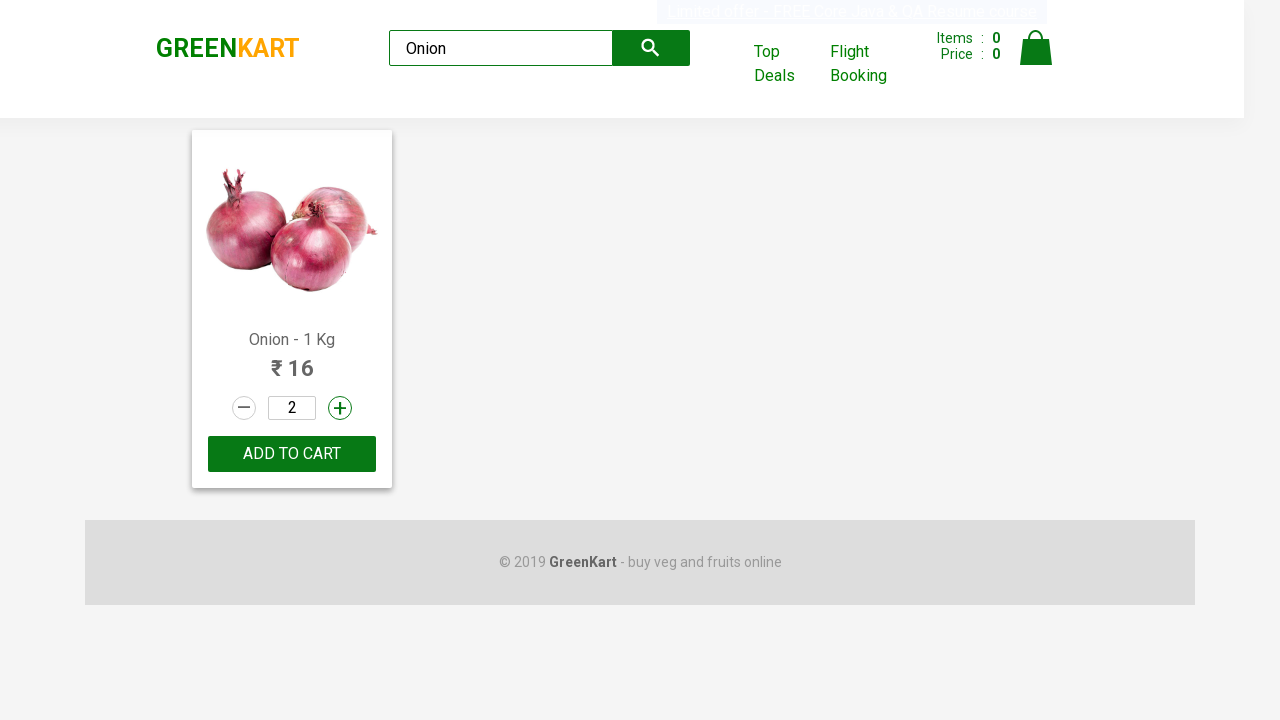

Clicked increment button (click 2/10) to increase quantity for Onion at (340, 408) on .products .product >> nth=0 >> .stepper-input .increment
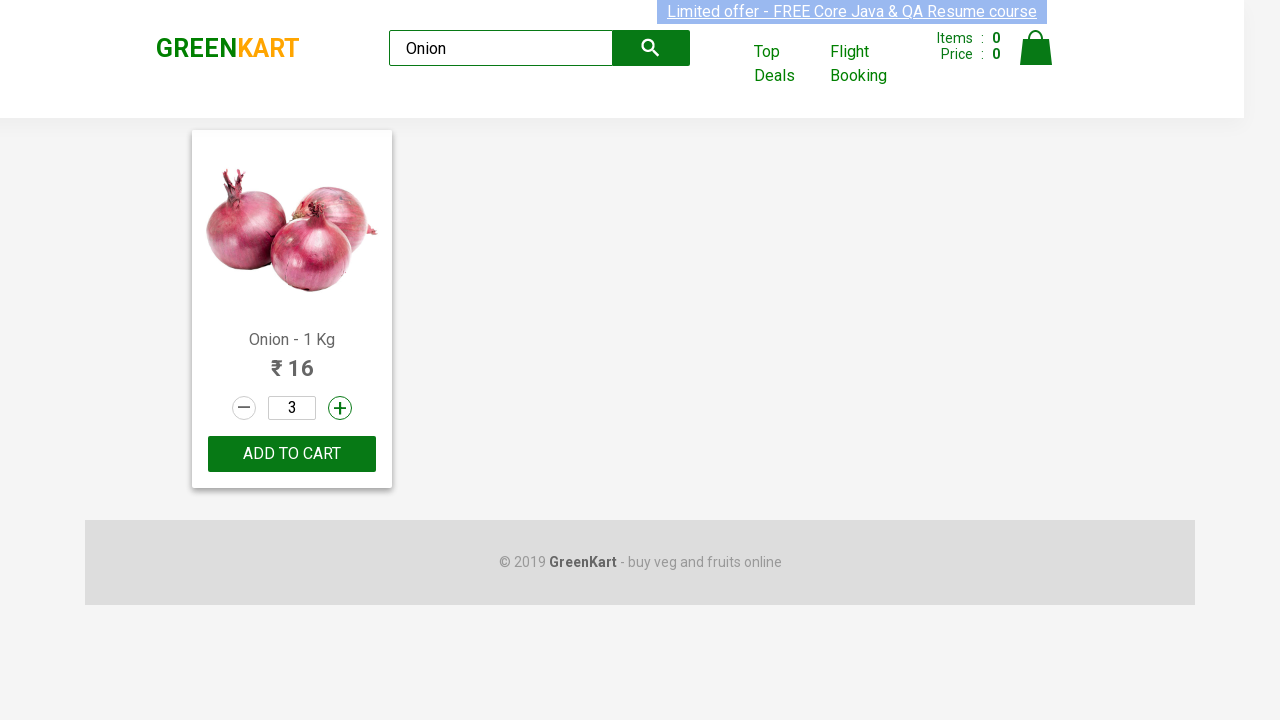

Clicked increment button (click 3/10) to increase quantity for Onion at (340, 408) on .products .product >> nth=0 >> .stepper-input .increment
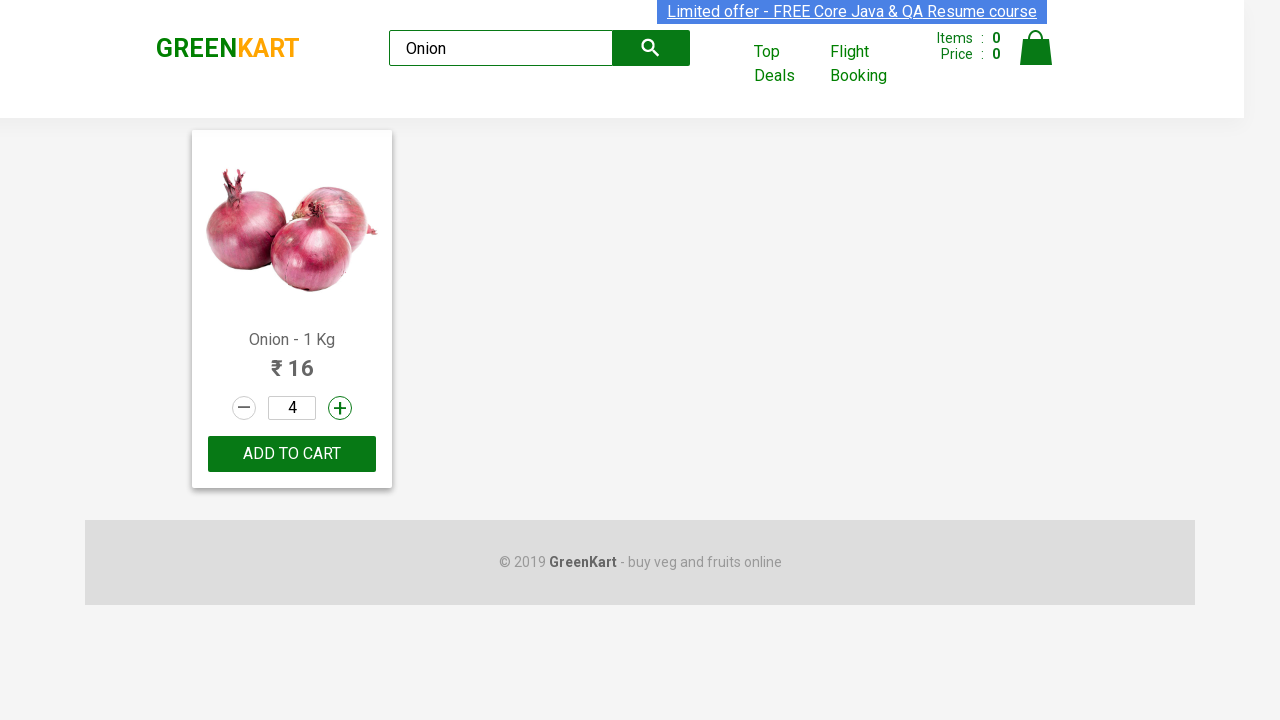

Clicked increment button (click 4/10) to increase quantity for Onion at (340, 408) on .products .product >> nth=0 >> .stepper-input .increment
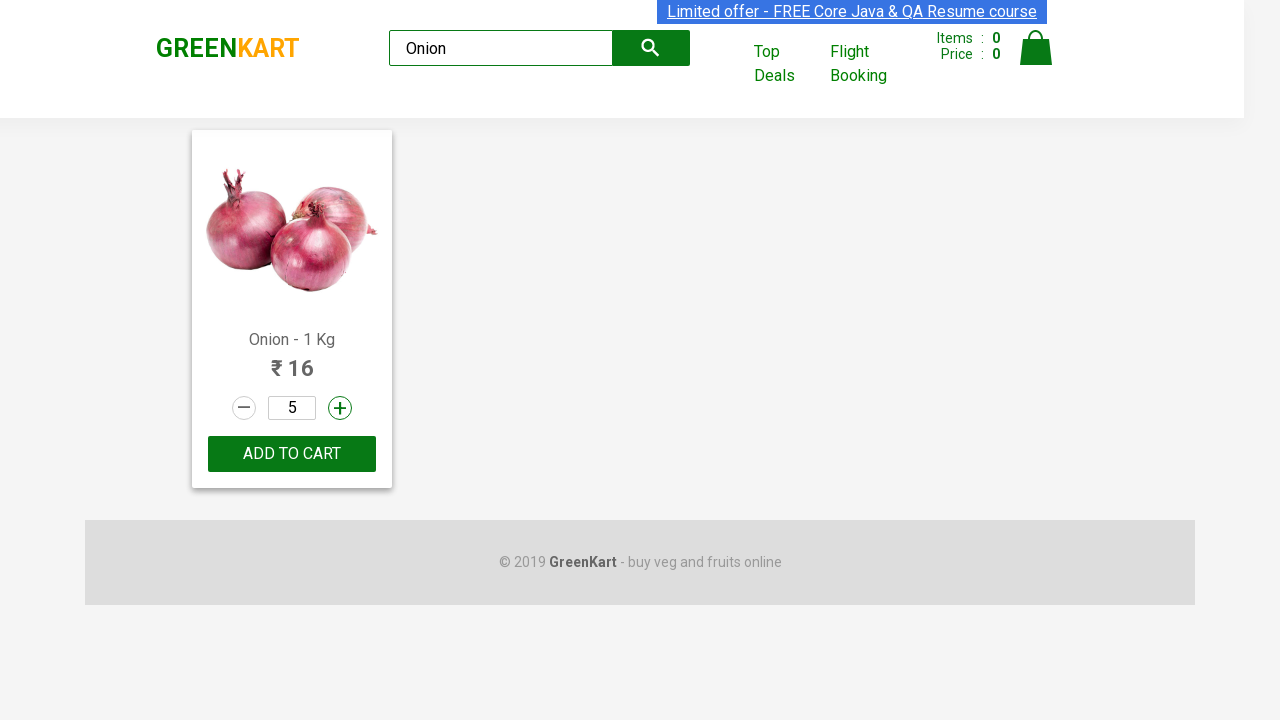

Clicked increment button (click 5/10) to increase quantity for Onion at (340, 408) on .products .product >> nth=0 >> .stepper-input .increment
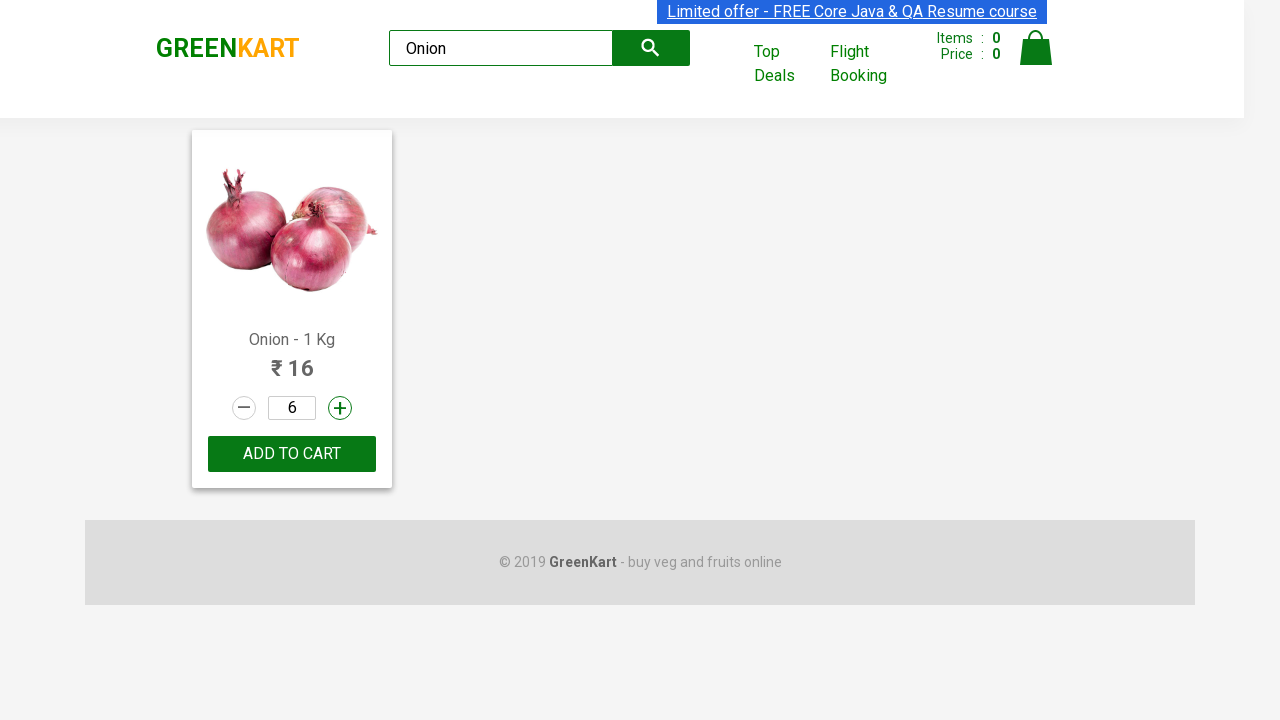

Clicked increment button (click 6/10) to increase quantity for Onion at (340, 408) on .products .product >> nth=0 >> .stepper-input .increment
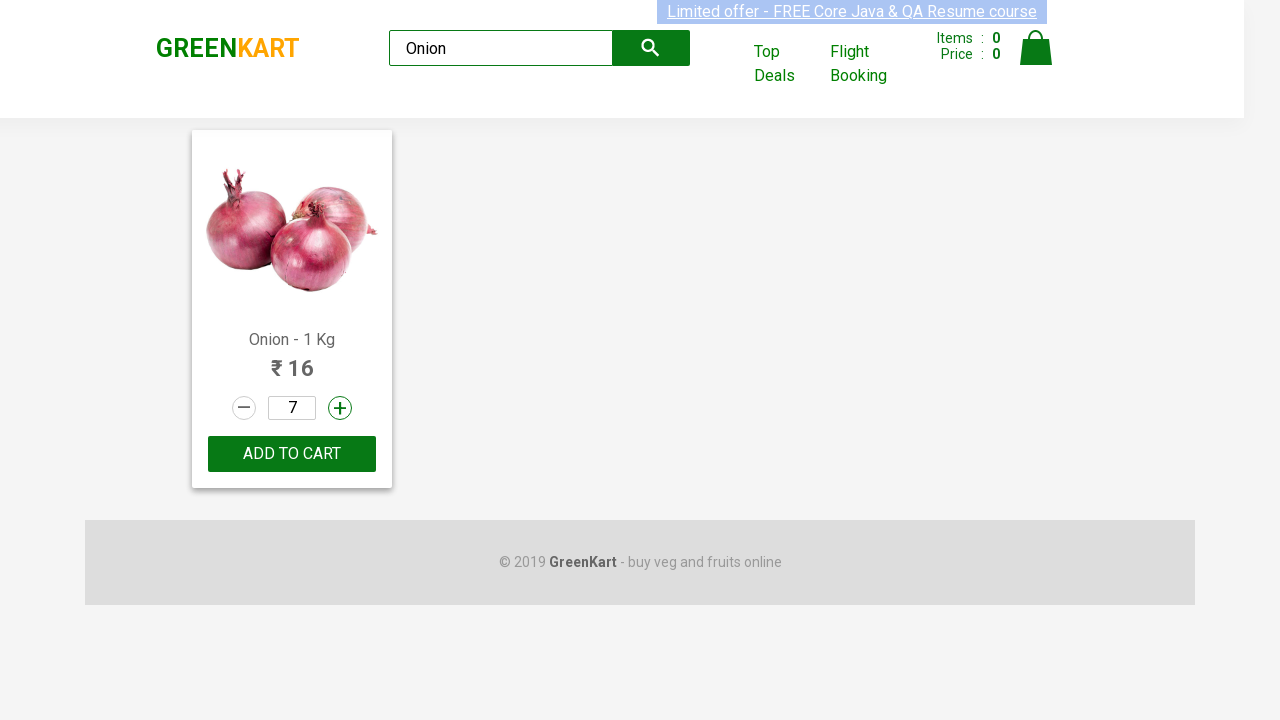

Clicked increment button (click 7/10) to increase quantity for Onion at (340, 408) on .products .product >> nth=0 >> .stepper-input .increment
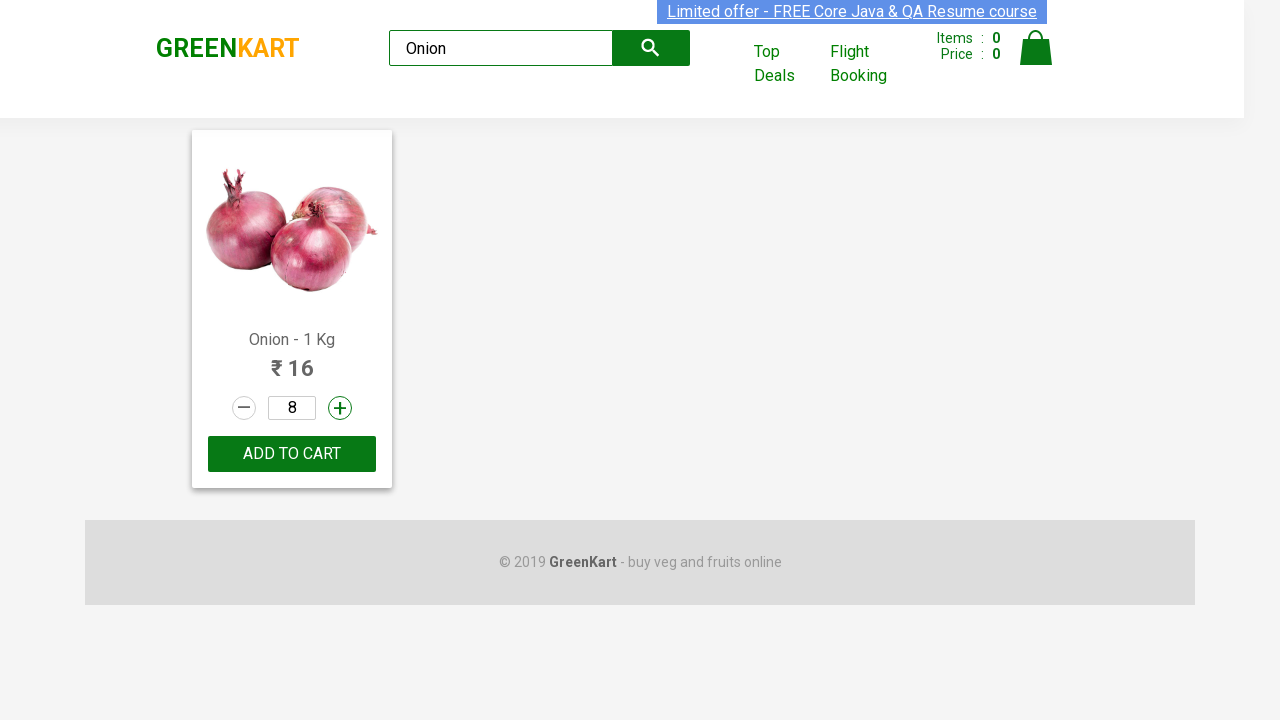

Clicked increment button (click 8/10) to increase quantity for Onion at (340, 408) on .products .product >> nth=0 >> .stepper-input .increment
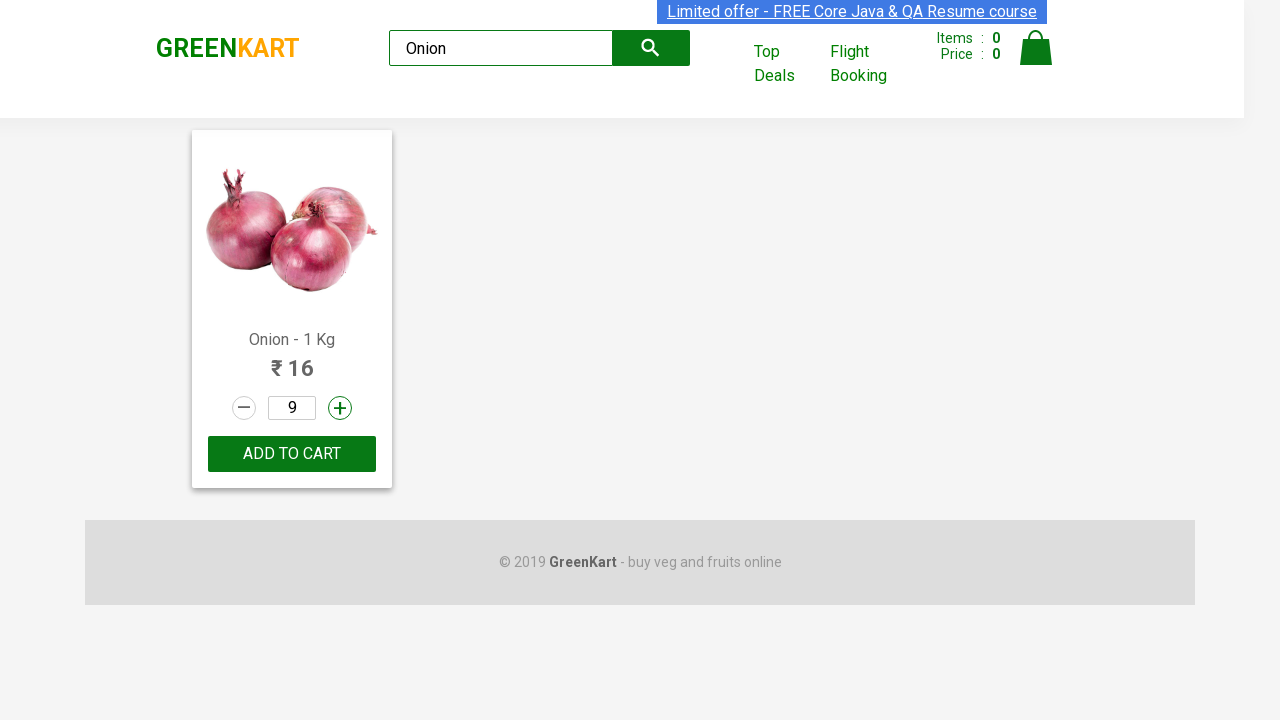

Clicked increment button (click 9/10) to increase quantity for Onion at (340, 408) on .products .product >> nth=0 >> .stepper-input .increment
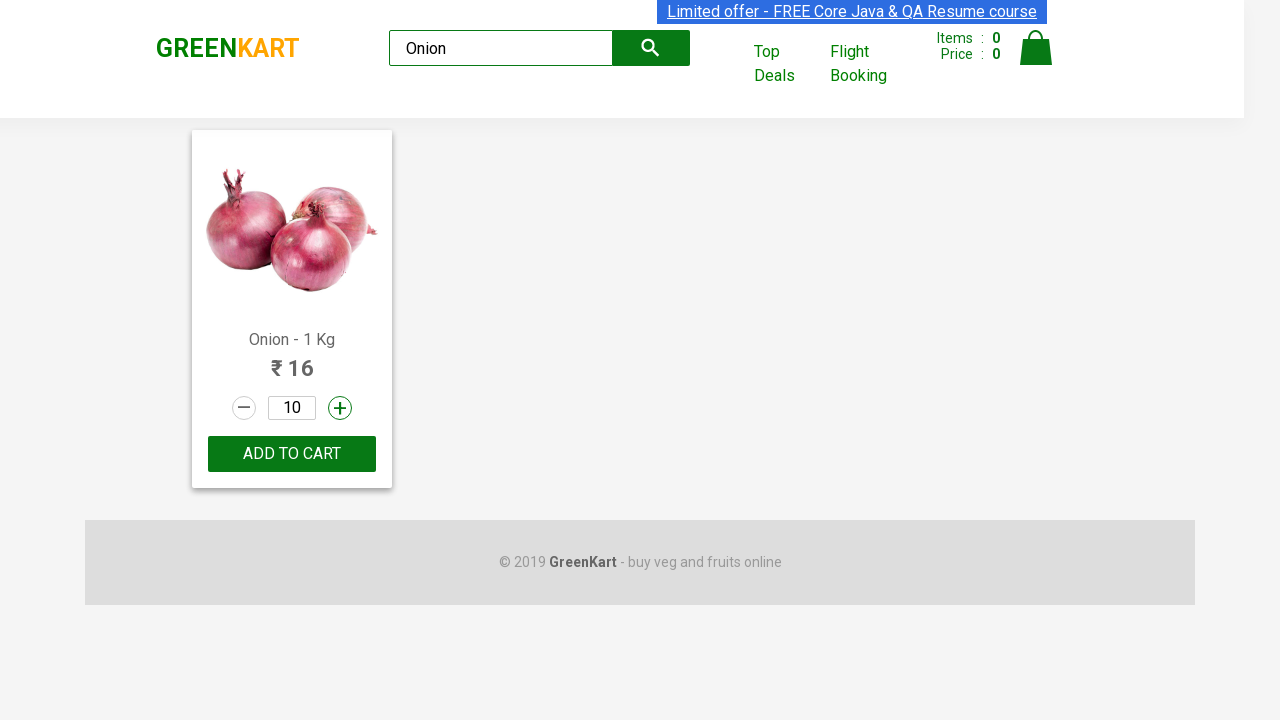

Clicked increment button (click 10/10) to increase quantity for Onion at (340, 408) on .products .product >> nth=0 >> .stepper-input .increment
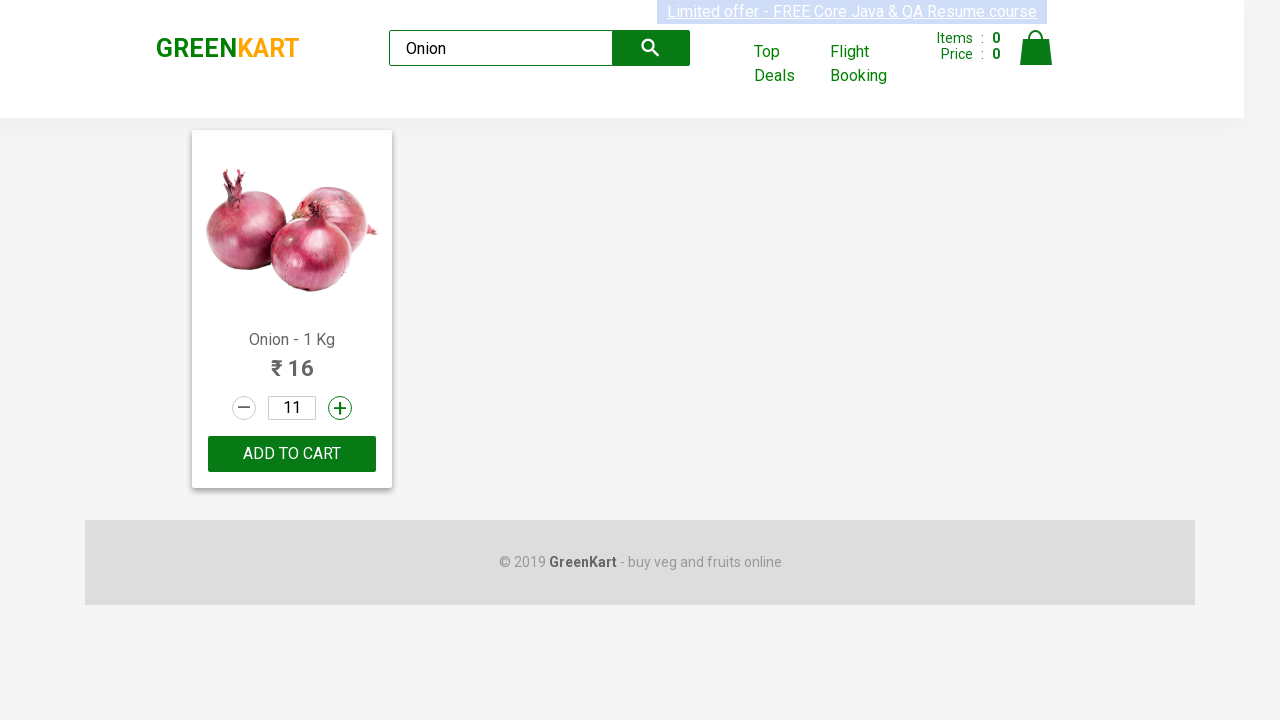

Clicked decrement button (click 1/10) to decrease quantity for Onion at (244, 408) on .products .product >> nth=0 >> .stepper-input .decrement
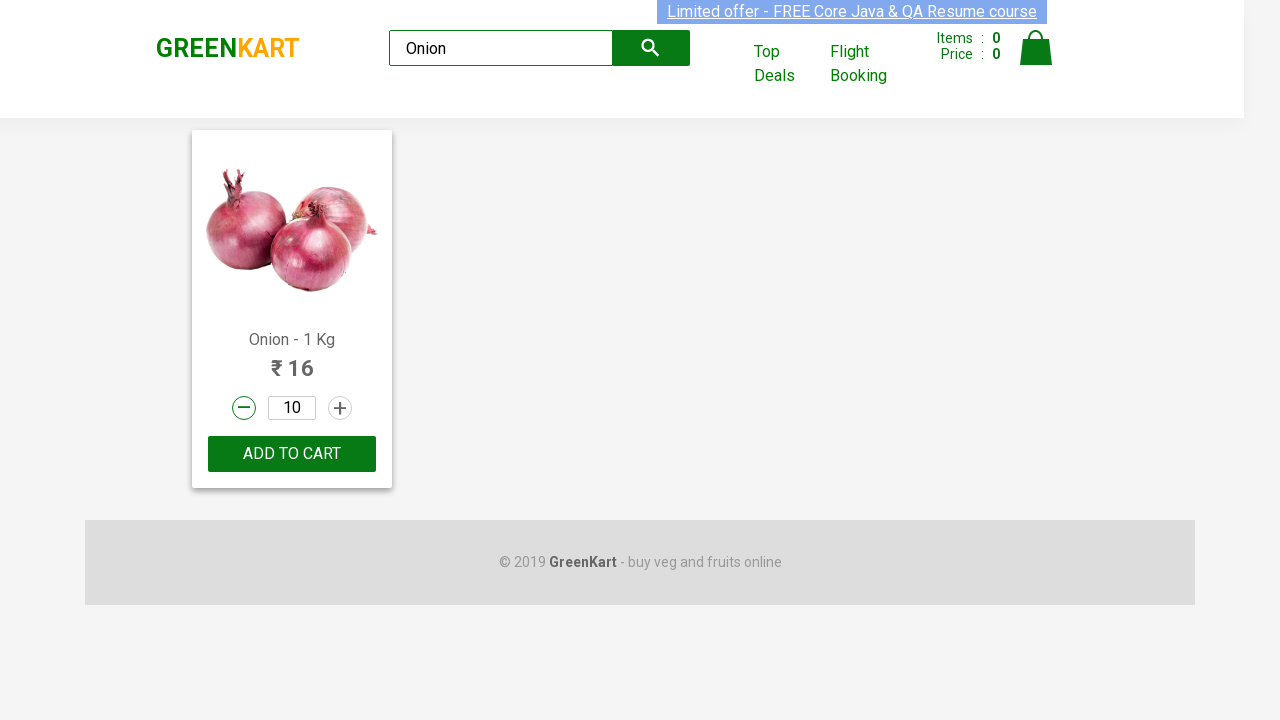

Clicked decrement button (click 2/10) to decrease quantity for Onion at (244, 408) on .products .product >> nth=0 >> .stepper-input .decrement
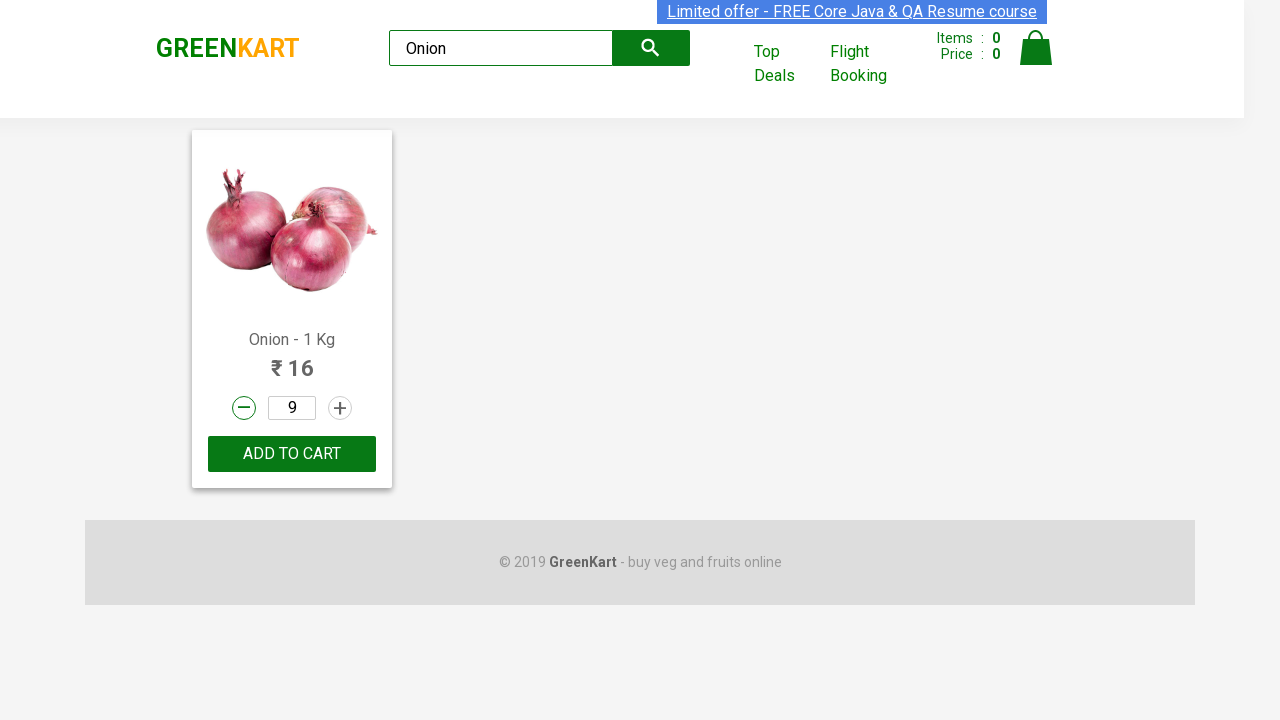

Clicked decrement button (click 3/10) to decrease quantity for Onion at (244, 408) on .products .product >> nth=0 >> .stepper-input .decrement
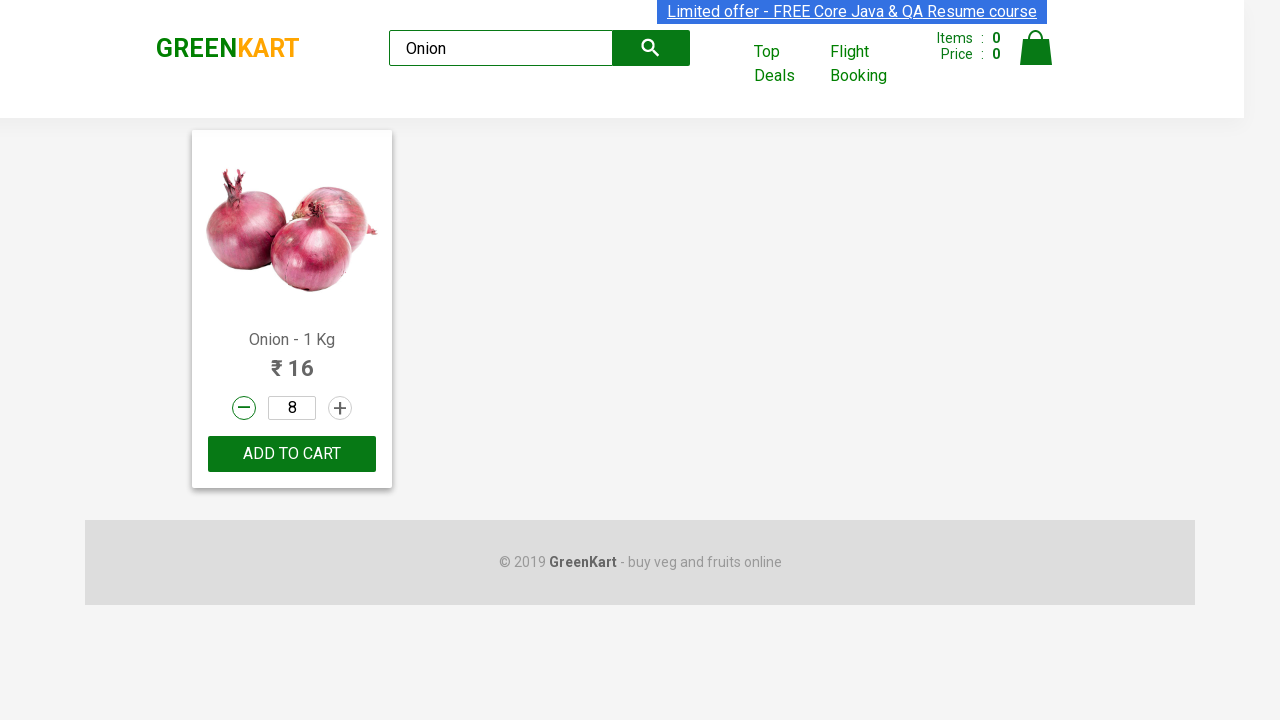

Clicked decrement button (click 4/10) to decrease quantity for Onion at (244, 408) on .products .product >> nth=0 >> .stepper-input .decrement
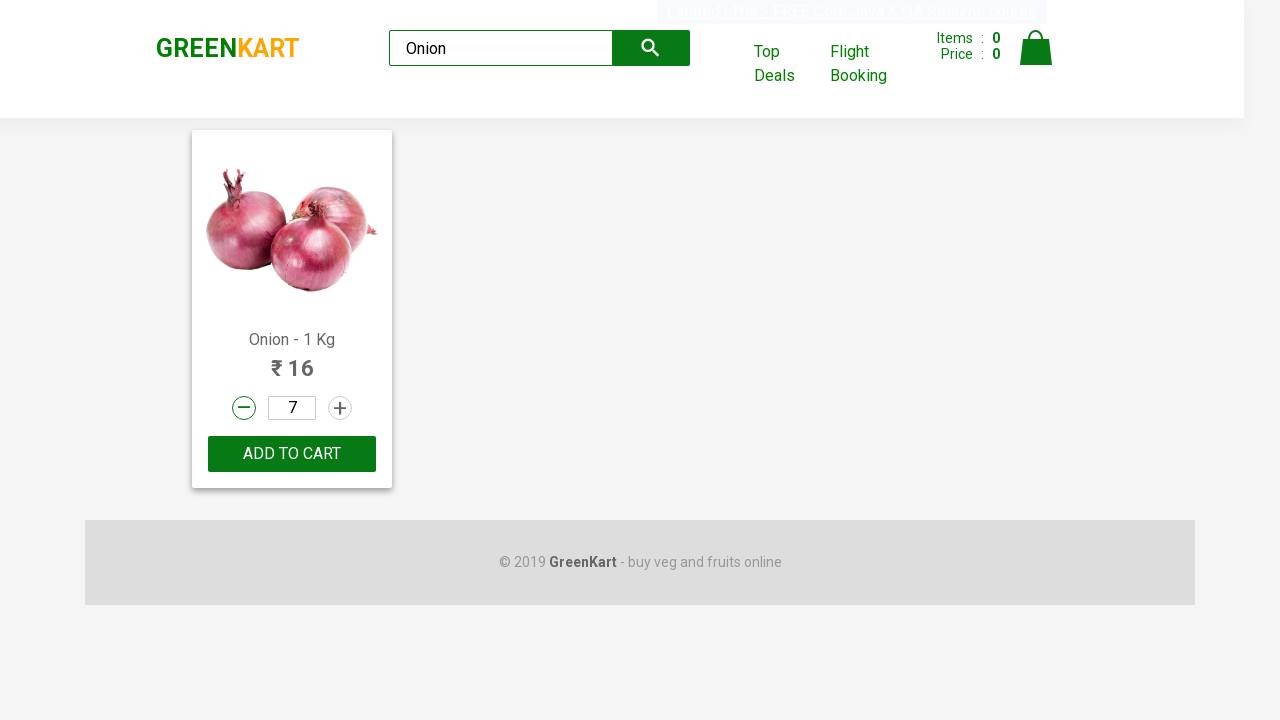

Clicked decrement button (click 5/10) to decrease quantity for Onion at (244, 408) on .products .product >> nth=0 >> .stepper-input .decrement
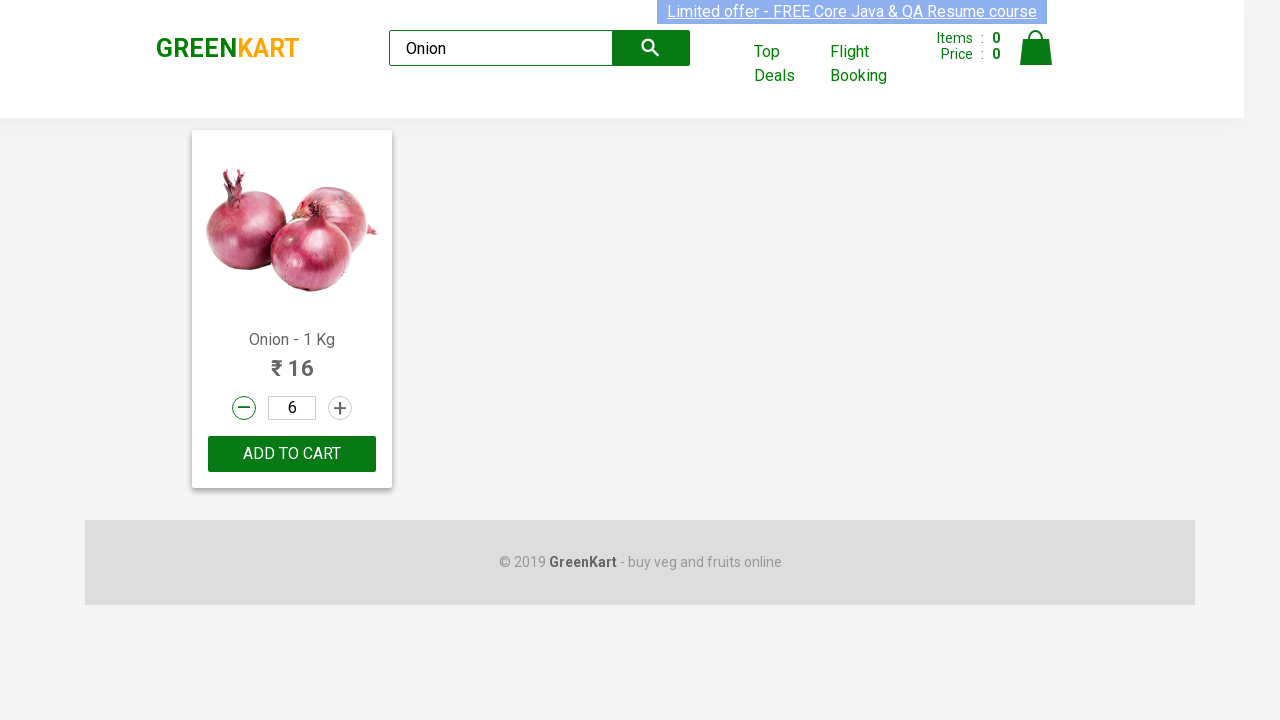

Clicked decrement button (click 6/10) to decrease quantity for Onion at (244, 408) on .products .product >> nth=0 >> .stepper-input .decrement
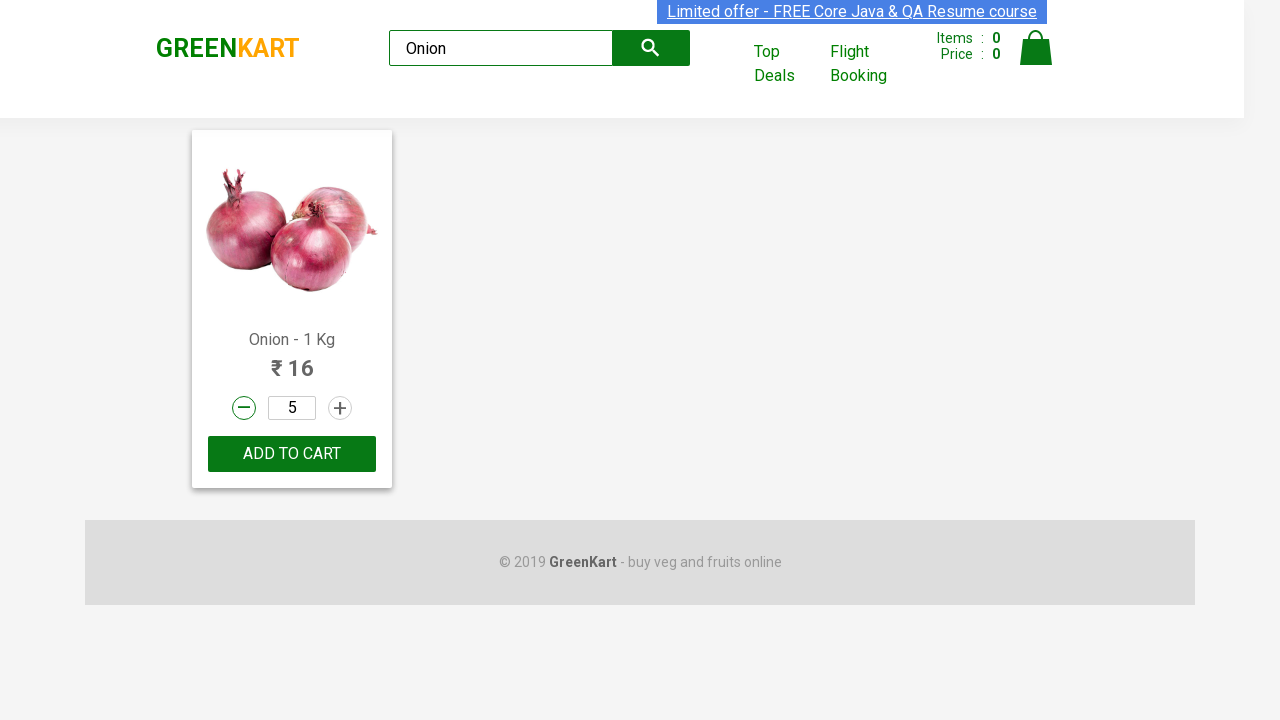

Clicked decrement button (click 7/10) to decrease quantity for Onion at (244, 408) on .products .product >> nth=0 >> .stepper-input .decrement
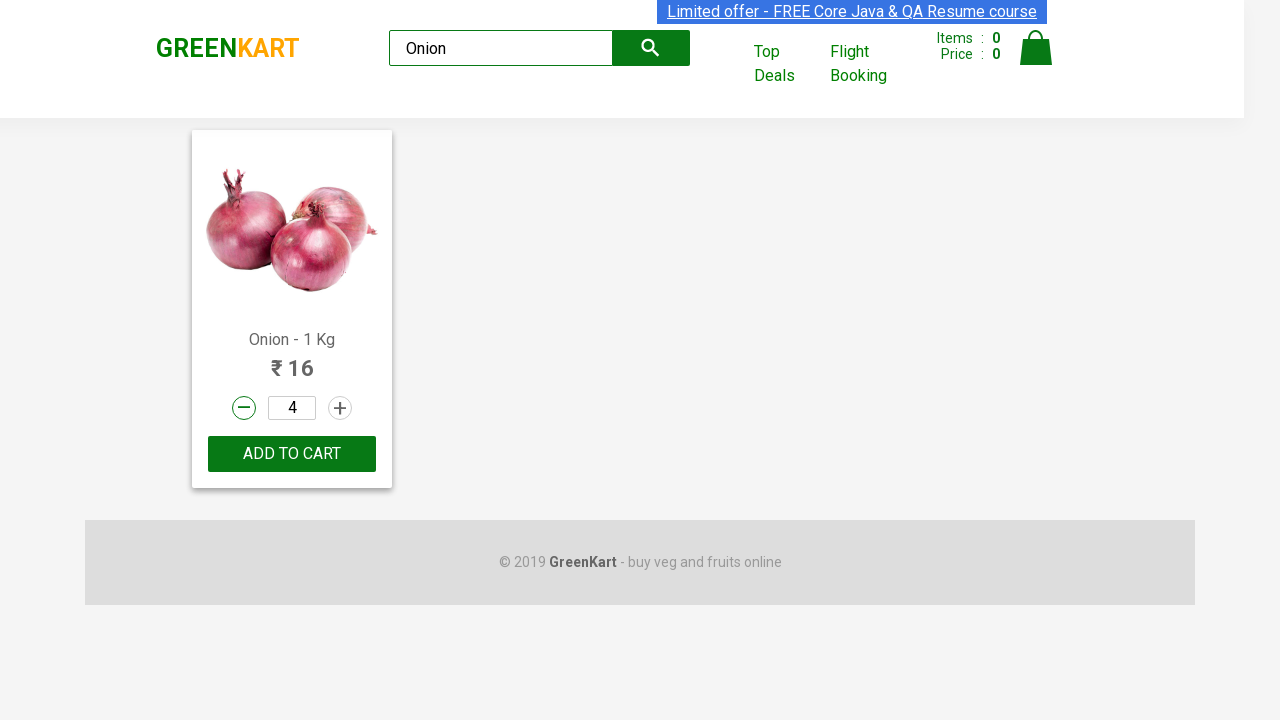

Clicked decrement button (click 8/10) to decrease quantity for Onion at (244, 408) on .products .product >> nth=0 >> .stepper-input .decrement
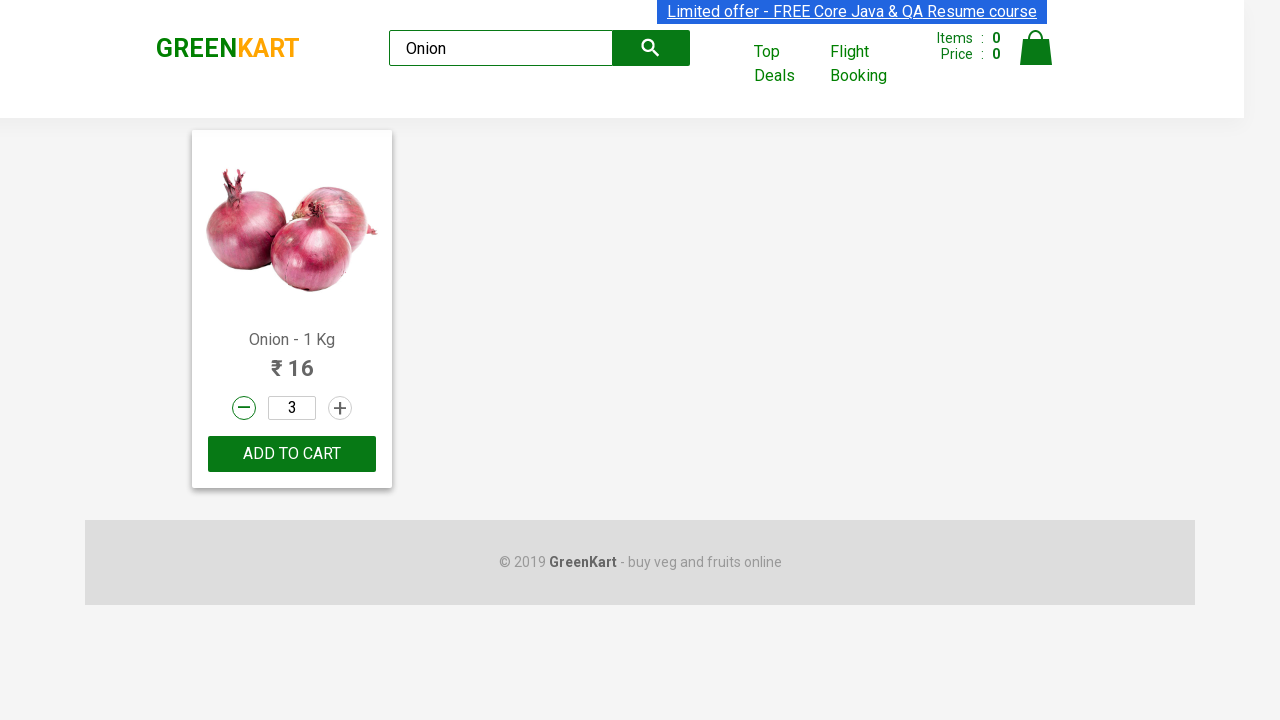

Clicked decrement button (click 9/10) to decrease quantity for Onion at (244, 408) on .products .product >> nth=0 >> .stepper-input .decrement
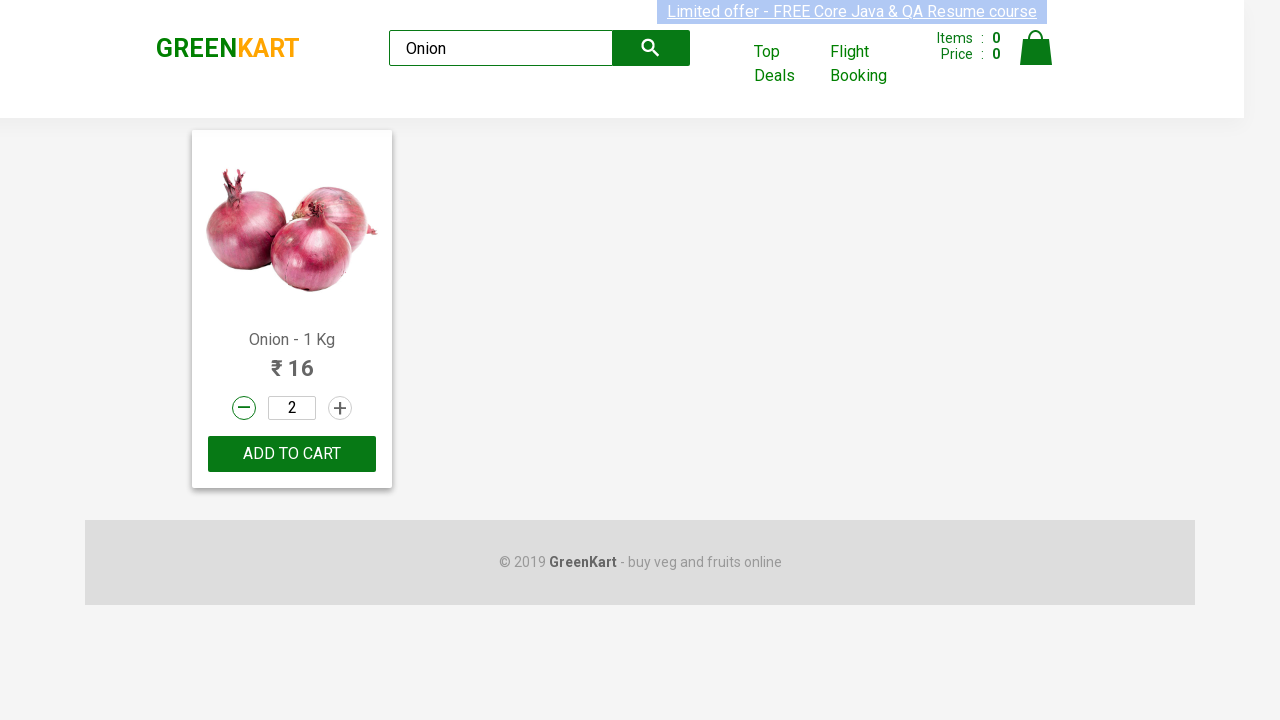

Clicked decrement button (click 10/10) to decrease quantity for Onion at (244, 408) on .products .product >> nth=0 >> .stepper-input .decrement
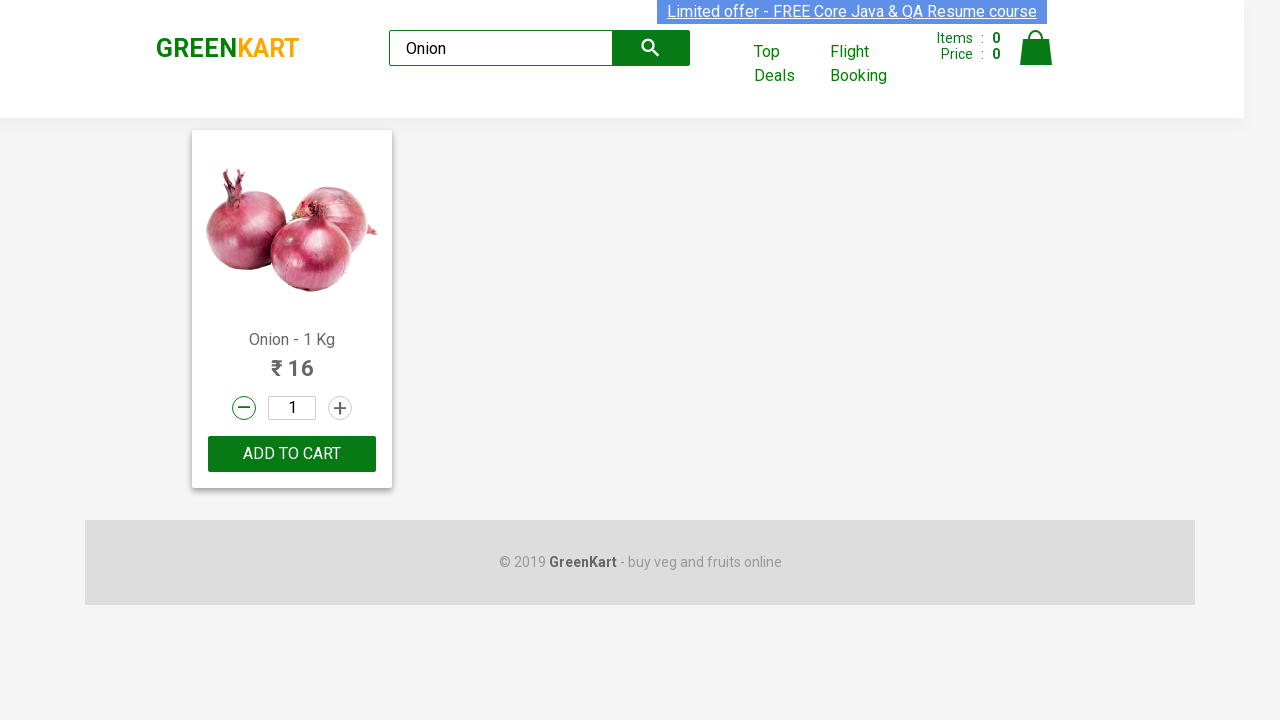

Clicked decrement button (click 1/10 - boundary test) to verify minimum quantity of 1 for Onion at (244, 408) on .products .product >> nth=0 >> .stepper-input .decrement
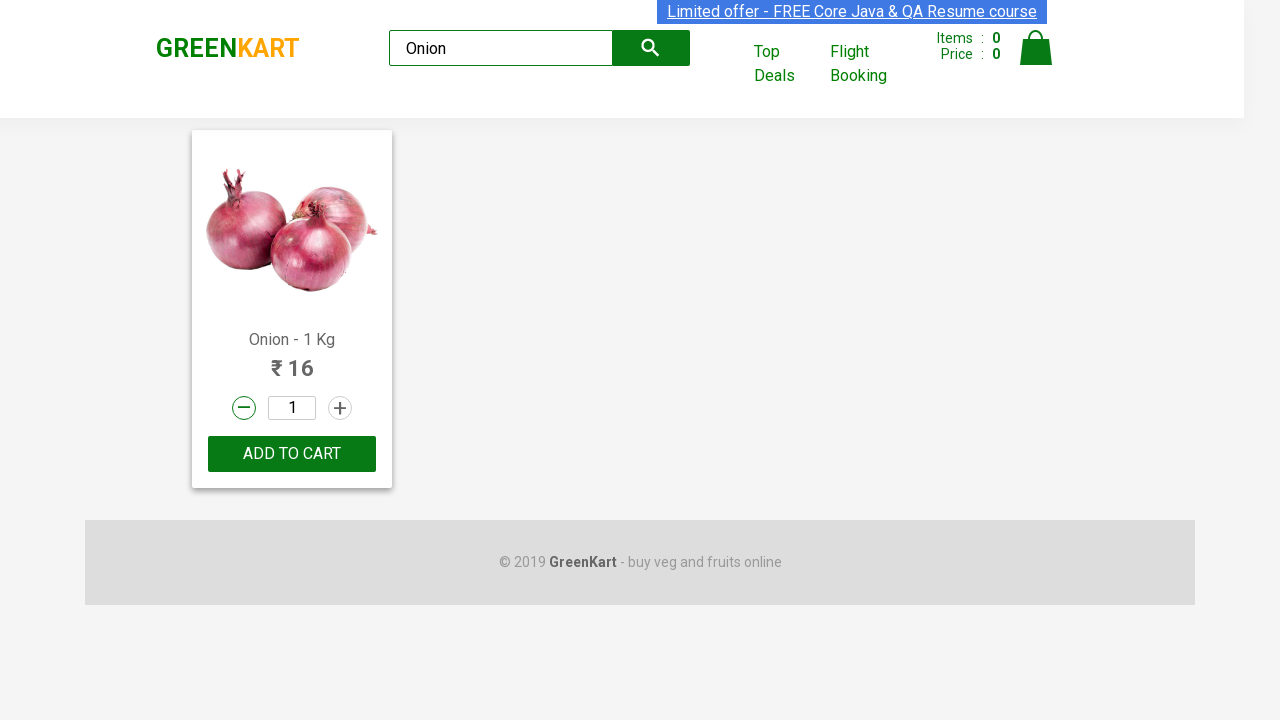

Clicked decrement button (click 2/10 - boundary test) to verify minimum quantity of 1 for Onion at (244, 408) on .products .product >> nth=0 >> .stepper-input .decrement
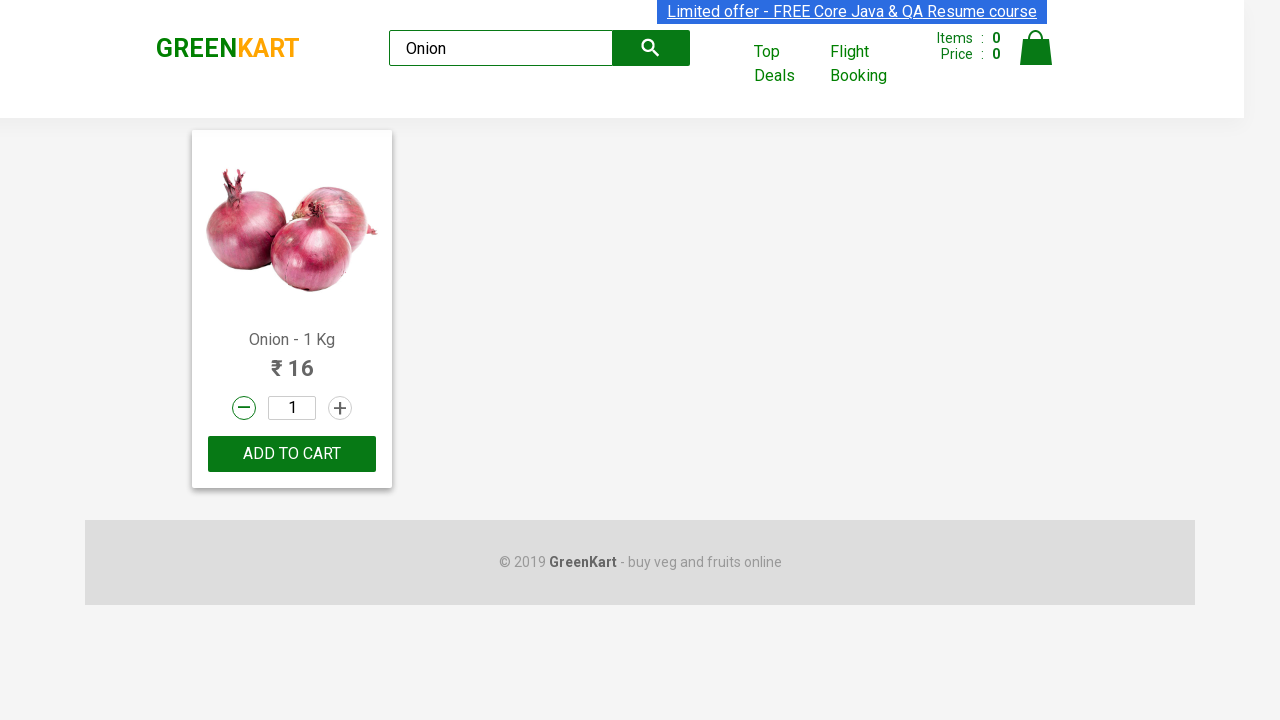

Clicked decrement button (click 3/10 - boundary test) to verify minimum quantity of 1 for Onion at (244, 408) on .products .product >> nth=0 >> .stepper-input .decrement
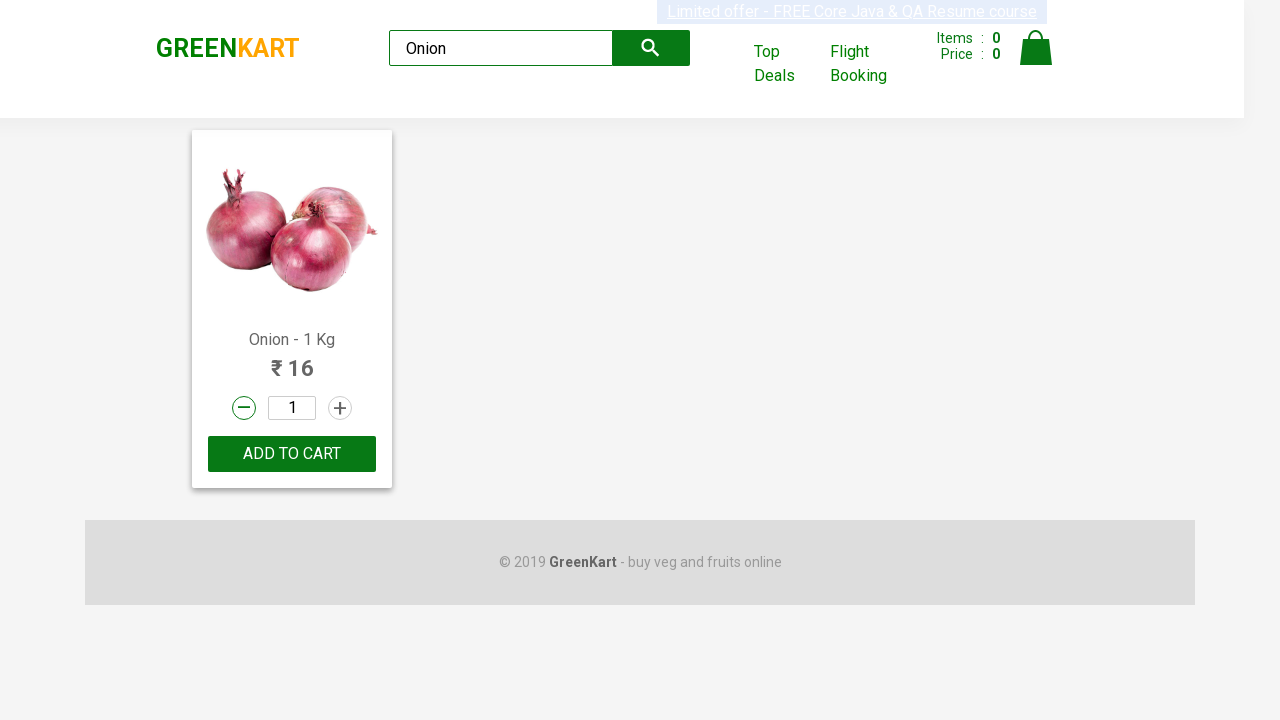

Clicked decrement button (click 4/10 - boundary test) to verify minimum quantity of 1 for Onion at (244, 408) on .products .product >> nth=0 >> .stepper-input .decrement
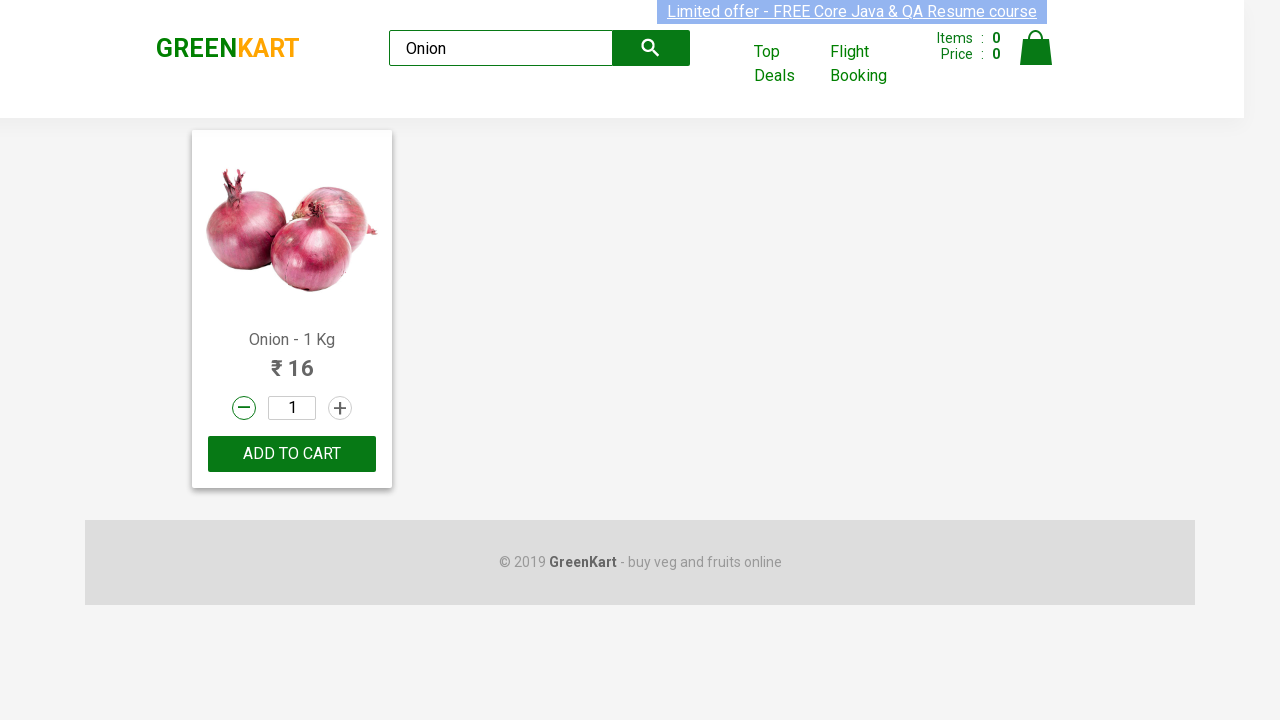

Clicked decrement button (click 5/10 - boundary test) to verify minimum quantity of 1 for Onion at (244, 408) on .products .product >> nth=0 >> .stepper-input .decrement
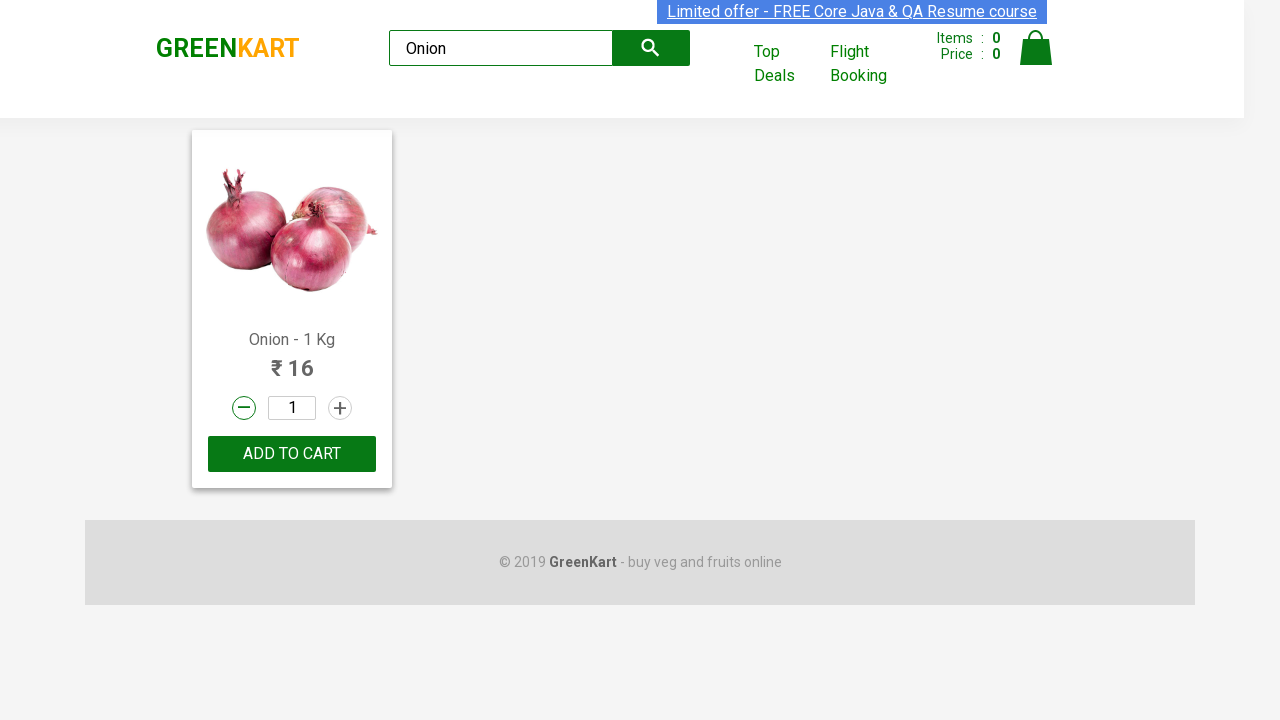

Clicked decrement button (click 6/10 - boundary test) to verify minimum quantity of 1 for Onion at (244, 408) on .products .product >> nth=0 >> .stepper-input .decrement
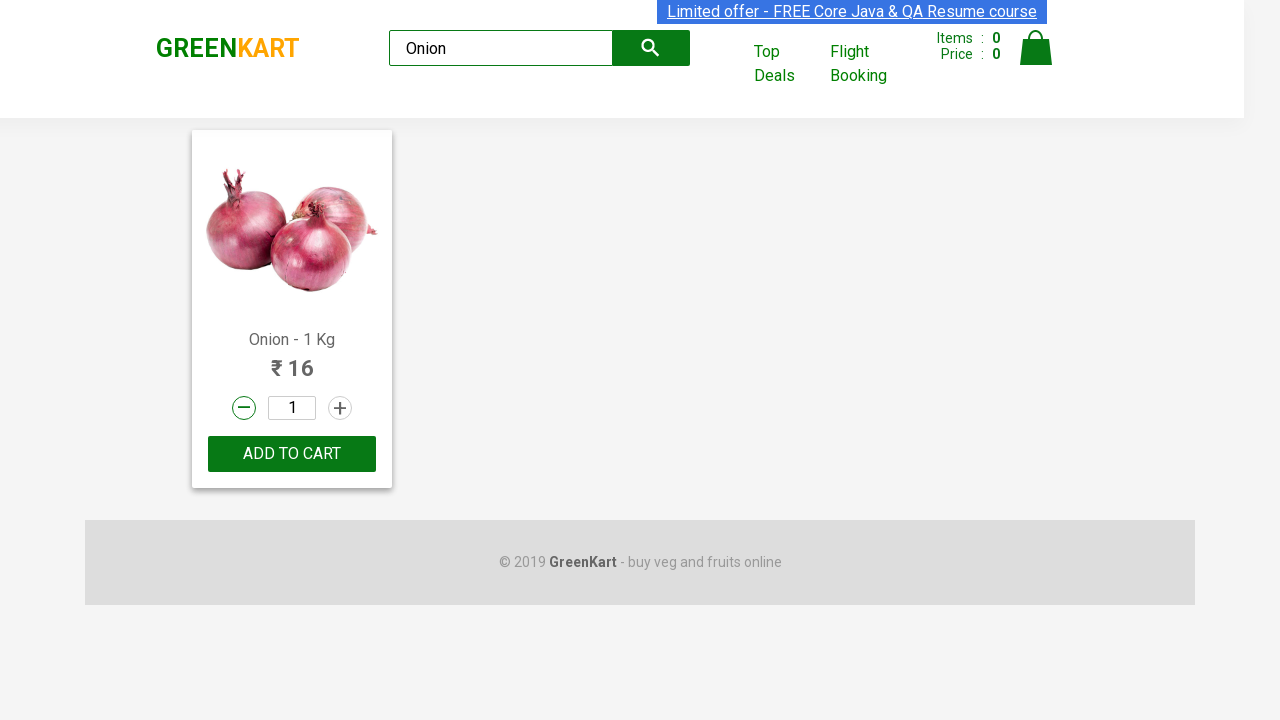

Clicked decrement button (click 7/10 - boundary test) to verify minimum quantity of 1 for Onion at (244, 408) on .products .product >> nth=0 >> .stepper-input .decrement
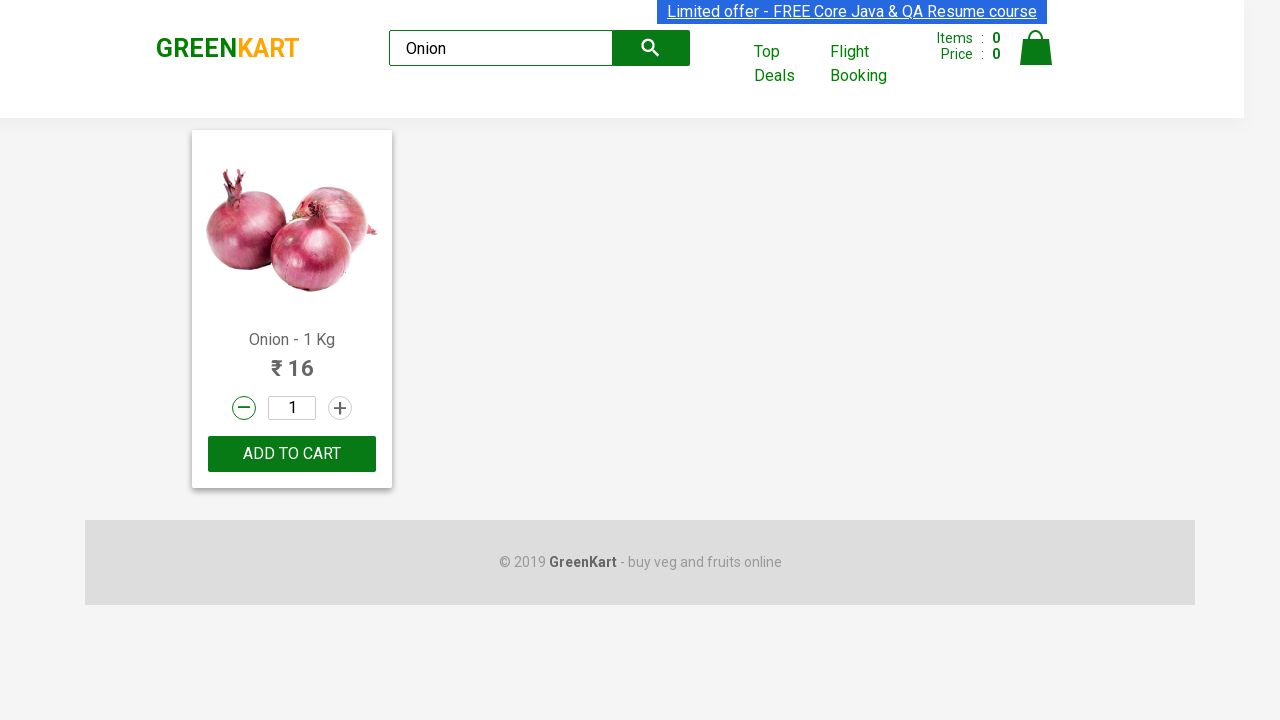

Clicked decrement button (click 8/10 - boundary test) to verify minimum quantity of 1 for Onion at (244, 408) on .products .product >> nth=0 >> .stepper-input .decrement
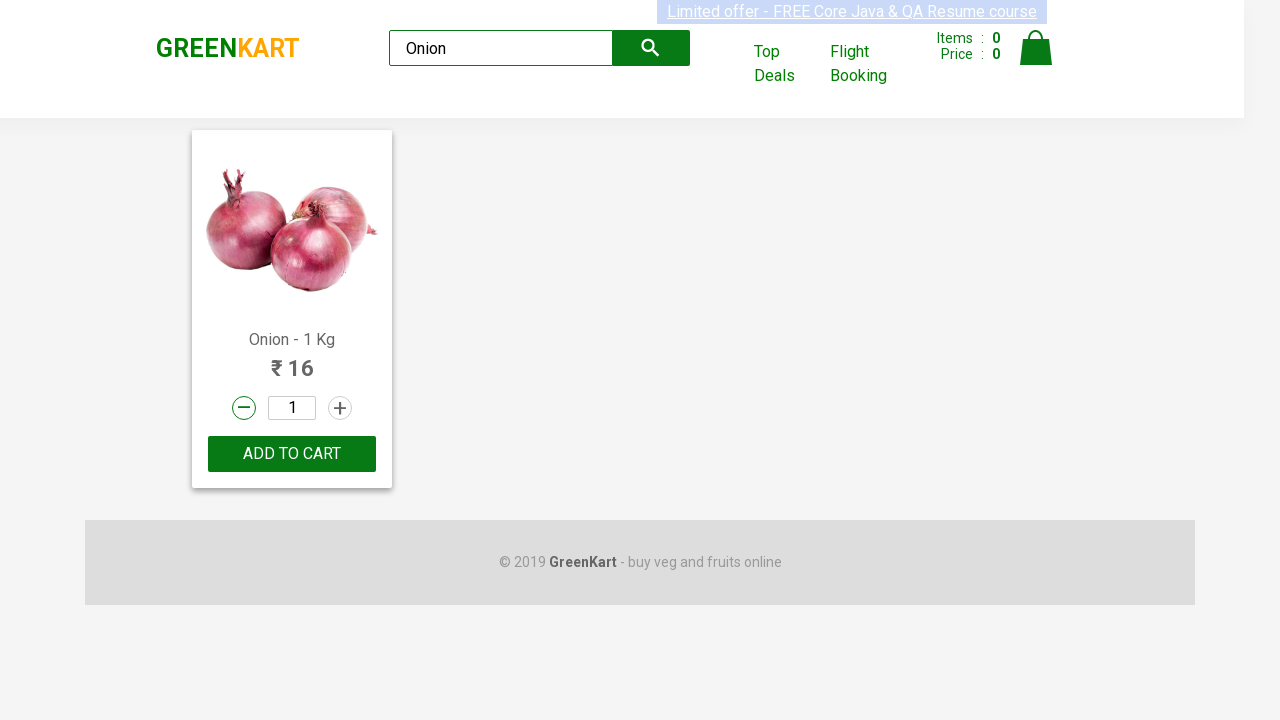

Clicked decrement button (click 9/10 - boundary test) to verify minimum quantity of 1 for Onion at (244, 408) on .products .product >> nth=0 >> .stepper-input .decrement
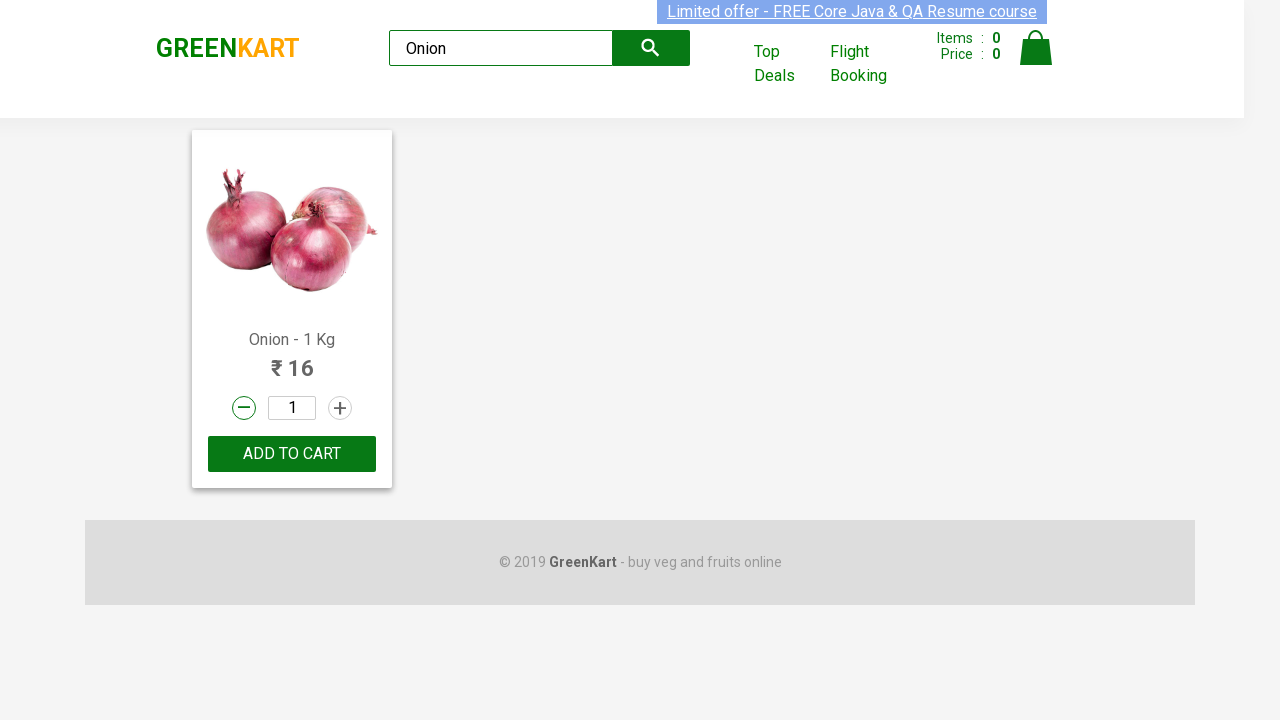

Clicked decrement button (click 10/10 - boundary test) to verify minimum quantity of 1 for Onion at (244, 408) on .products .product >> nth=0 >> .stepper-input .decrement
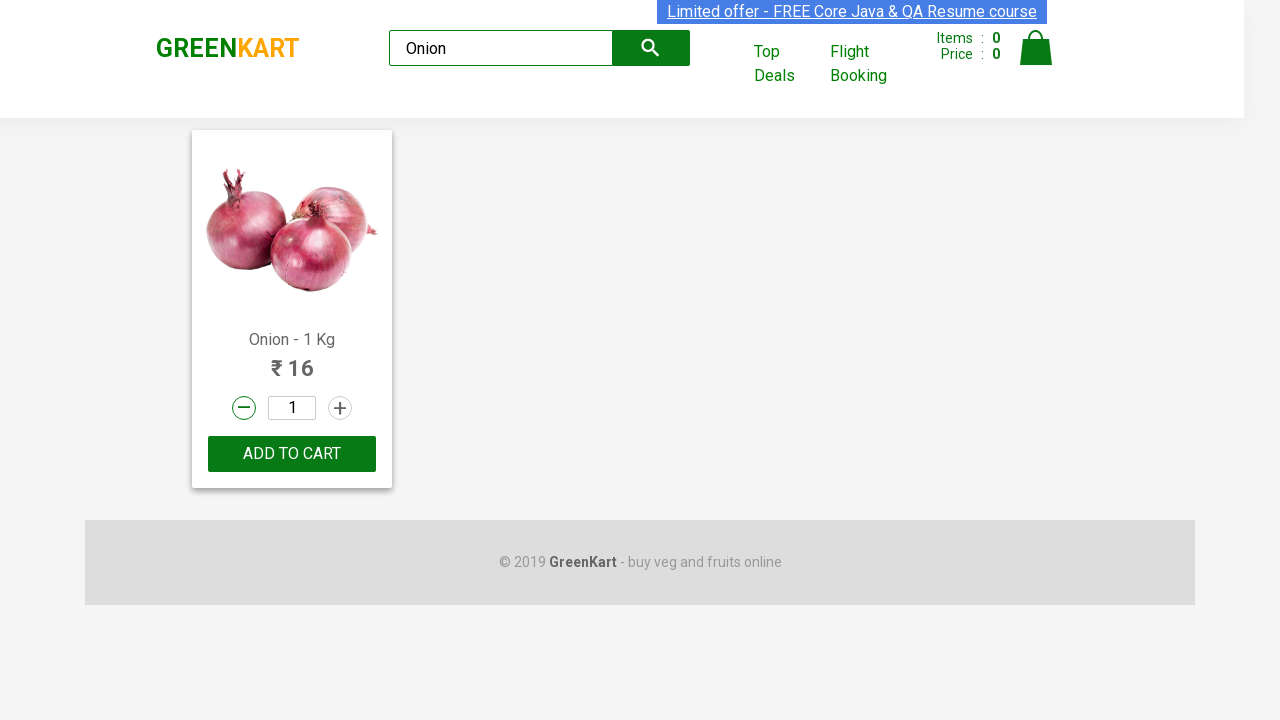

Reloaded page to test product: Cashews
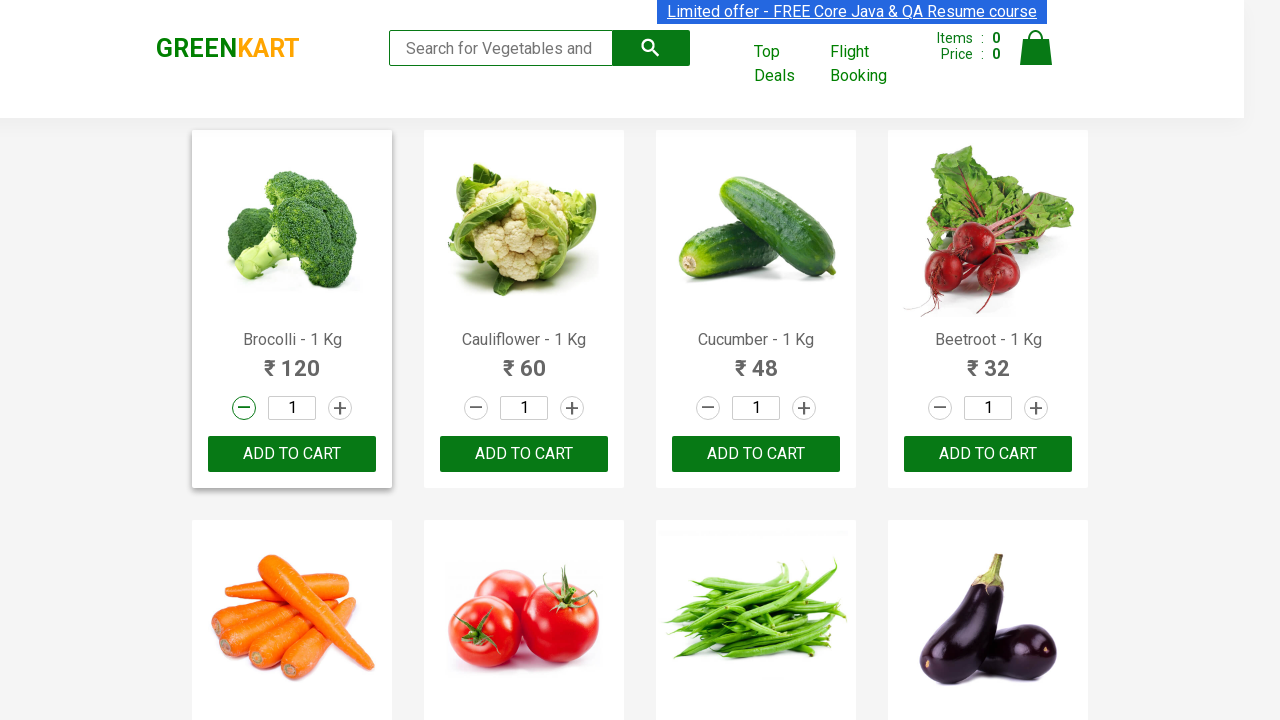

Filled search field with 'Cashews' on .search-keyword
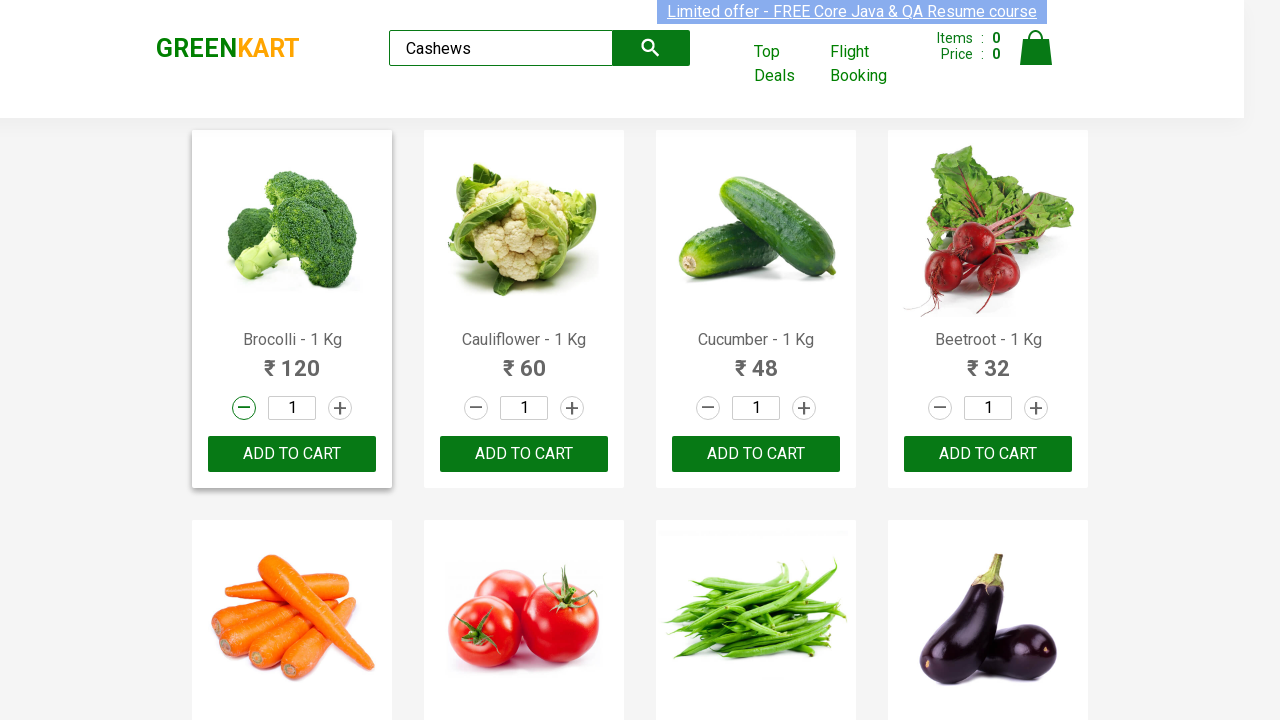

Search results loaded and product found
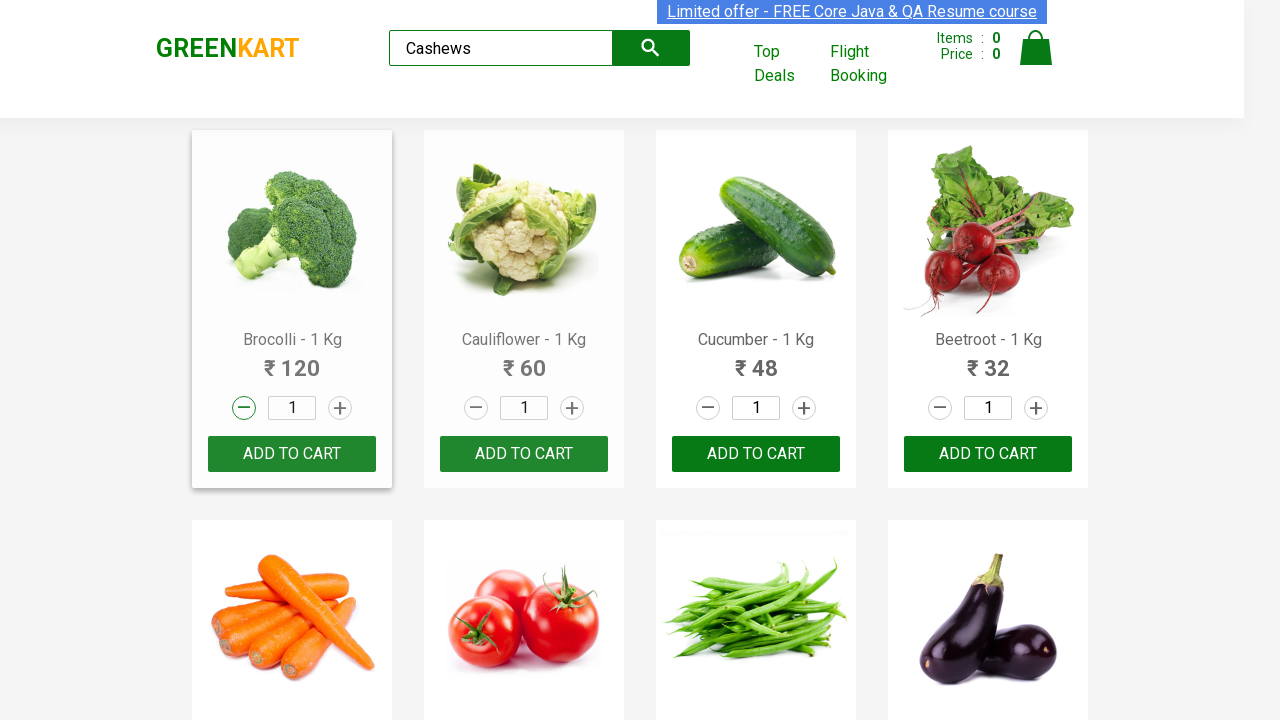

Clicked increment button (click 1/10) to increase quantity for Cashews at (340, 408) on .products .product >> nth=0 >> .stepper-input .increment
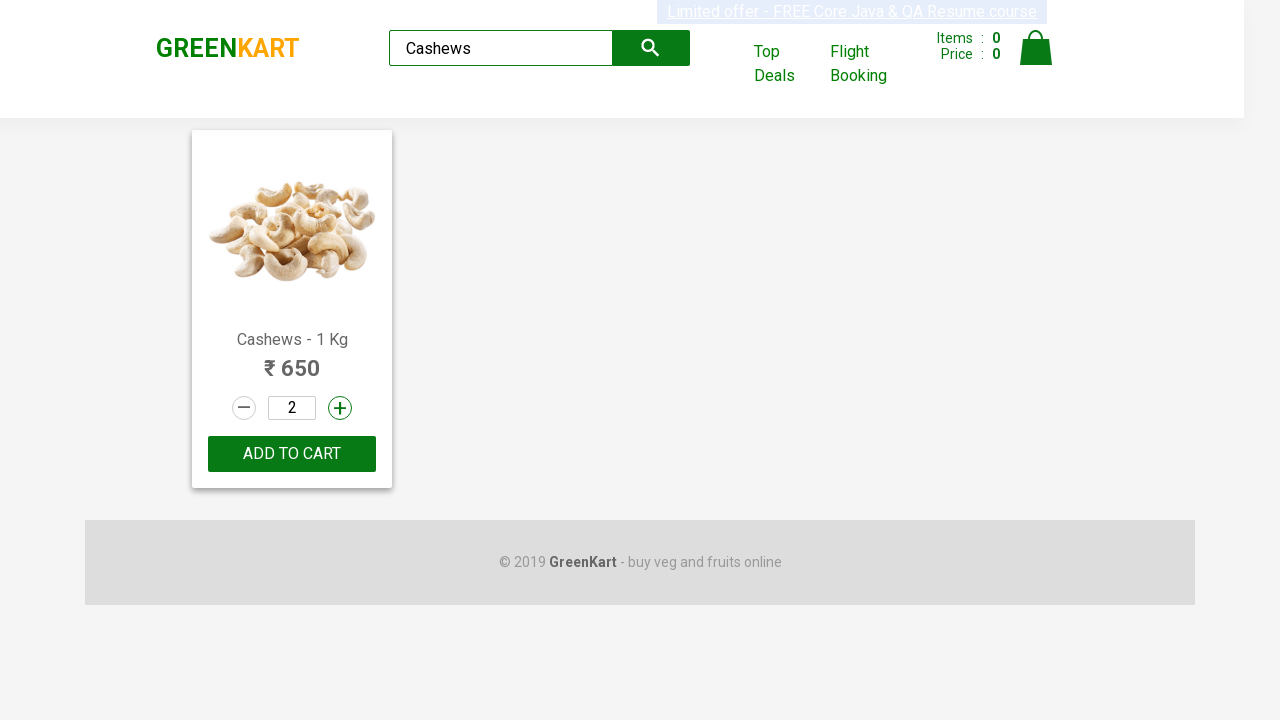

Clicked increment button (click 2/10) to increase quantity for Cashews at (340, 408) on .products .product >> nth=0 >> .stepper-input .increment
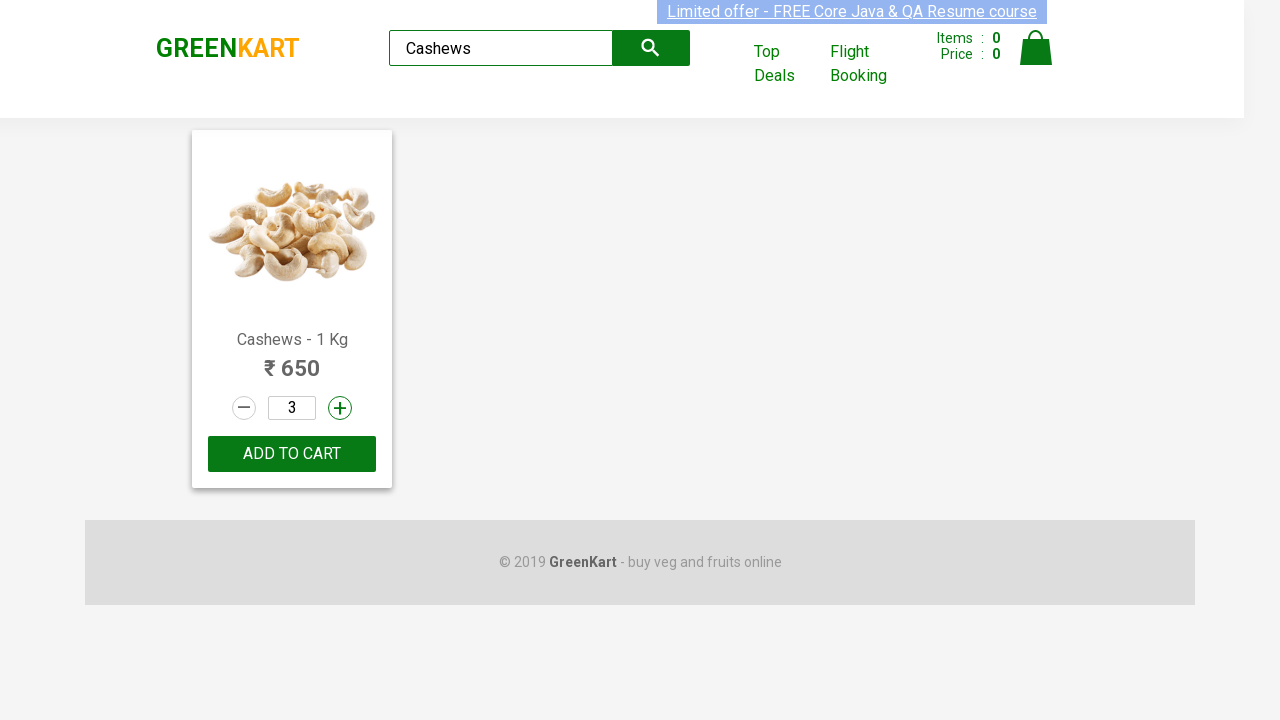

Clicked increment button (click 3/10) to increase quantity for Cashews at (340, 408) on .products .product >> nth=0 >> .stepper-input .increment
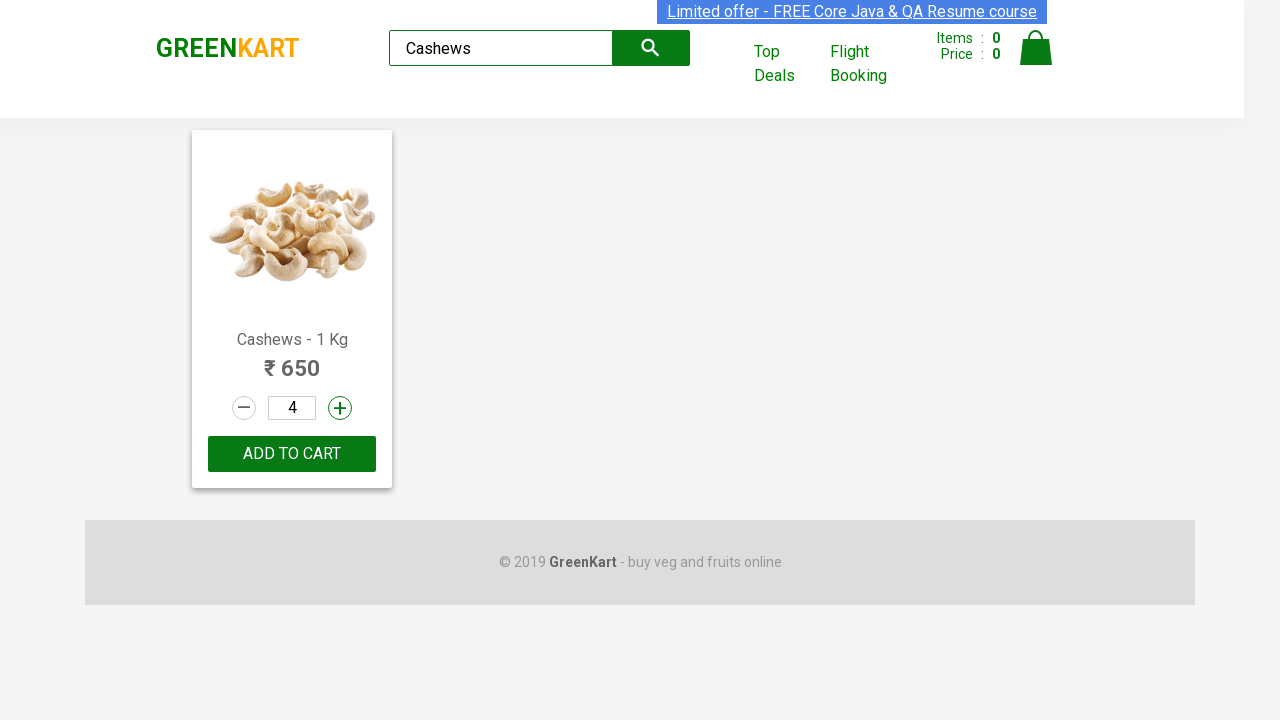

Clicked increment button (click 4/10) to increase quantity for Cashews at (340, 408) on .products .product >> nth=0 >> .stepper-input .increment
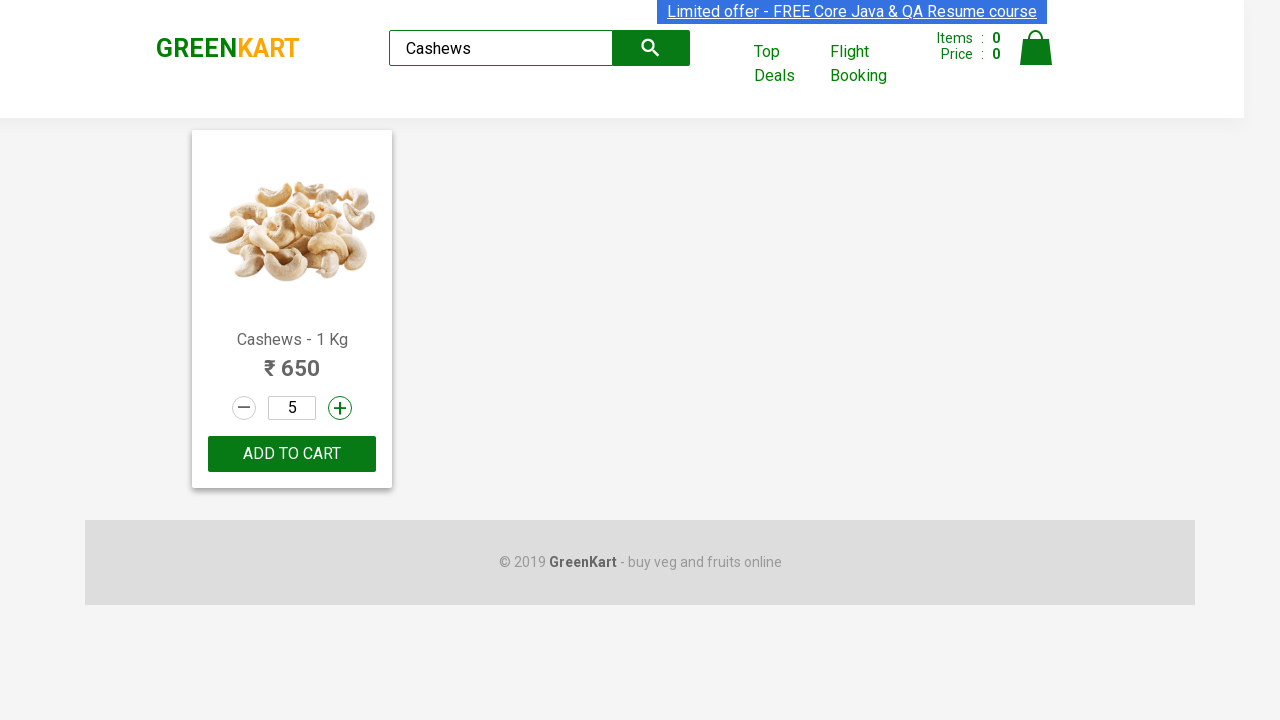

Clicked increment button (click 5/10) to increase quantity for Cashews at (340, 408) on .products .product >> nth=0 >> .stepper-input .increment
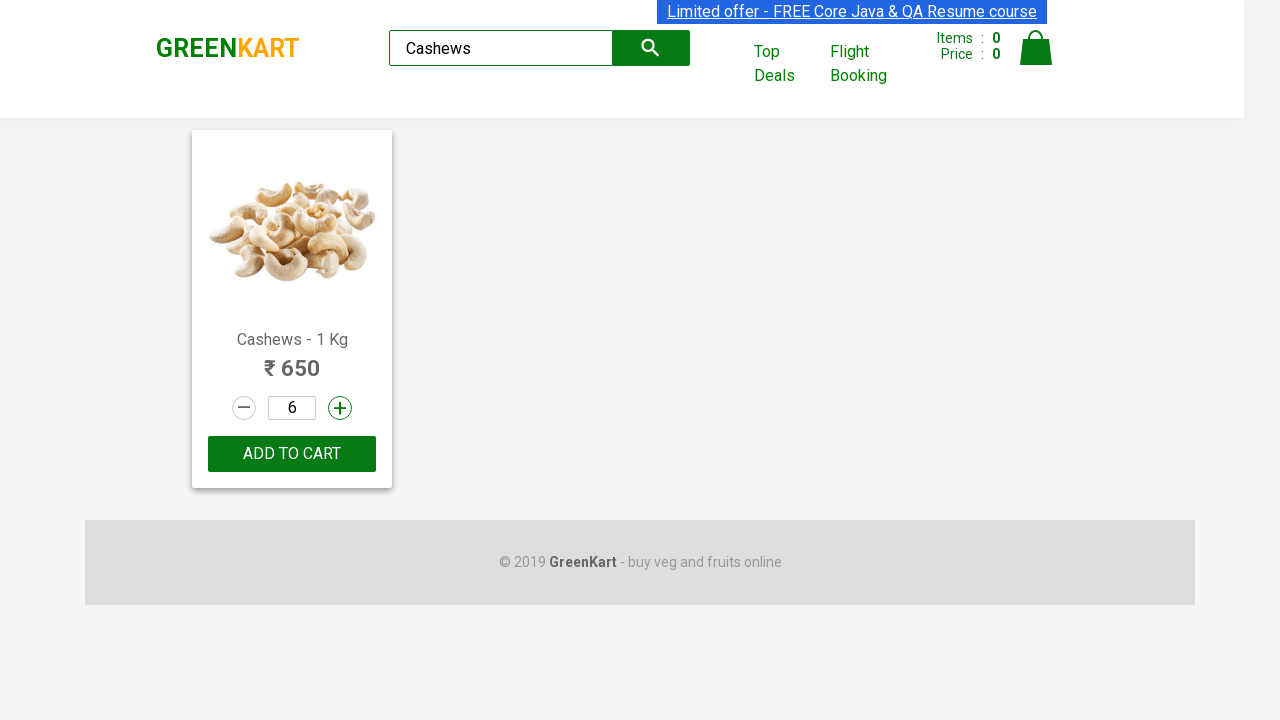

Clicked increment button (click 6/10) to increase quantity for Cashews at (340, 408) on .products .product >> nth=0 >> .stepper-input .increment
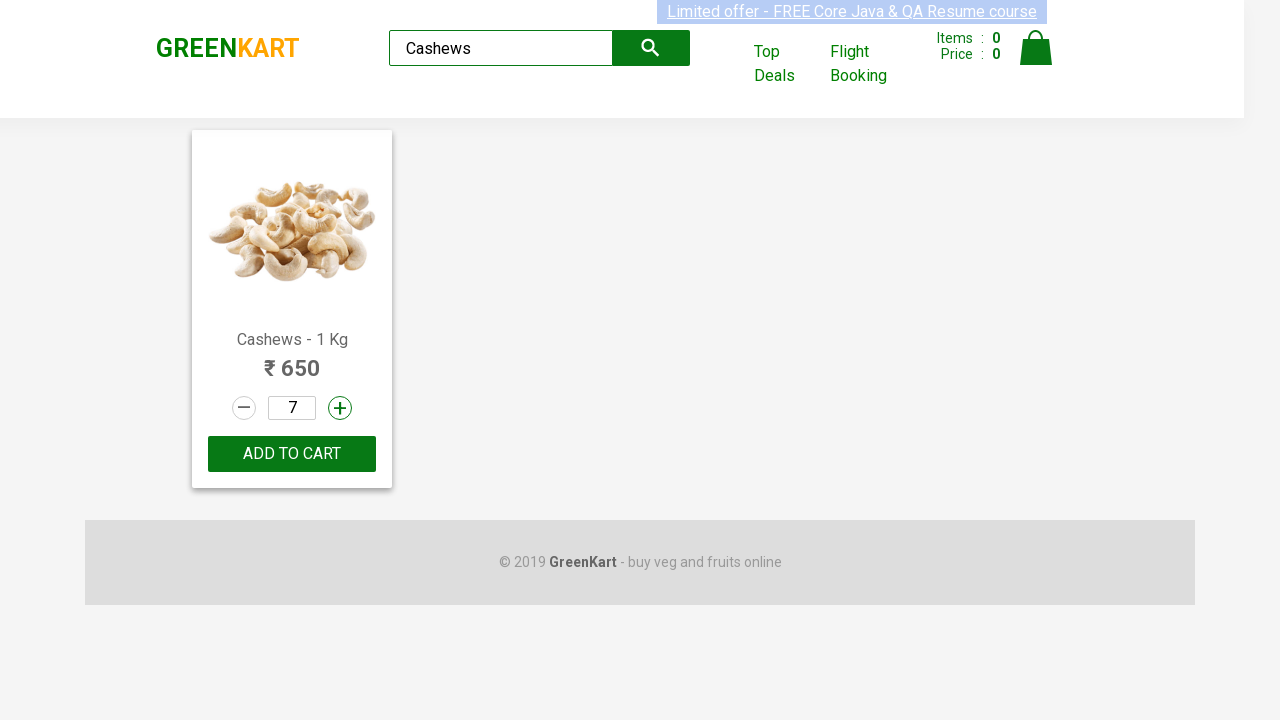

Clicked increment button (click 7/10) to increase quantity for Cashews at (340, 408) on .products .product >> nth=0 >> .stepper-input .increment
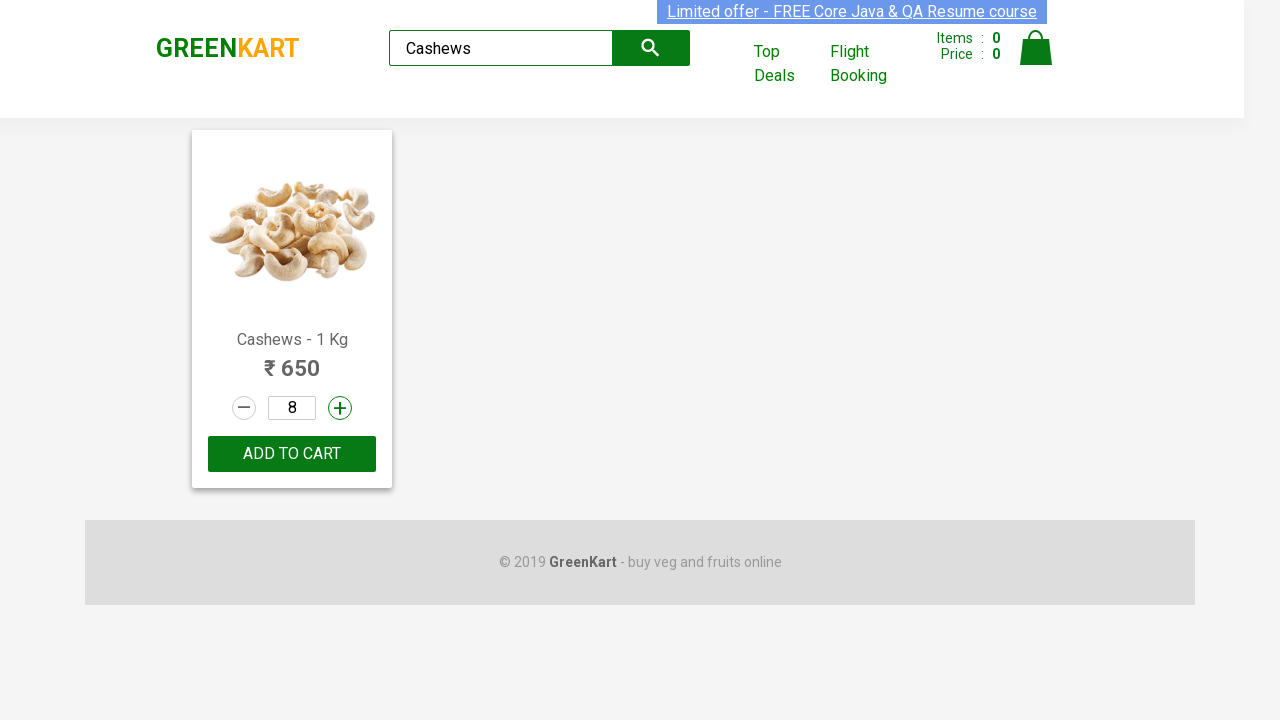

Clicked increment button (click 8/10) to increase quantity for Cashews at (340, 408) on .products .product >> nth=0 >> .stepper-input .increment
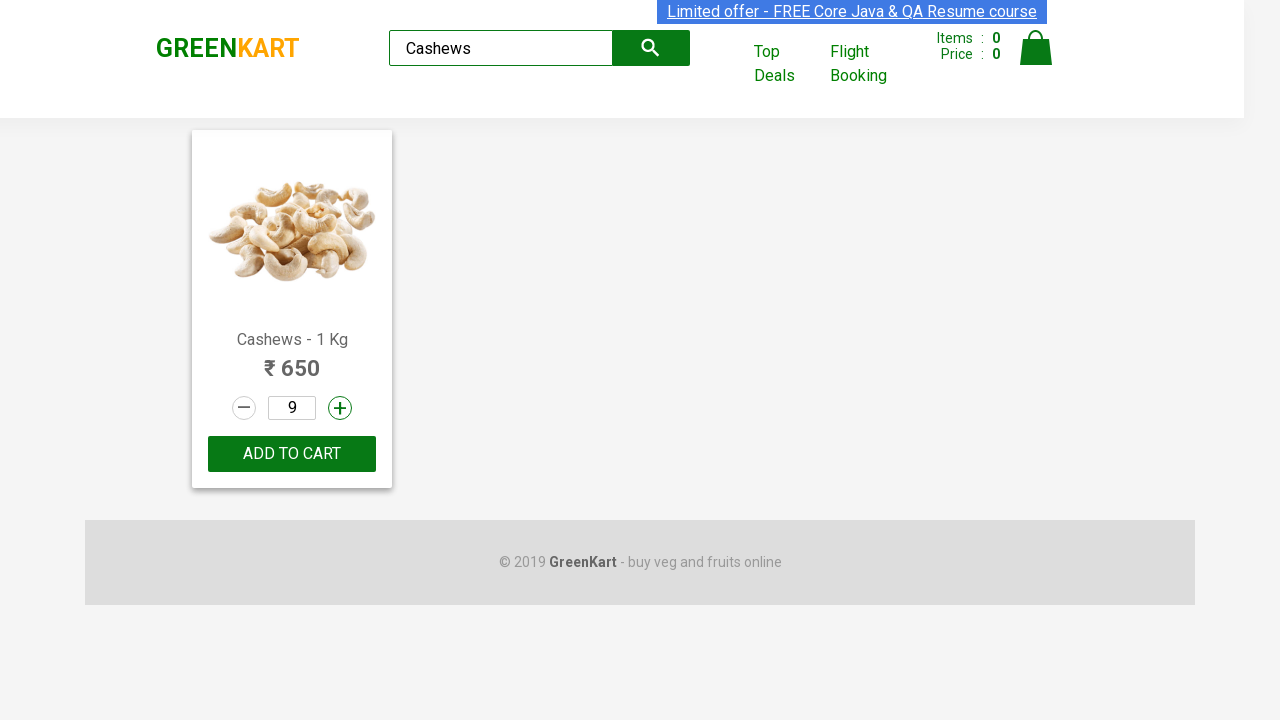

Clicked increment button (click 9/10) to increase quantity for Cashews at (340, 408) on .products .product >> nth=0 >> .stepper-input .increment
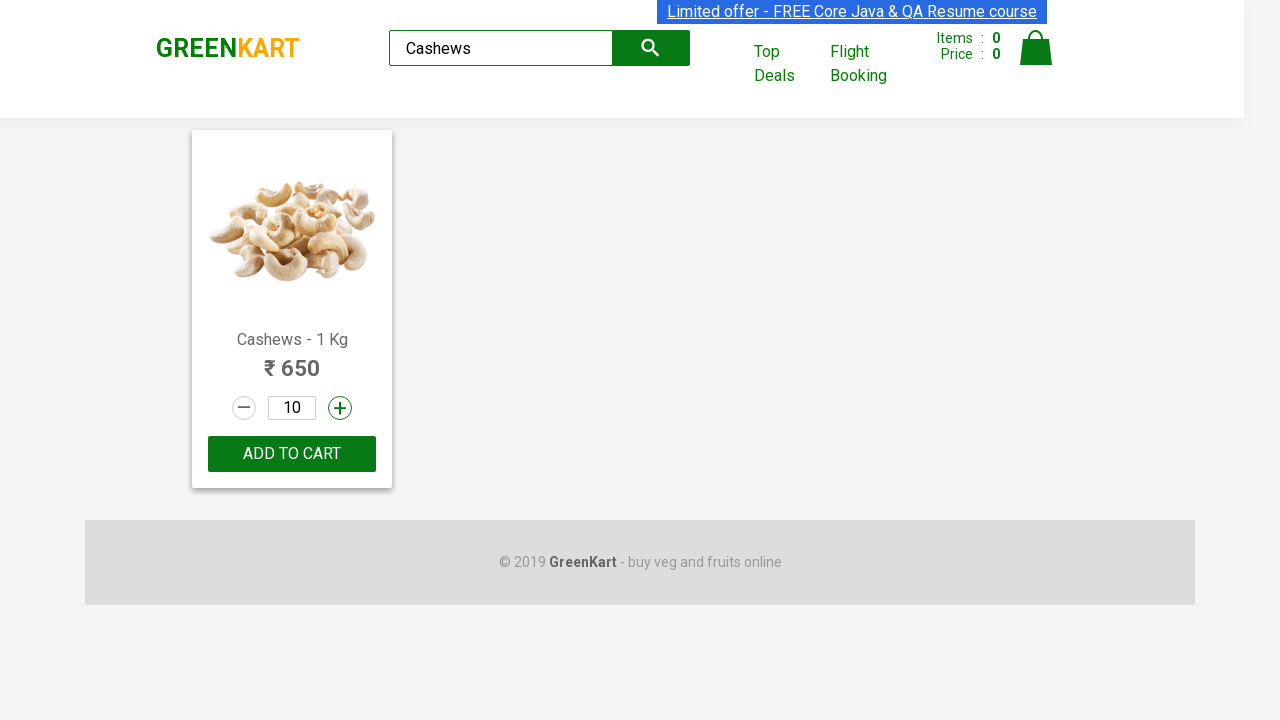

Clicked increment button (click 10/10) to increase quantity for Cashews at (340, 408) on .products .product >> nth=0 >> .stepper-input .increment
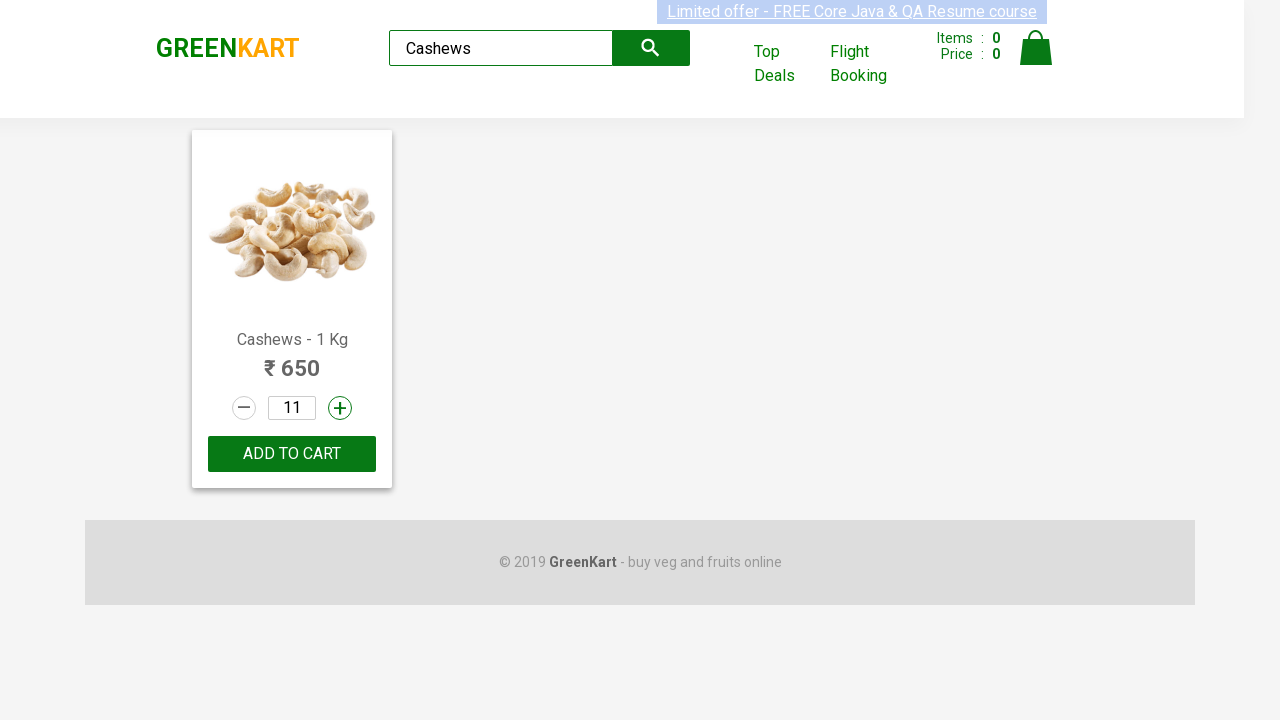

Clicked decrement button (click 1/10) to decrease quantity for Cashews at (244, 408) on .products .product >> nth=0 >> .stepper-input .decrement
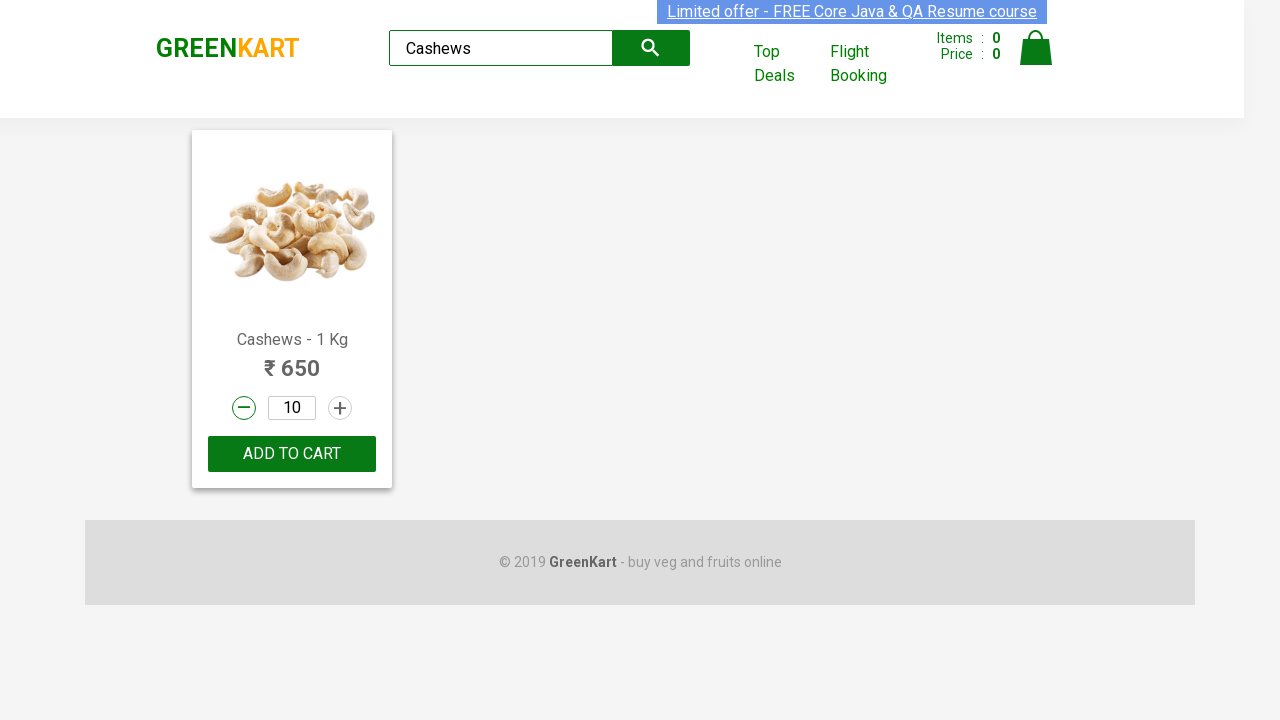

Clicked decrement button (click 2/10) to decrease quantity for Cashews at (244, 408) on .products .product >> nth=0 >> .stepper-input .decrement
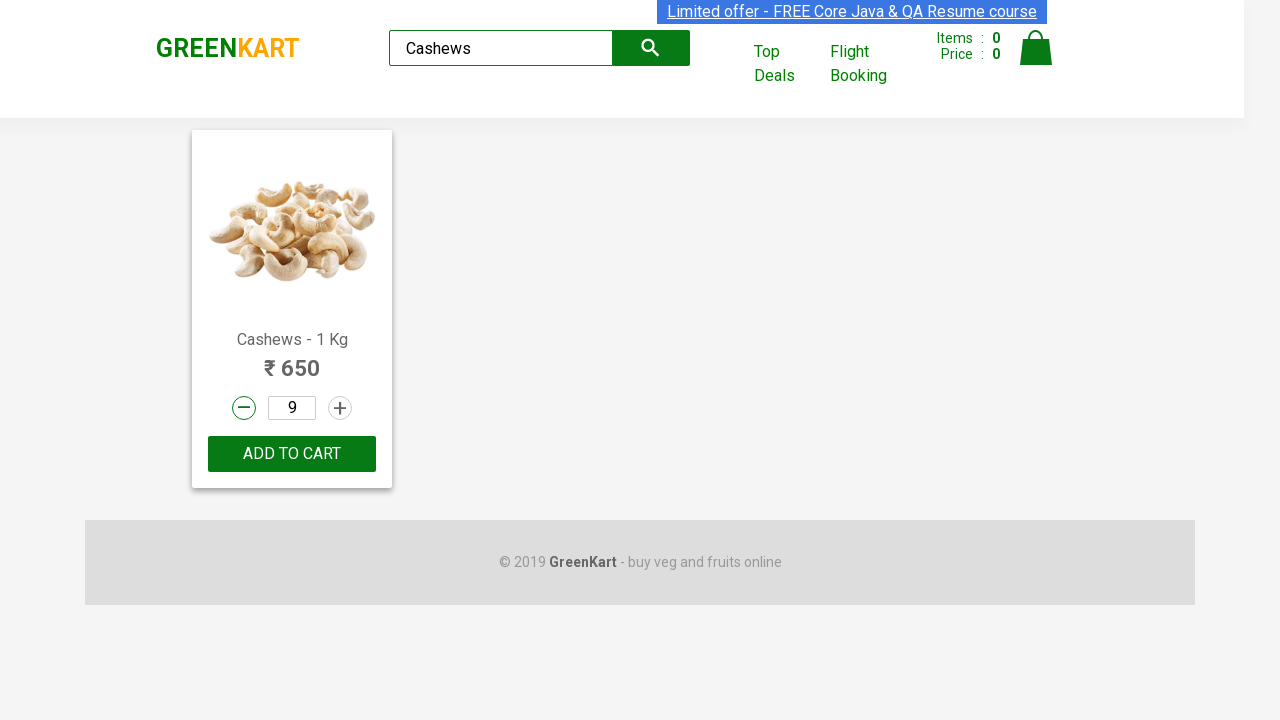

Clicked decrement button (click 3/10) to decrease quantity for Cashews at (244, 408) on .products .product >> nth=0 >> .stepper-input .decrement
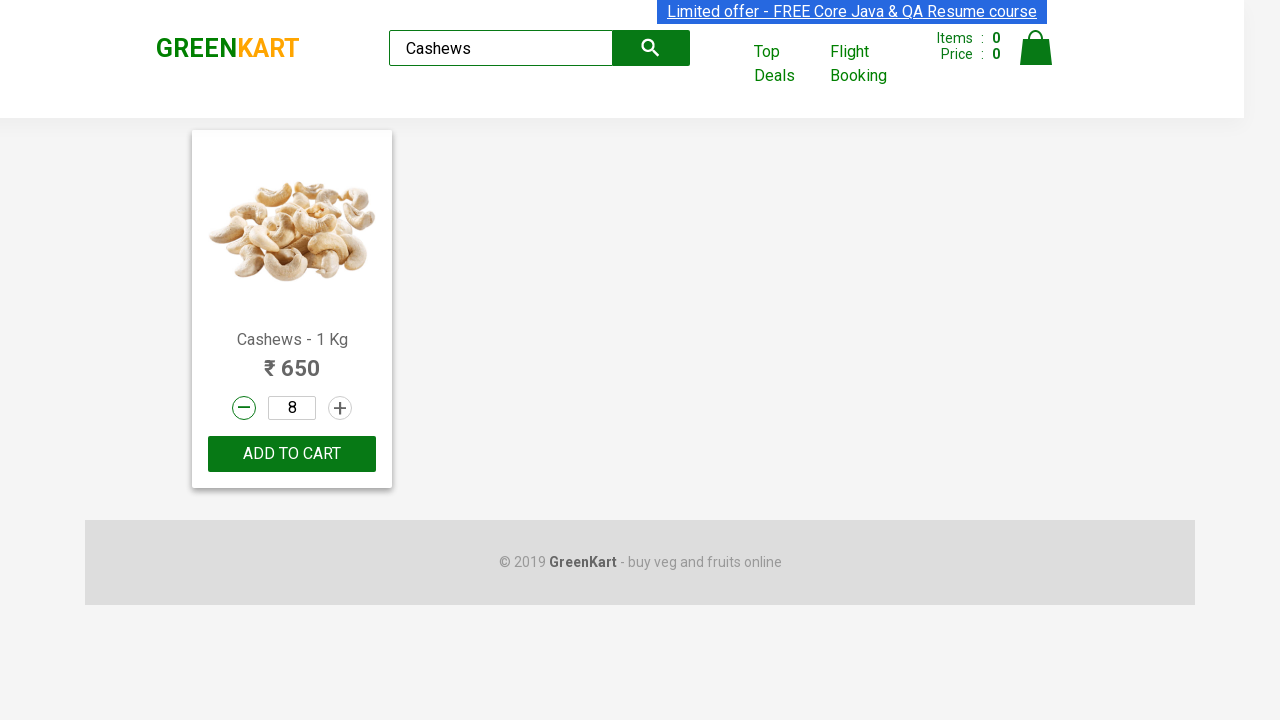

Clicked decrement button (click 4/10) to decrease quantity for Cashews at (244, 408) on .products .product >> nth=0 >> .stepper-input .decrement
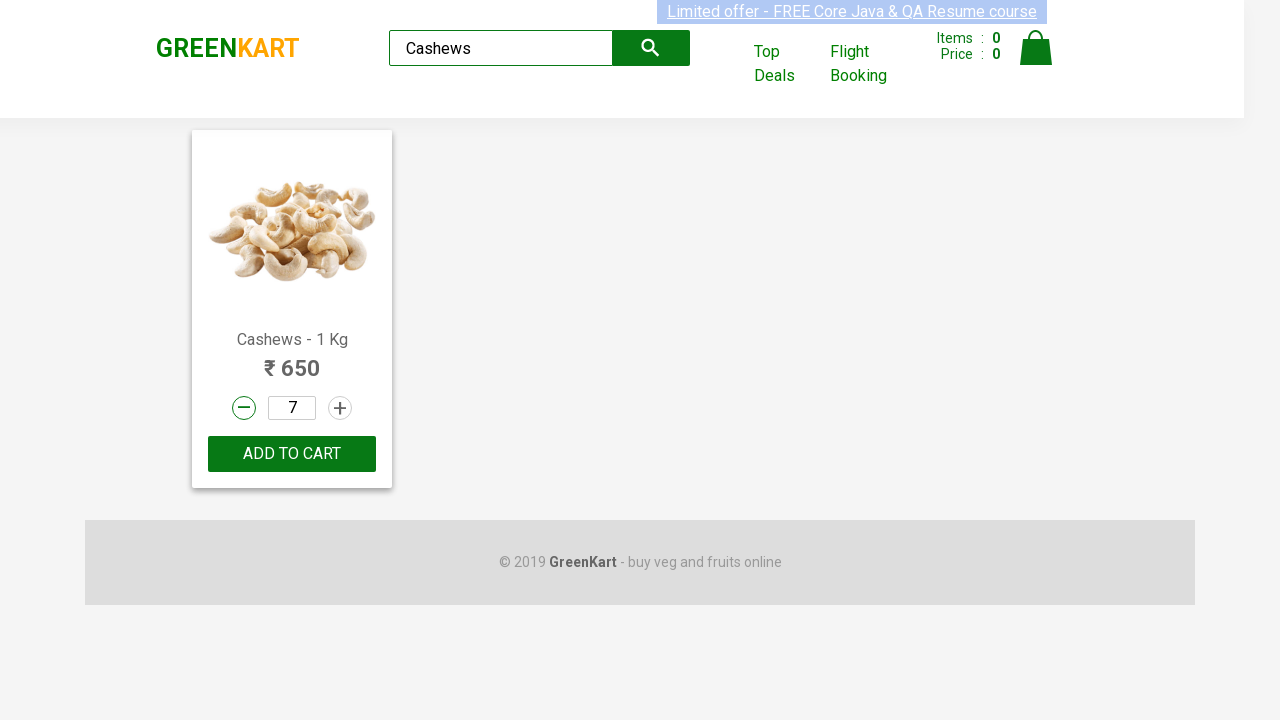

Clicked decrement button (click 5/10) to decrease quantity for Cashews at (244, 408) on .products .product >> nth=0 >> .stepper-input .decrement
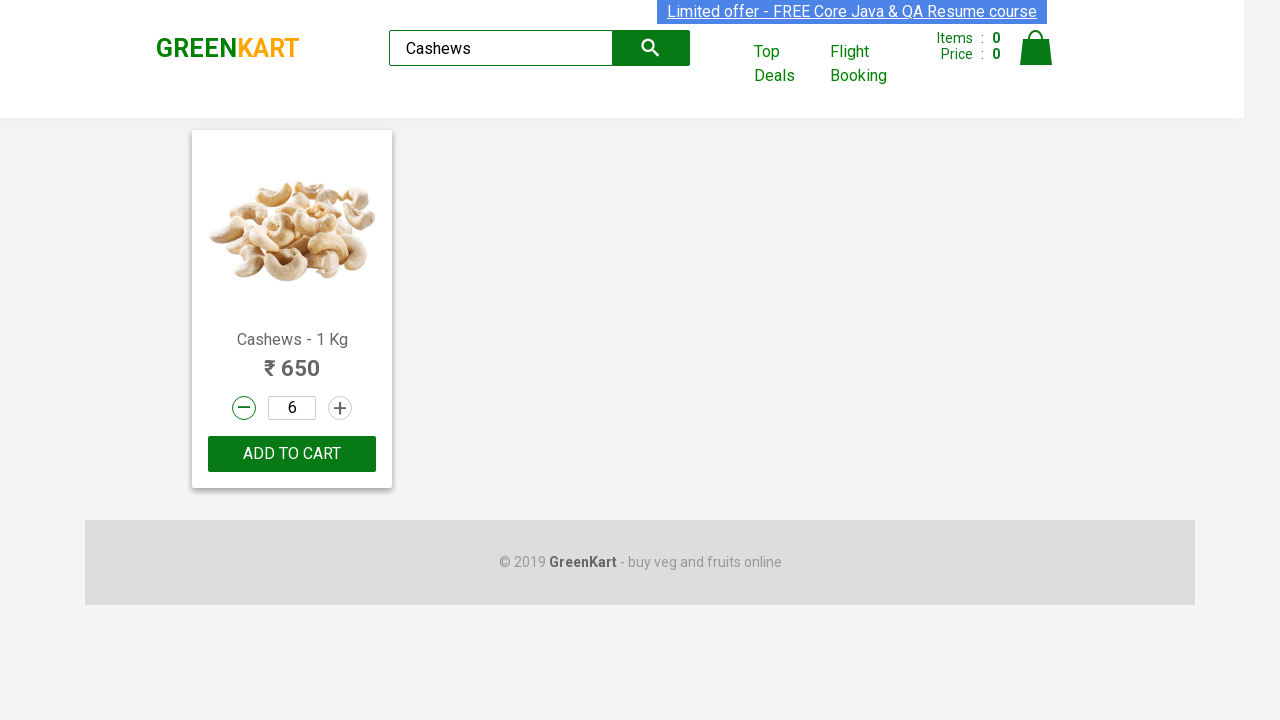

Clicked decrement button (click 6/10) to decrease quantity for Cashews at (244, 408) on .products .product >> nth=0 >> .stepper-input .decrement
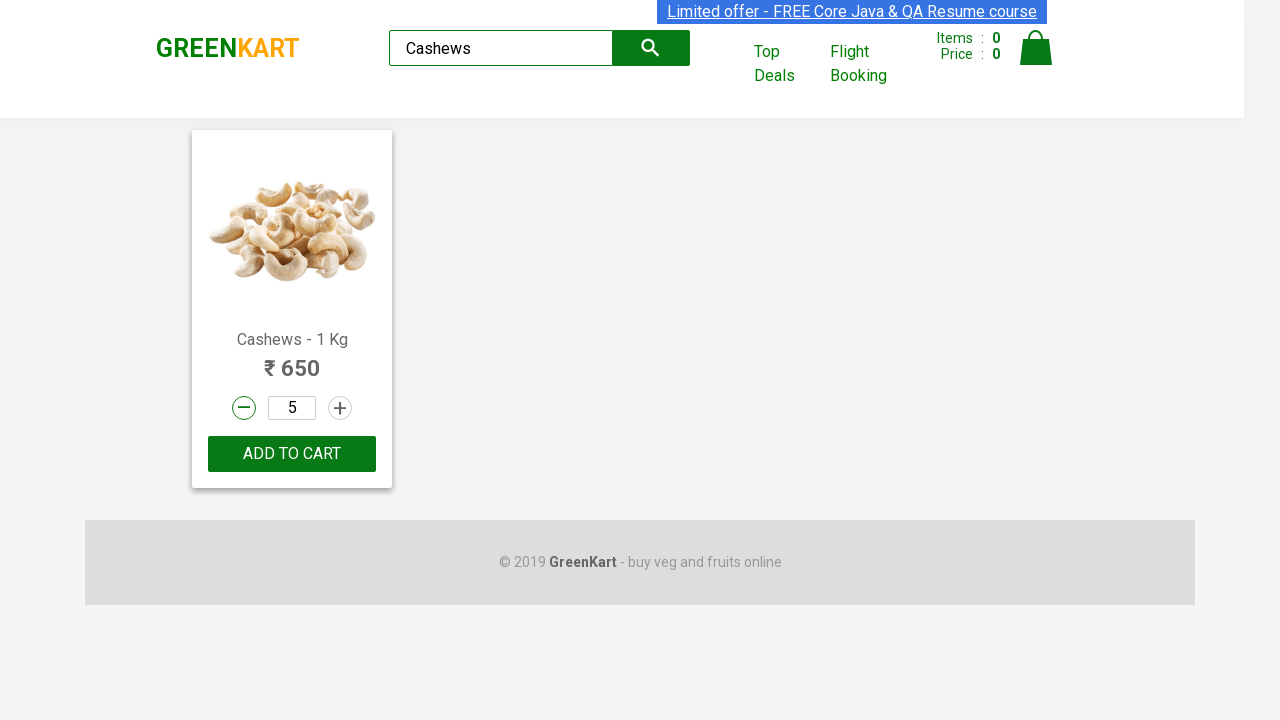

Clicked decrement button (click 7/10) to decrease quantity for Cashews at (244, 408) on .products .product >> nth=0 >> .stepper-input .decrement
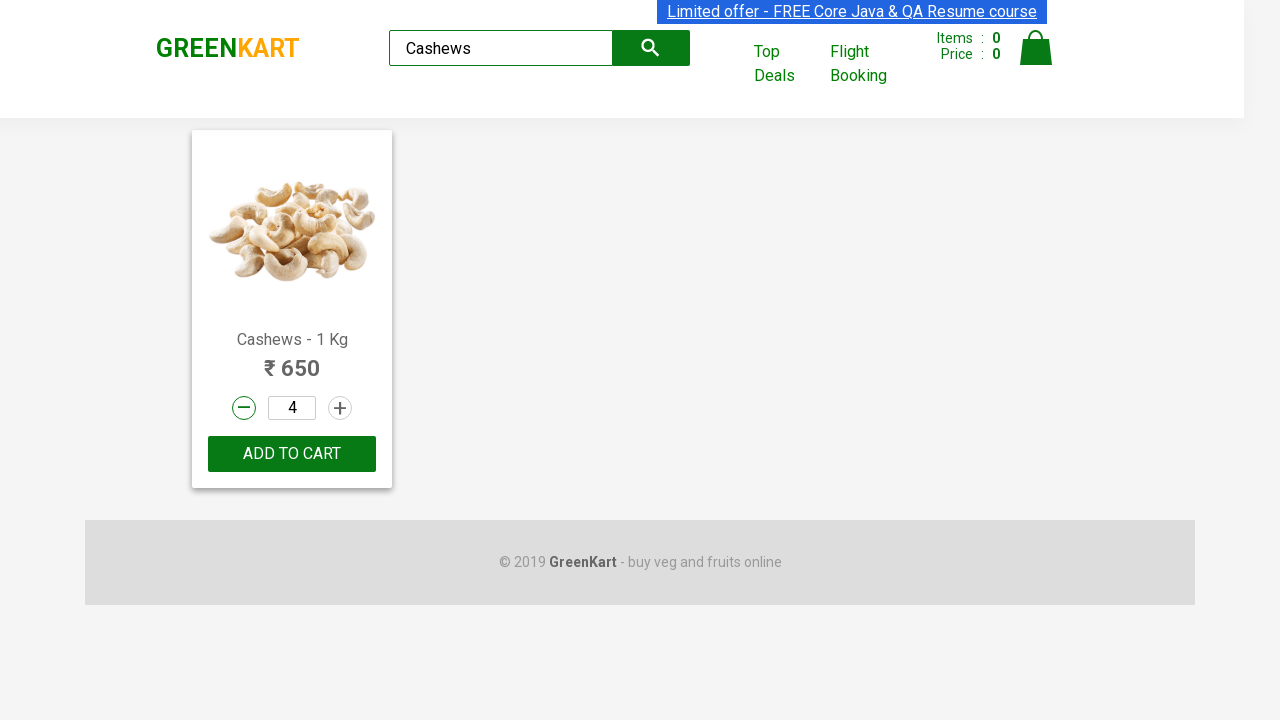

Clicked decrement button (click 8/10) to decrease quantity for Cashews at (244, 408) on .products .product >> nth=0 >> .stepper-input .decrement
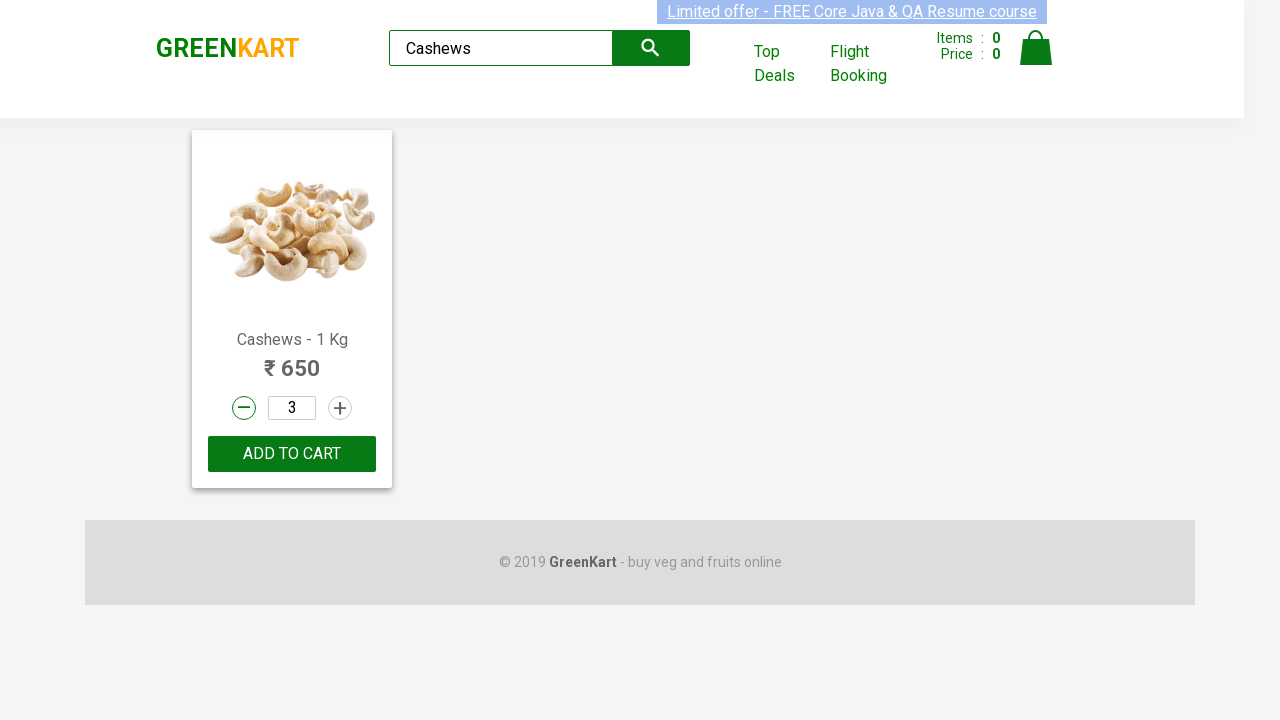

Clicked decrement button (click 9/10) to decrease quantity for Cashews at (244, 408) on .products .product >> nth=0 >> .stepper-input .decrement
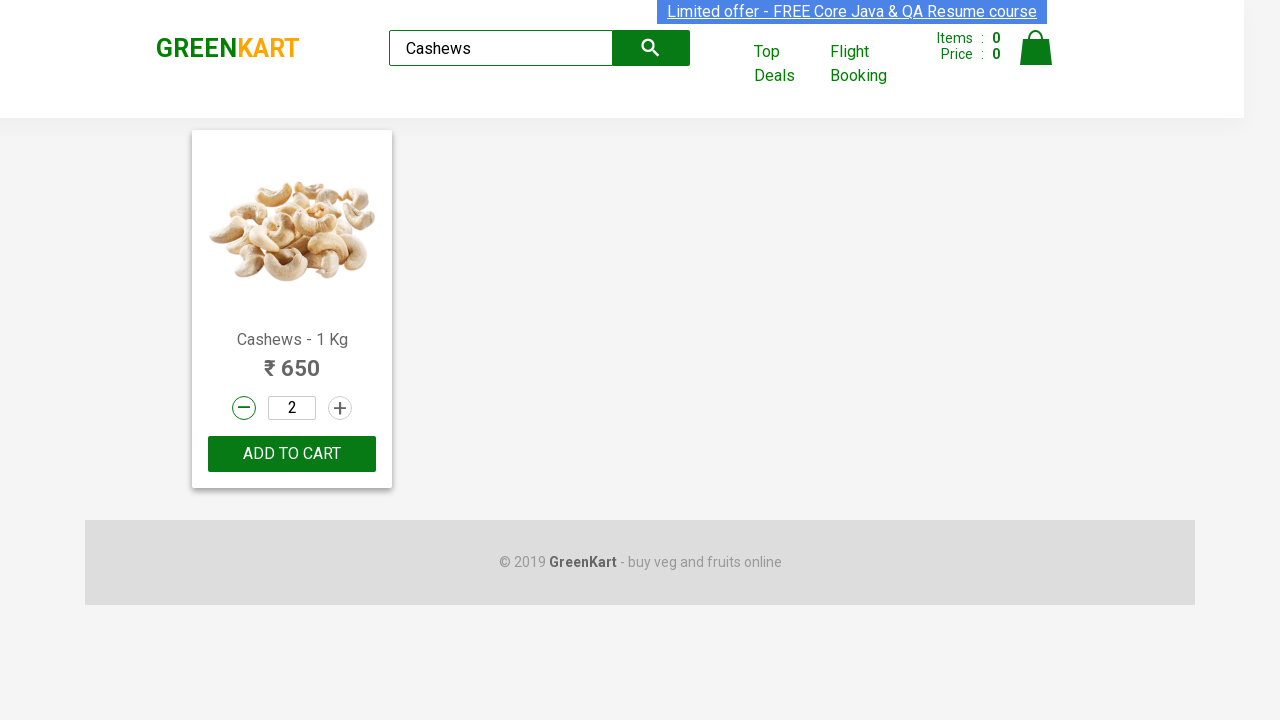

Clicked decrement button (click 10/10) to decrease quantity for Cashews at (244, 408) on .products .product >> nth=0 >> .stepper-input .decrement
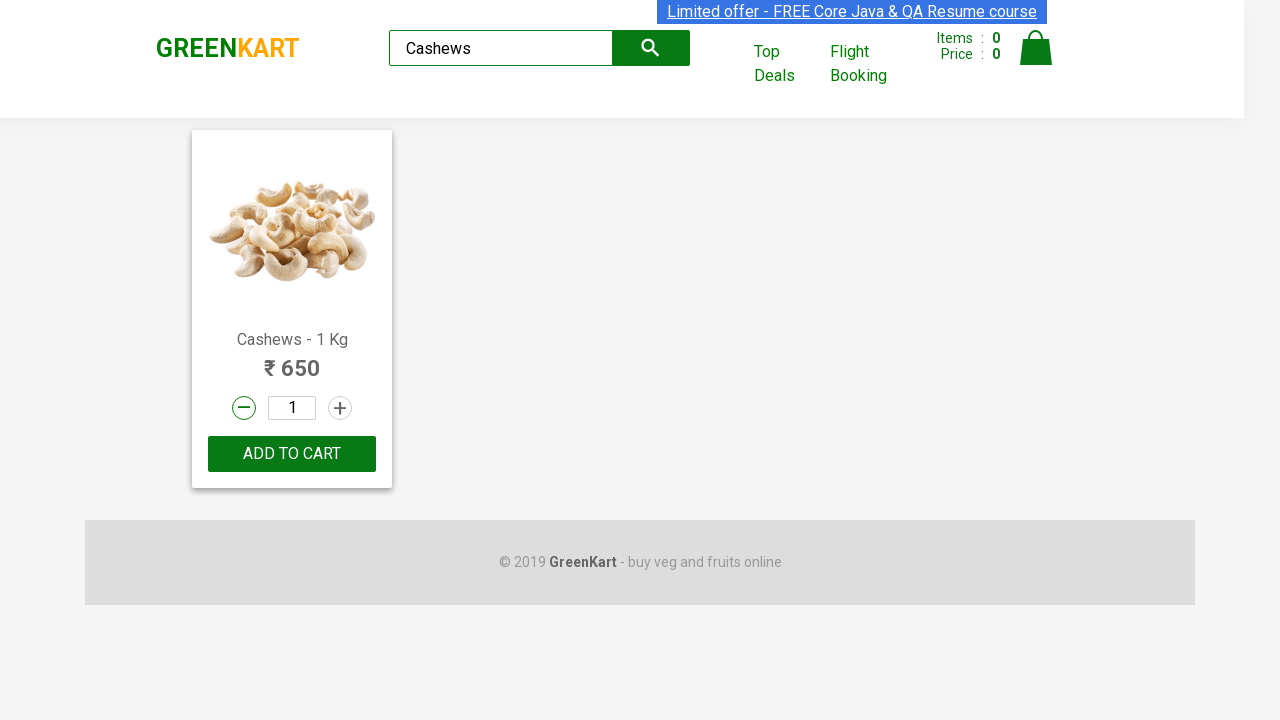

Clicked decrement button (click 1/10 - boundary test) to verify minimum quantity of 1 for Cashews at (244, 408) on .products .product >> nth=0 >> .stepper-input .decrement
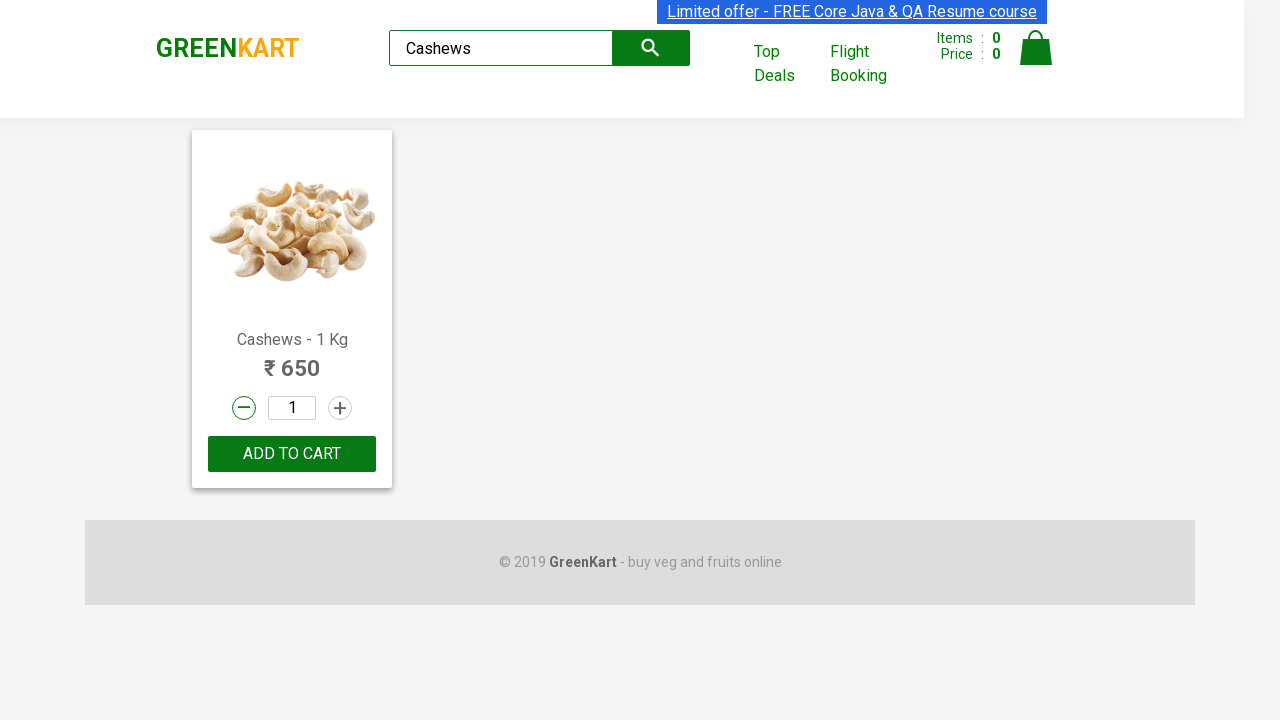

Clicked decrement button (click 2/10 - boundary test) to verify minimum quantity of 1 for Cashews at (244, 408) on .products .product >> nth=0 >> .stepper-input .decrement
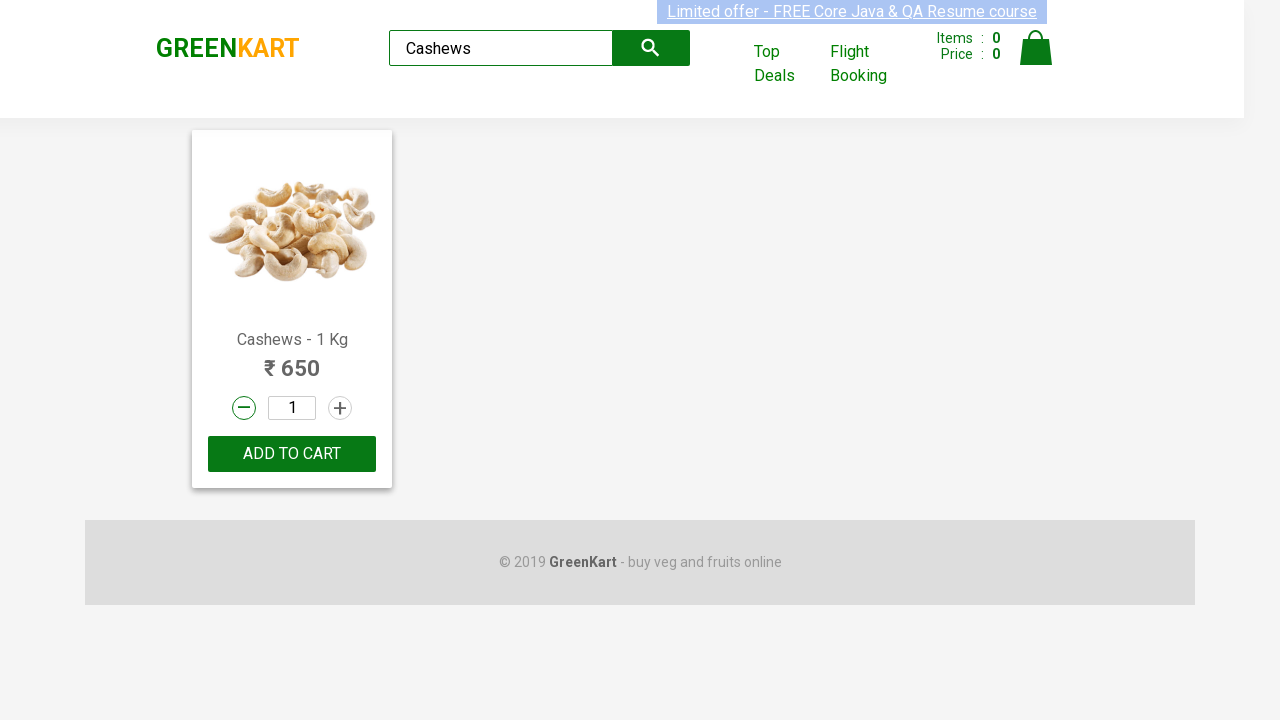

Clicked decrement button (click 3/10 - boundary test) to verify minimum quantity of 1 for Cashews at (244, 408) on .products .product >> nth=0 >> .stepper-input .decrement
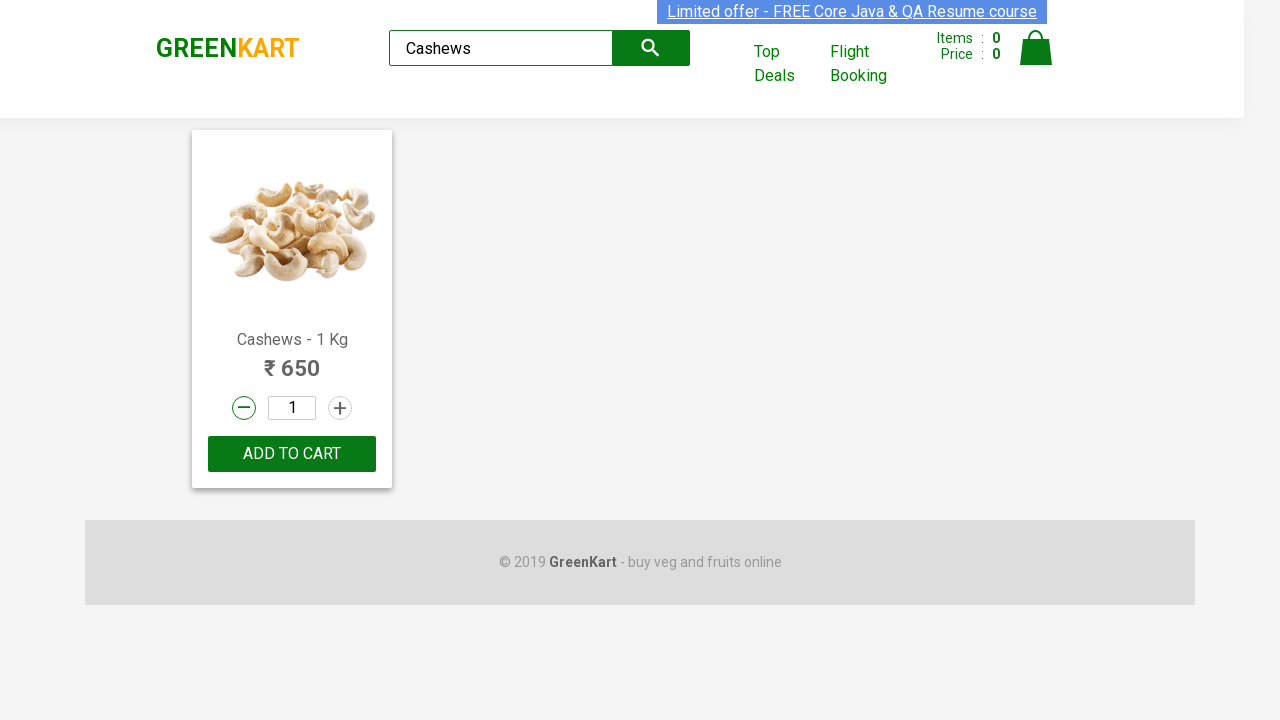

Clicked decrement button (click 4/10 - boundary test) to verify minimum quantity of 1 for Cashews at (244, 408) on .products .product >> nth=0 >> .stepper-input .decrement
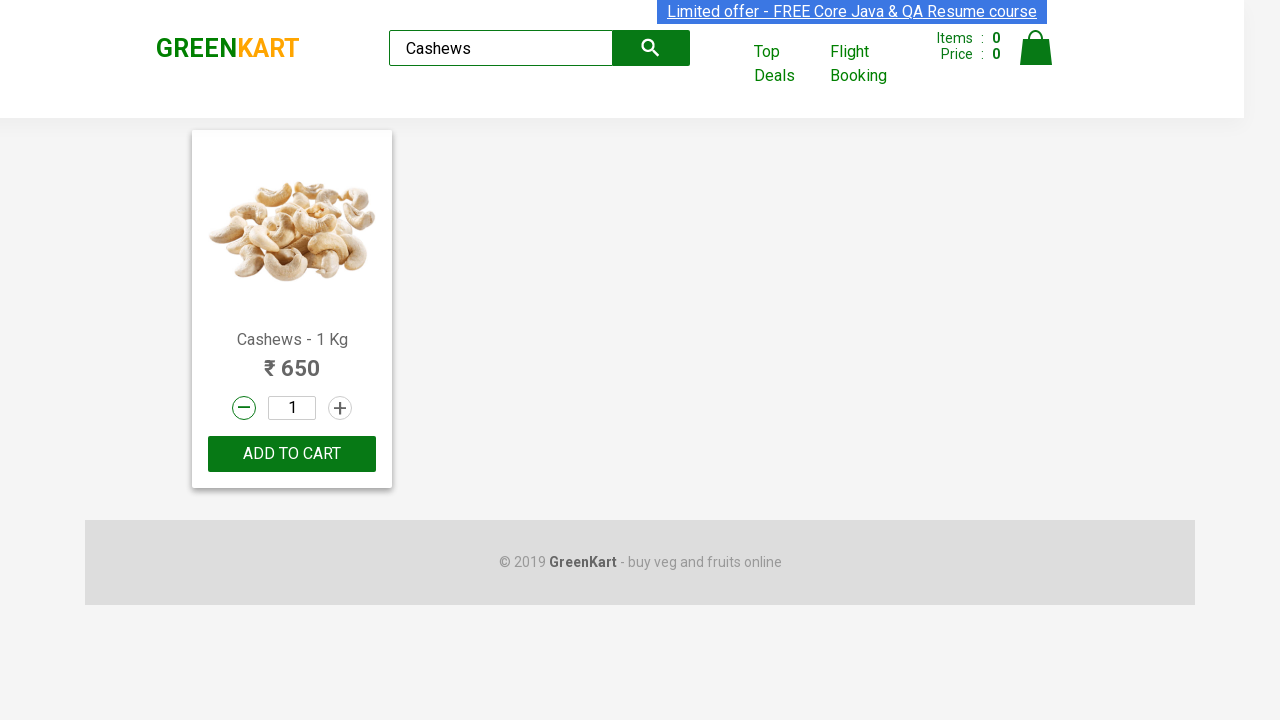

Clicked decrement button (click 5/10 - boundary test) to verify minimum quantity of 1 for Cashews at (244, 408) on .products .product >> nth=0 >> .stepper-input .decrement
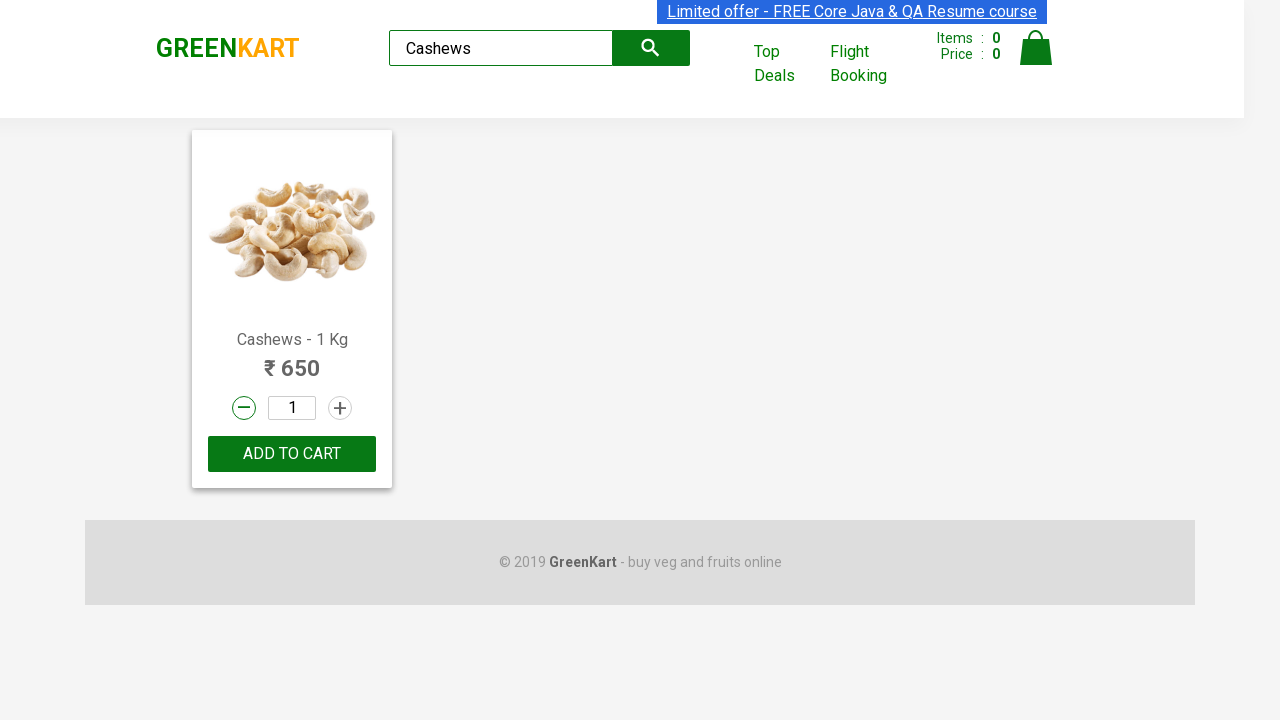

Clicked decrement button (click 6/10 - boundary test) to verify minimum quantity of 1 for Cashews at (244, 408) on .products .product >> nth=0 >> .stepper-input .decrement
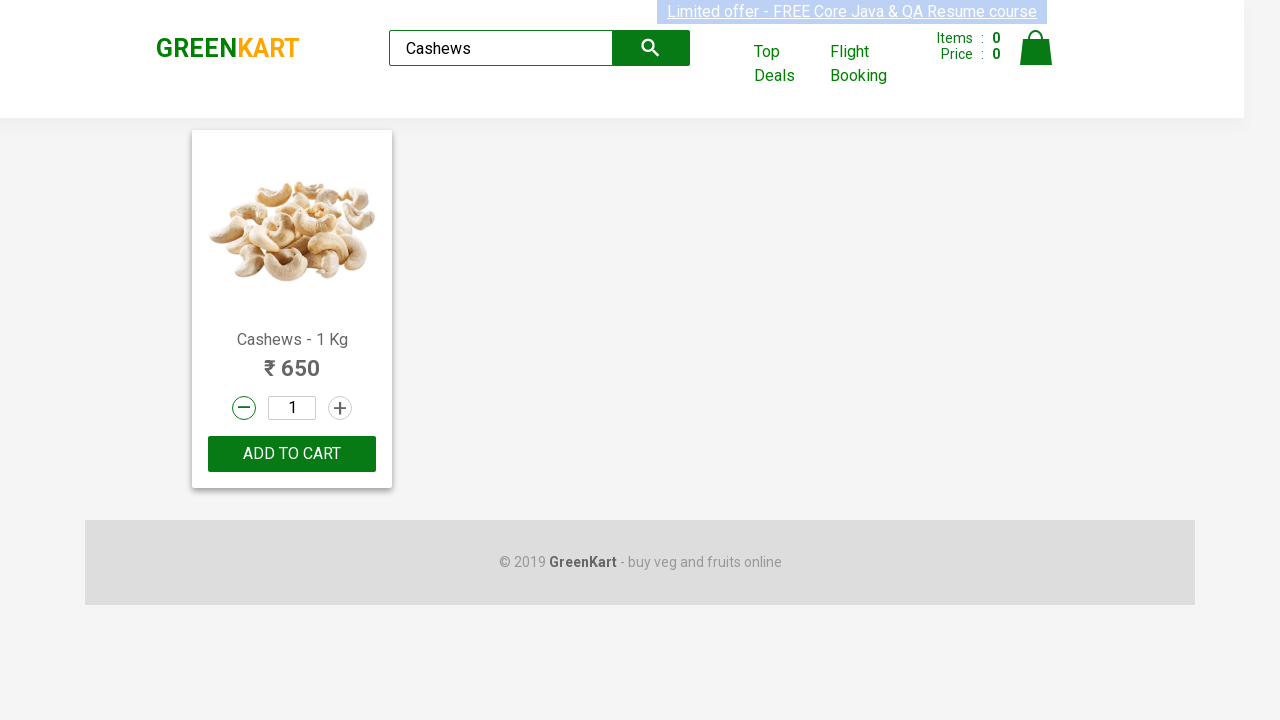

Clicked decrement button (click 7/10 - boundary test) to verify minimum quantity of 1 for Cashews at (244, 408) on .products .product >> nth=0 >> .stepper-input .decrement
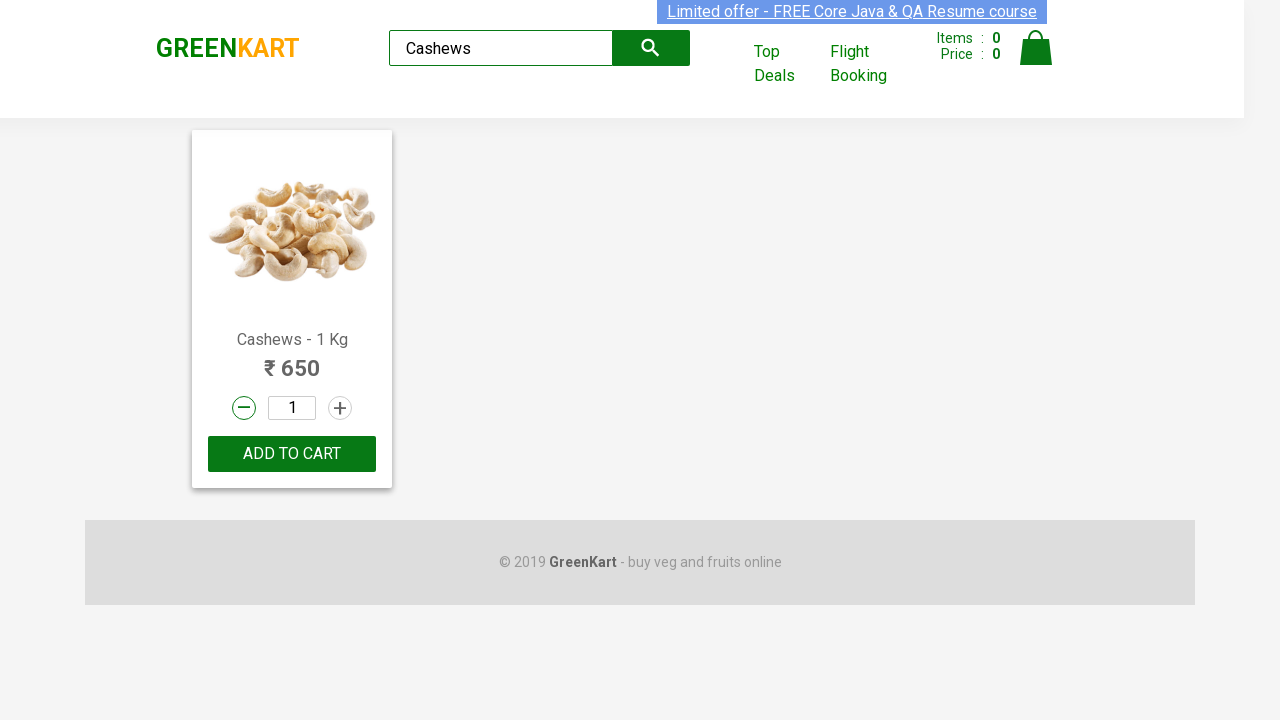

Clicked decrement button (click 8/10 - boundary test) to verify minimum quantity of 1 for Cashews at (244, 408) on .products .product >> nth=0 >> .stepper-input .decrement
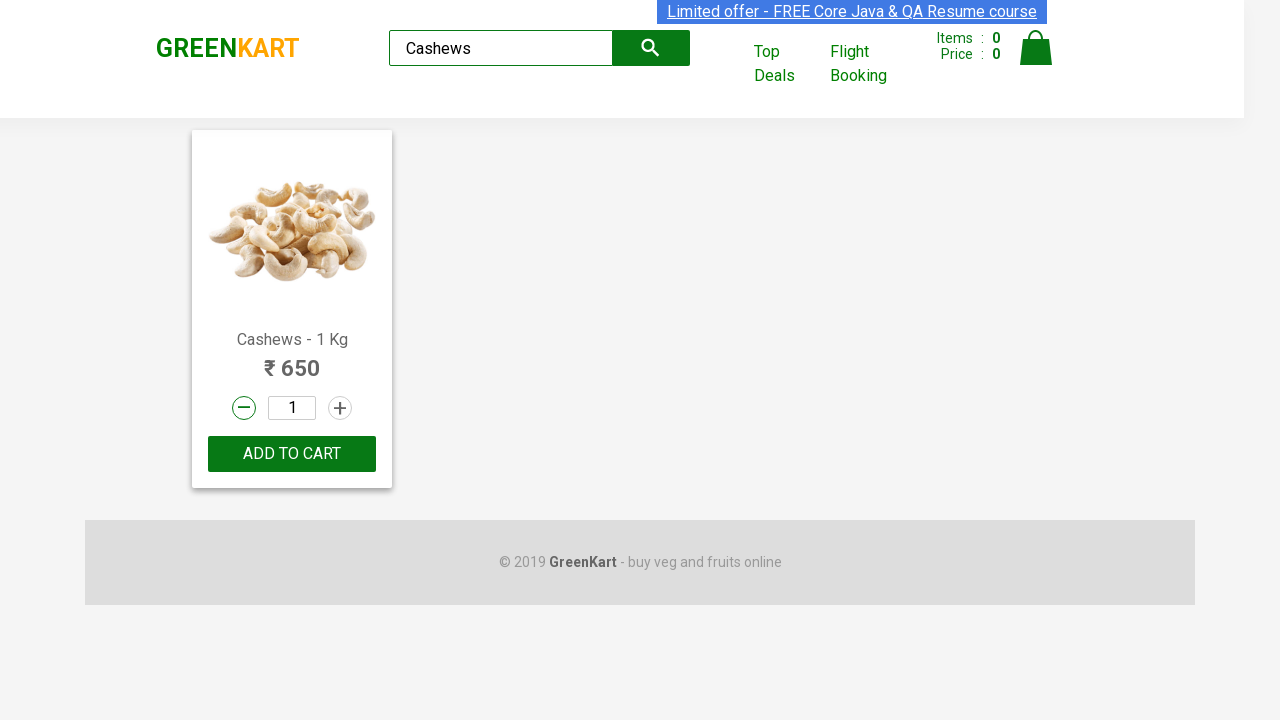

Clicked decrement button (click 9/10 - boundary test) to verify minimum quantity of 1 for Cashews at (244, 408) on .products .product >> nth=0 >> .stepper-input .decrement
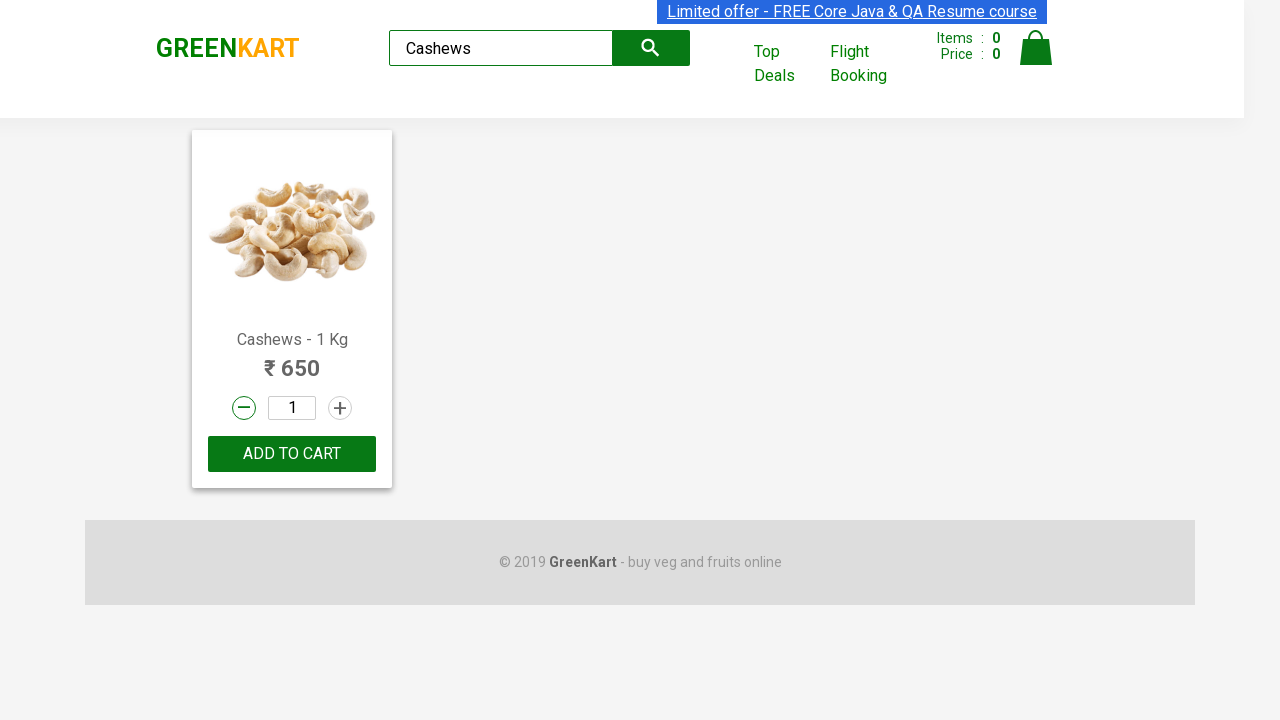

Clicked decrement button (click 10/10 - boundary test) to verify minimum quantity of 1 for Cashews at (244, 408) on .products .product >> nth=0 >> .stepper-input .decrement
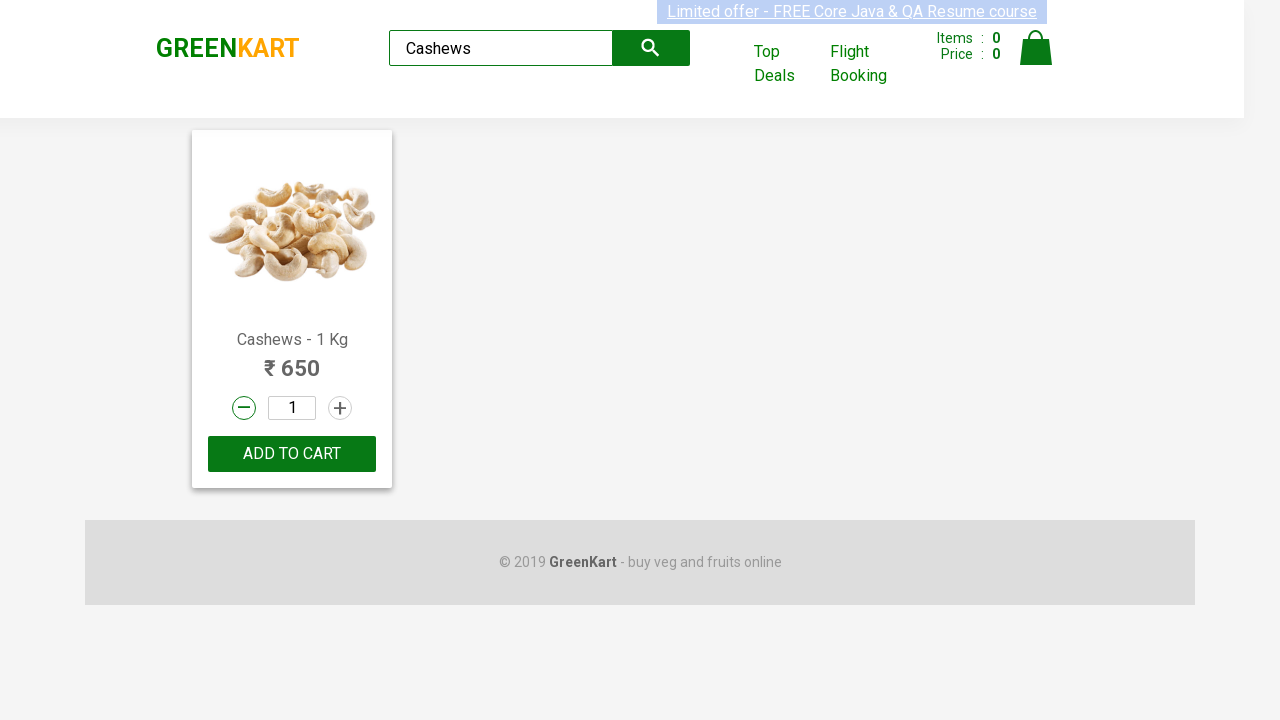

Reloaded page to test product: Walnuts
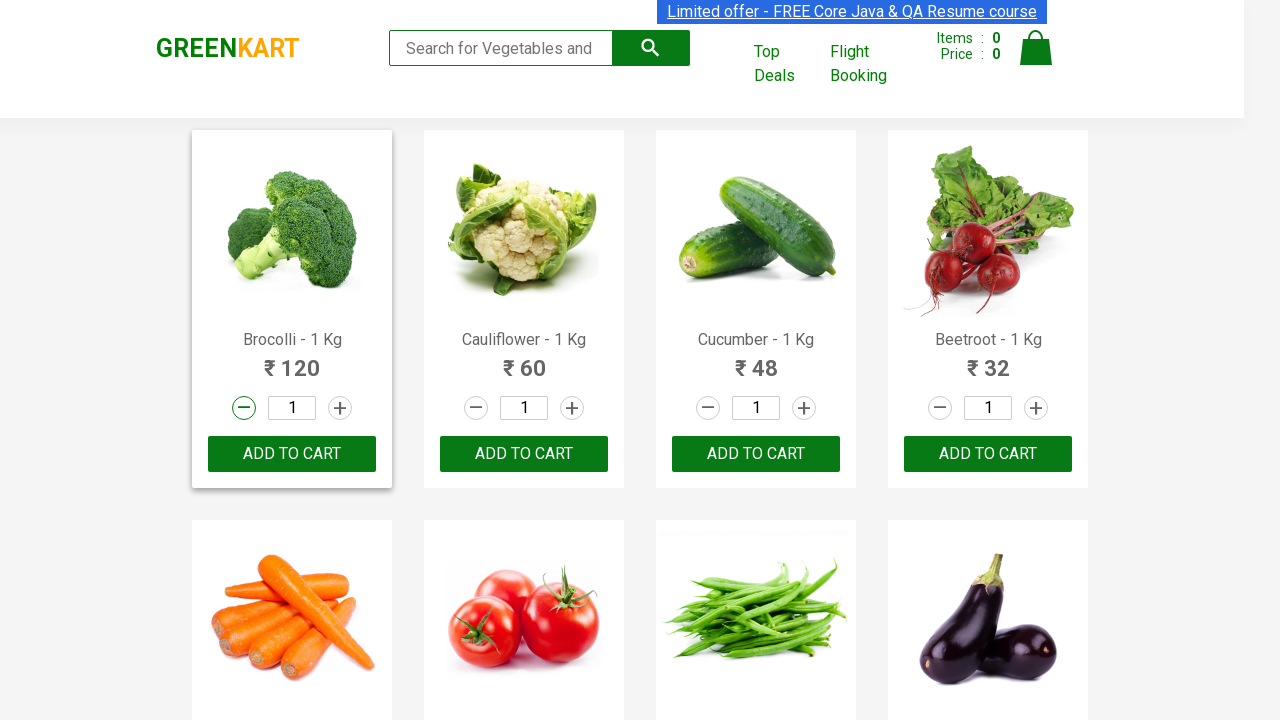

Filled search field with 'Walnuts' on .search-keyword
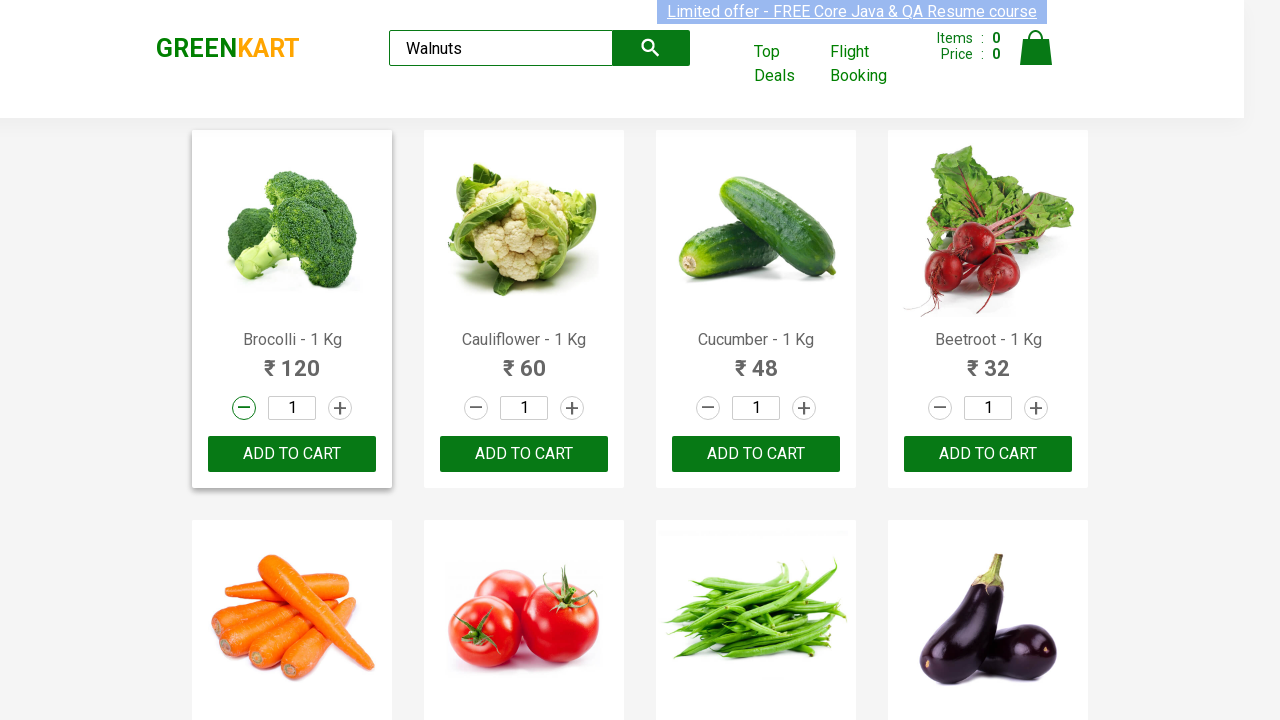

Search results loaded and product found
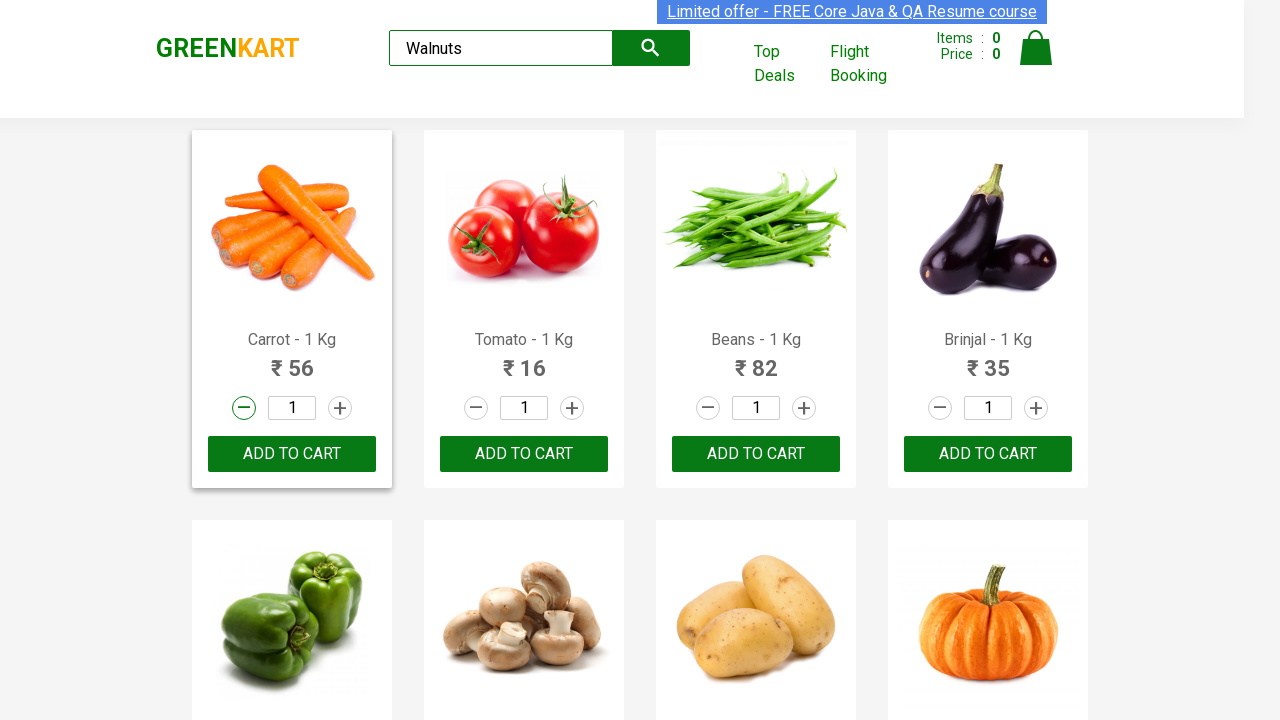

Clicked increment button (click 1/10) to increase quantity for Walnuts at (340, 408) on .products .product >> nth=0 >> .stepper-input .increment
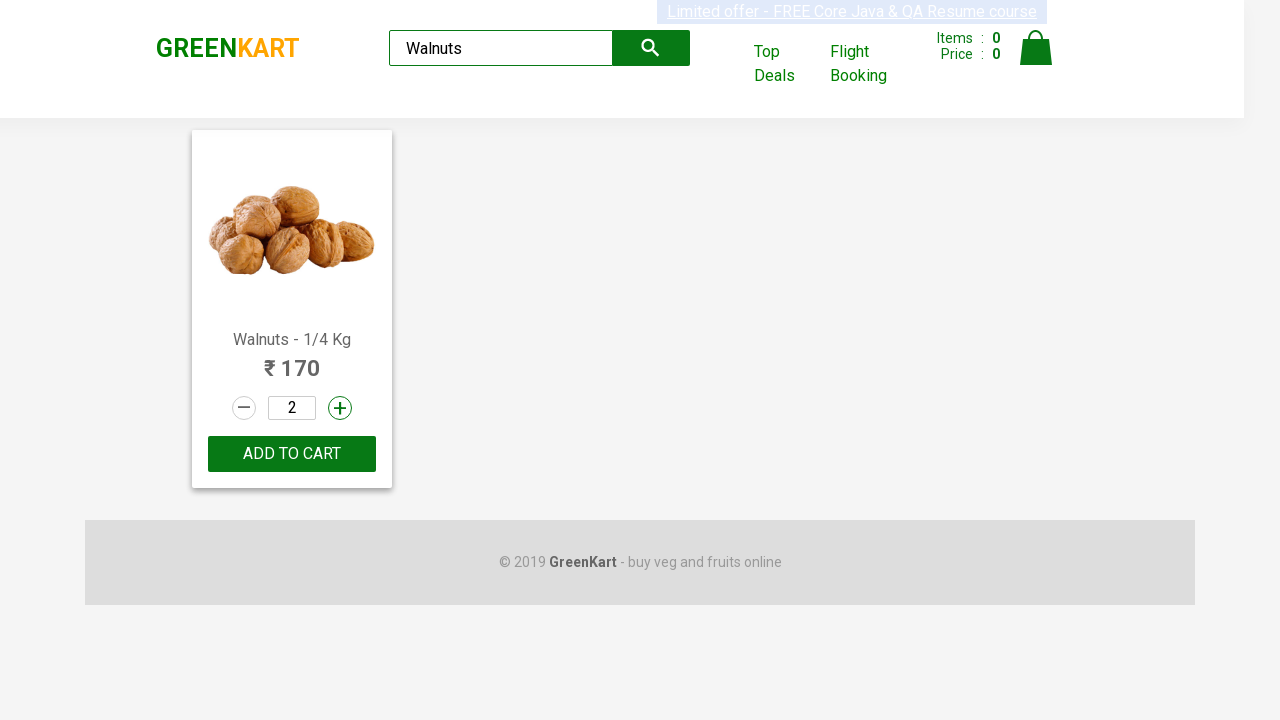

Clicked increment button (click 2/10) to increase quantity for Walnuts at (340, 408) on .products .product >> nth=0 >> .stepper-input .increment
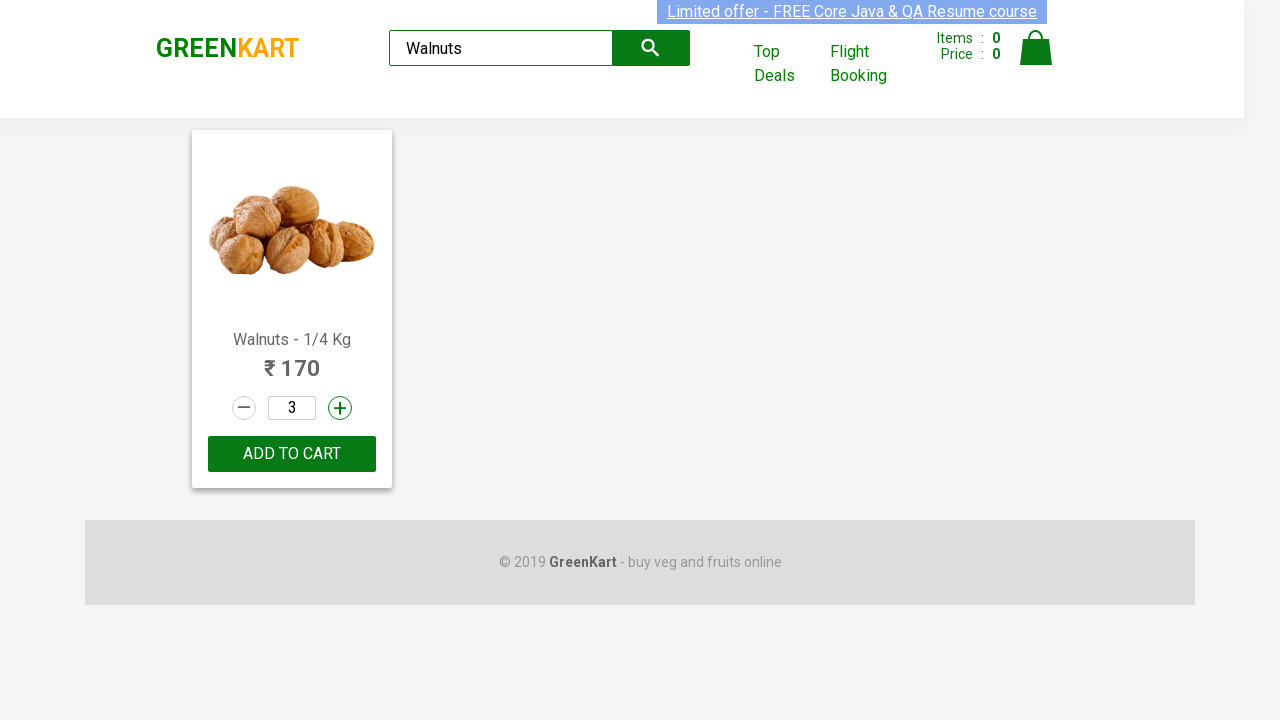

Clicked increment button (click 3/10) to increase quantity for Walnuts at (340, 408) on .products .product >> nth=0 >> .stepper-input .increment
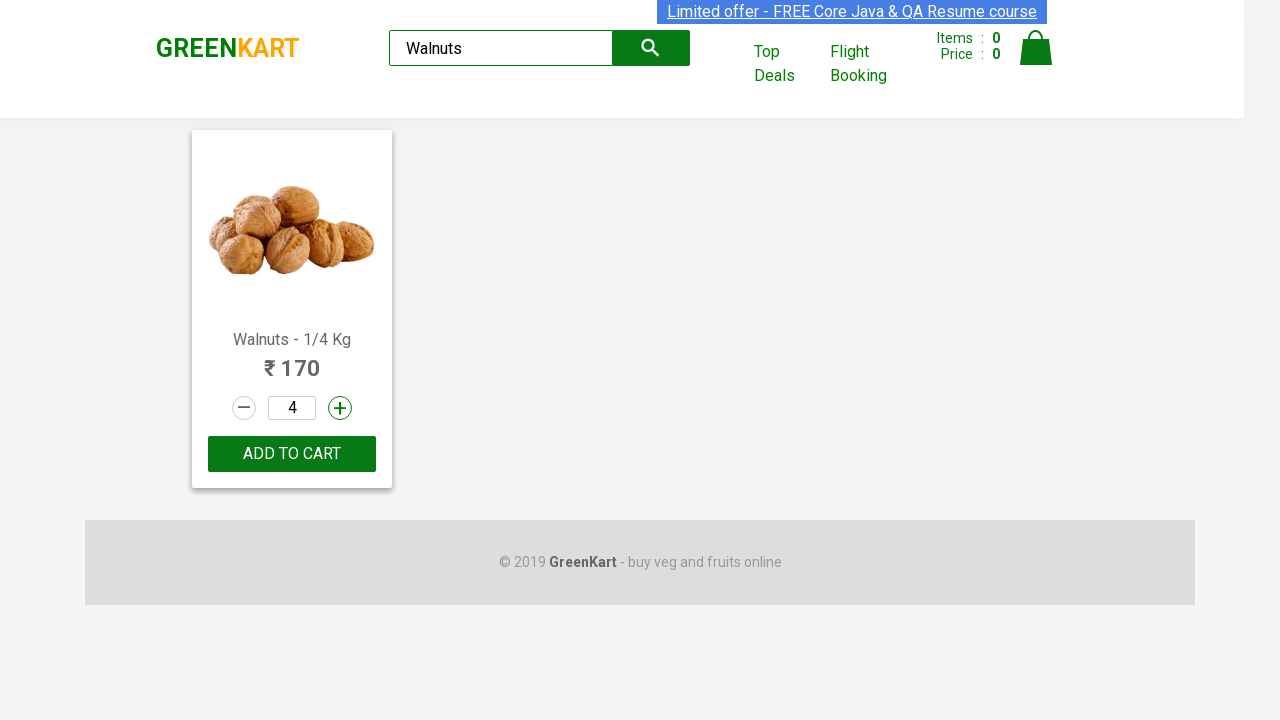

Clicked increment button (click 4/10) to increase quantity for Walnuts at (340, 408) on .products .product >> nth=0 >> .stepper-input .increment
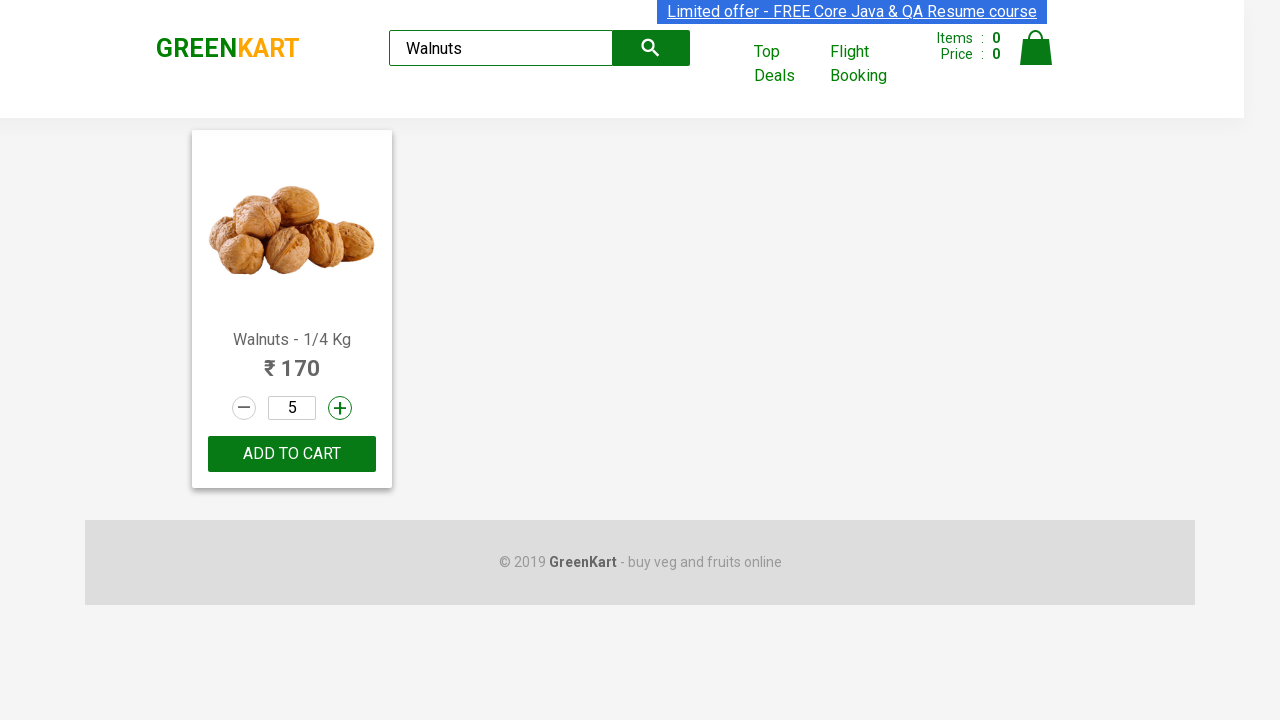

Clicked increment button (click 5/10) to increase quantity for Walnuts at (340, 408) on .products .product >> nth=0 >> .stepper-input .increment
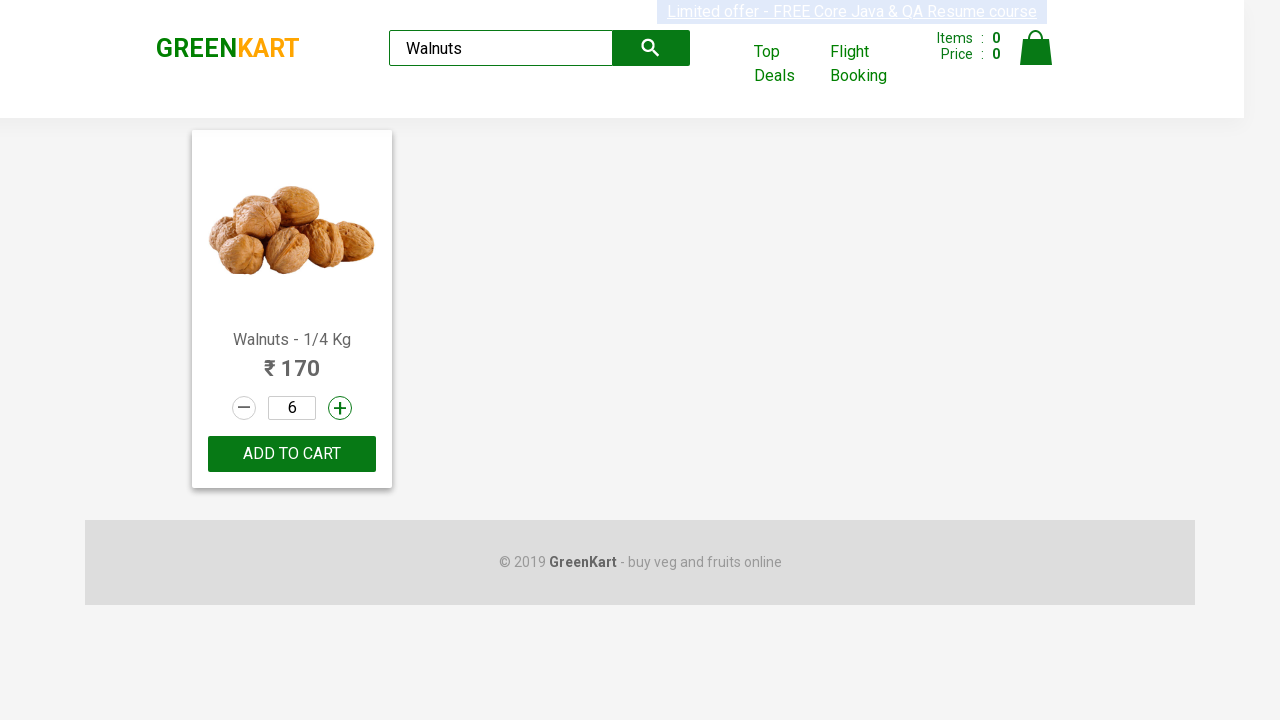

Clicked increment button (click 6/10) to increase quantity for Walnuts at (340, 408) on .products .product >> nth=0 >> .stepper-input .increment
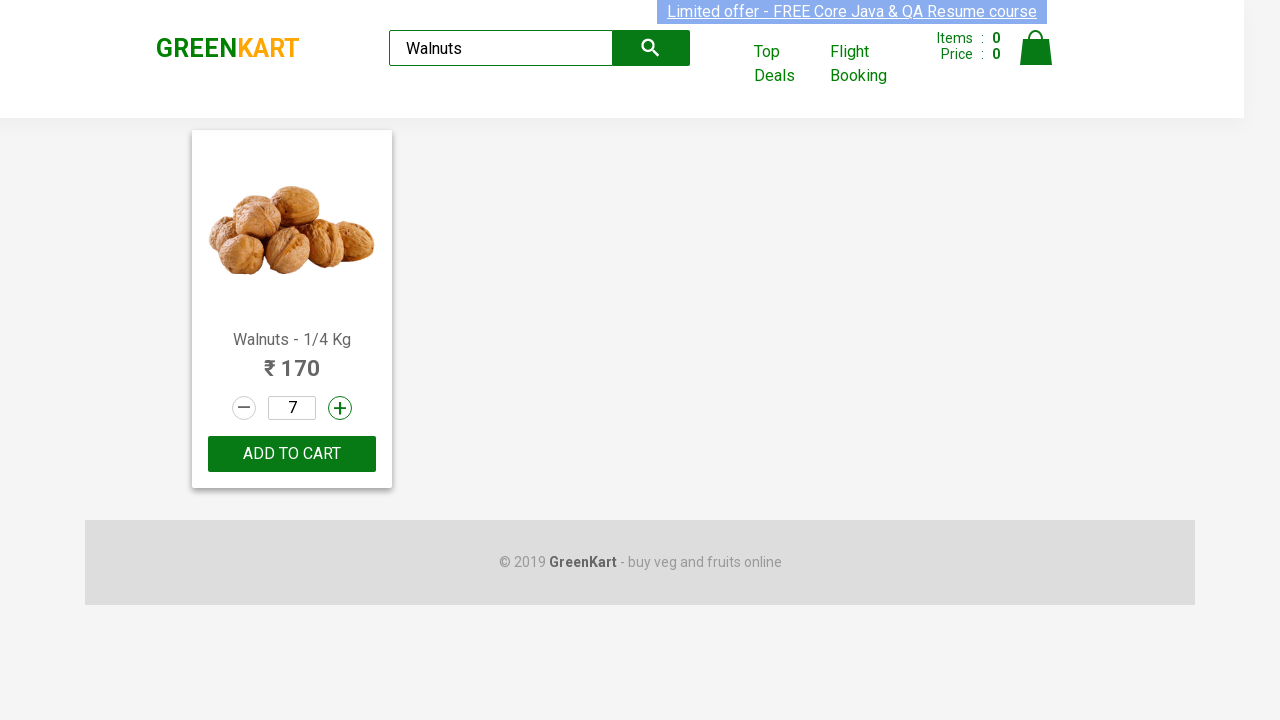

Clicked increment button (click 7/10) to increase quantity for Walnuts at (340, 408) on .products .product >> nth=0 >> .stepper-input .increment
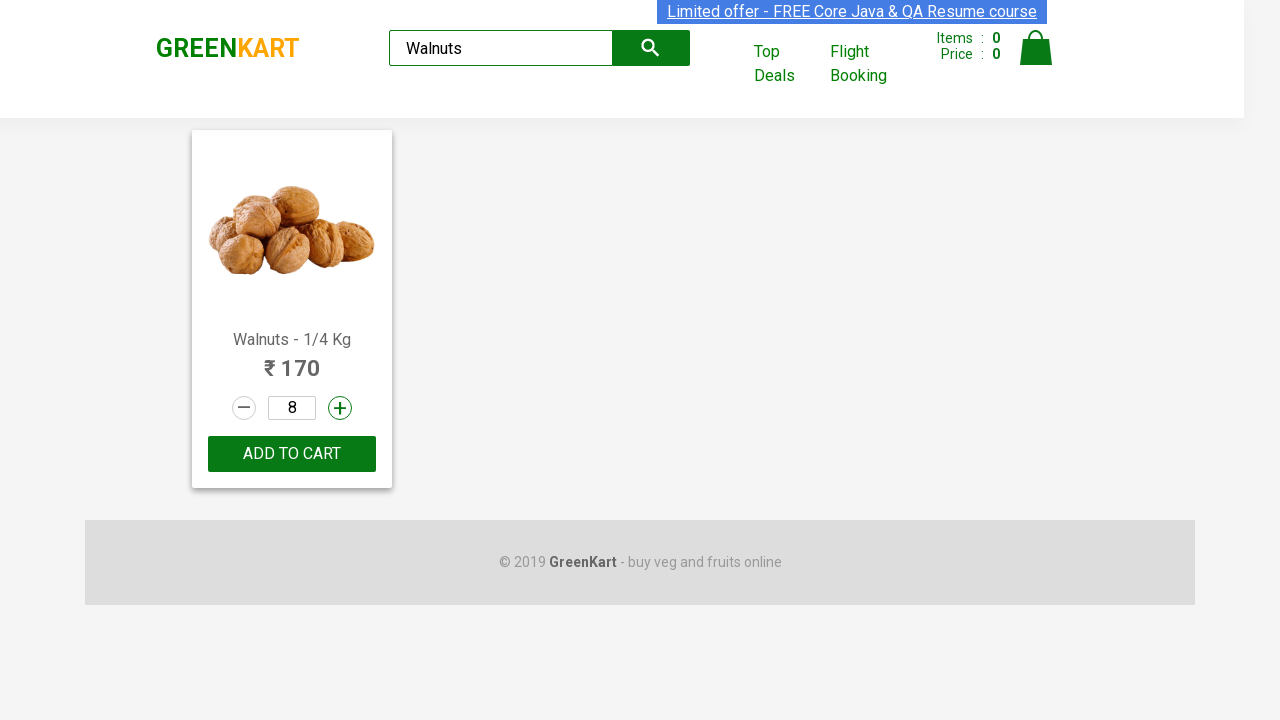

Clicked increment button (click 8/10) to increase quantity for Walnuts at (340, 408) on .products .product >> nth=0 >> .stepper-input .increment
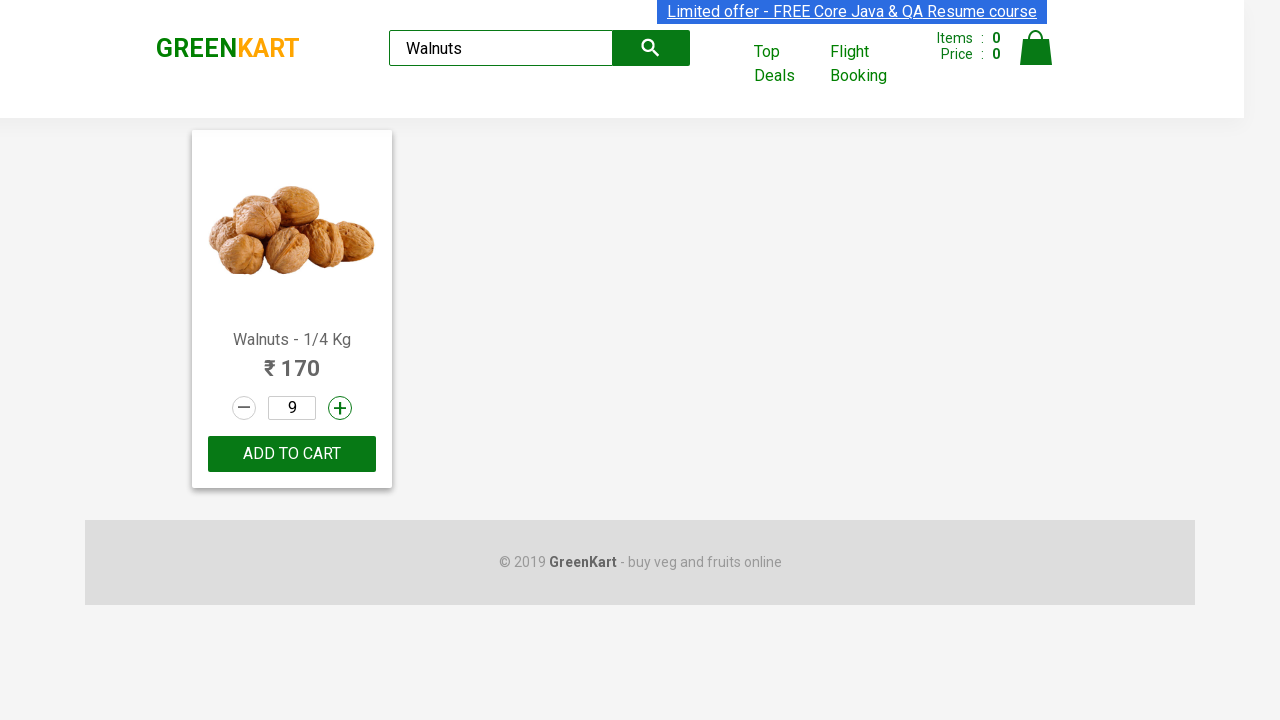

Clicked increment button (click 9/10) to increase quantity for Walnuts at (340, 408) on .products .product >> nth=0 >> .stepper-input .increment
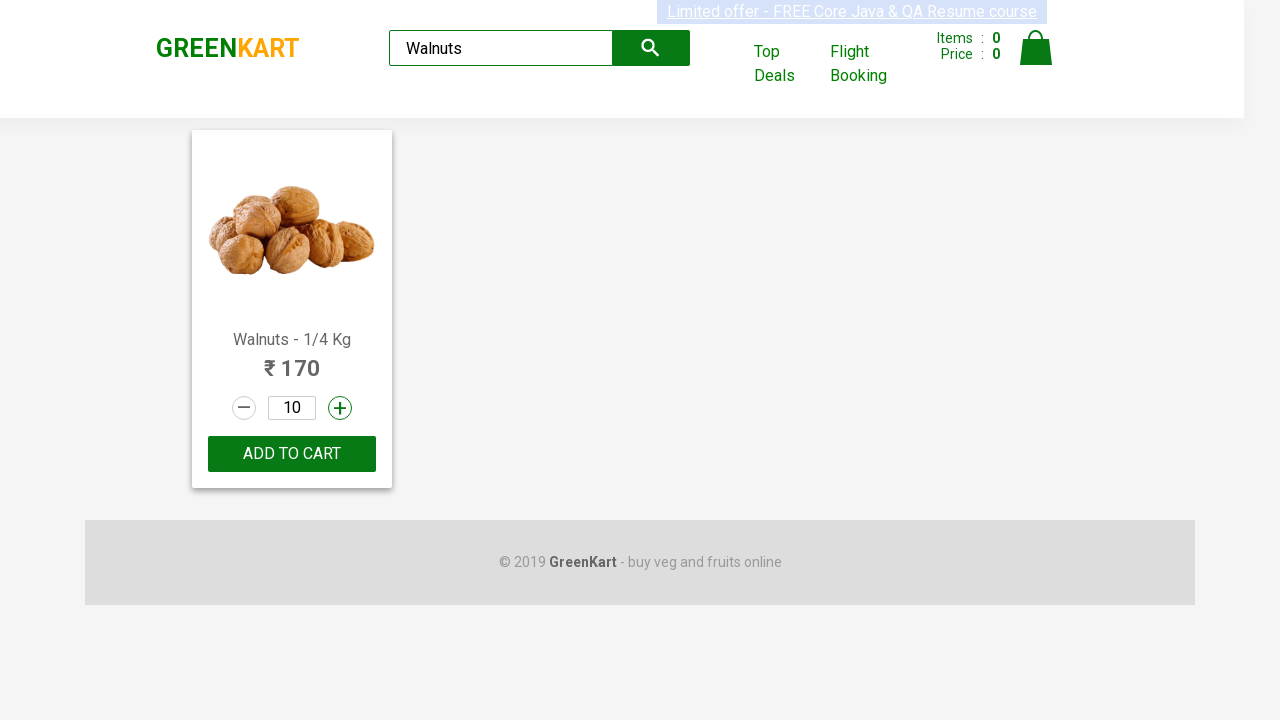

Clicked increment button (click 10/10) to increase quantity for Walnuts at (340, 408) on .products .product >> nth=0 >> .stepper-input .increment
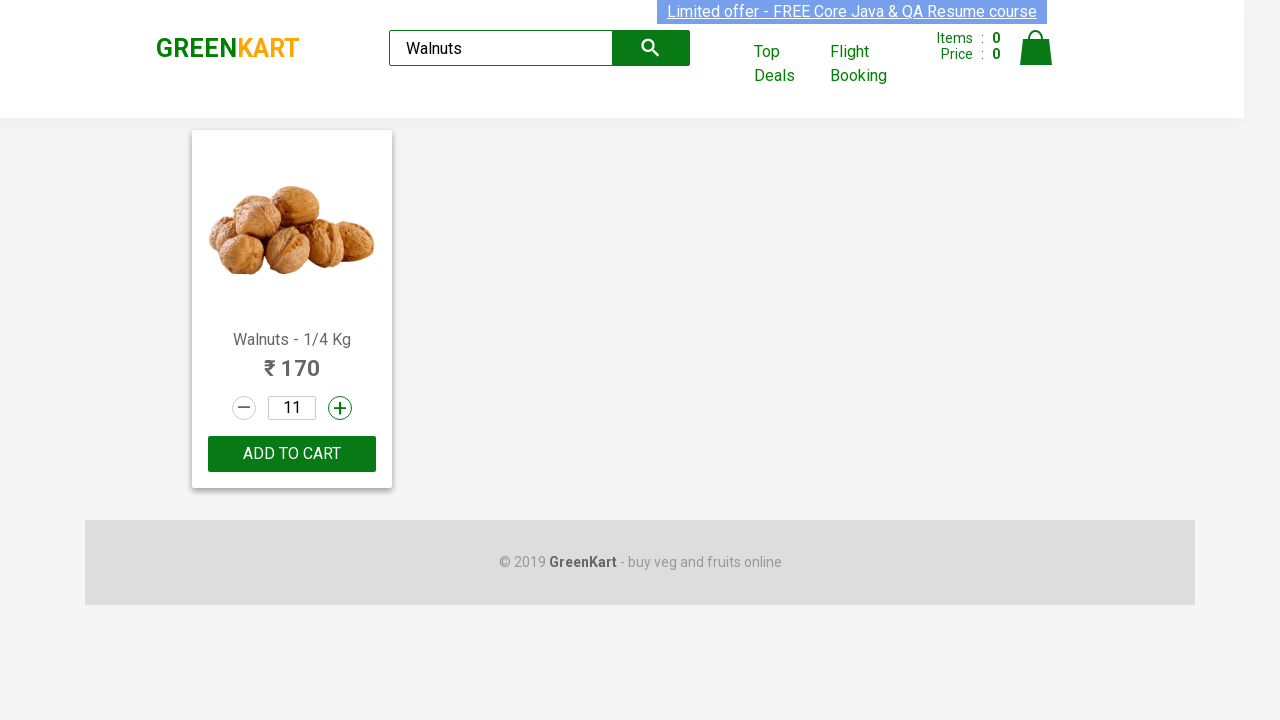

Clicked decrement button (click 1/10) to decrease quantity for Walnuts at (244, 408) on .products .product >> nth=0 >> .stepper-input .decrement
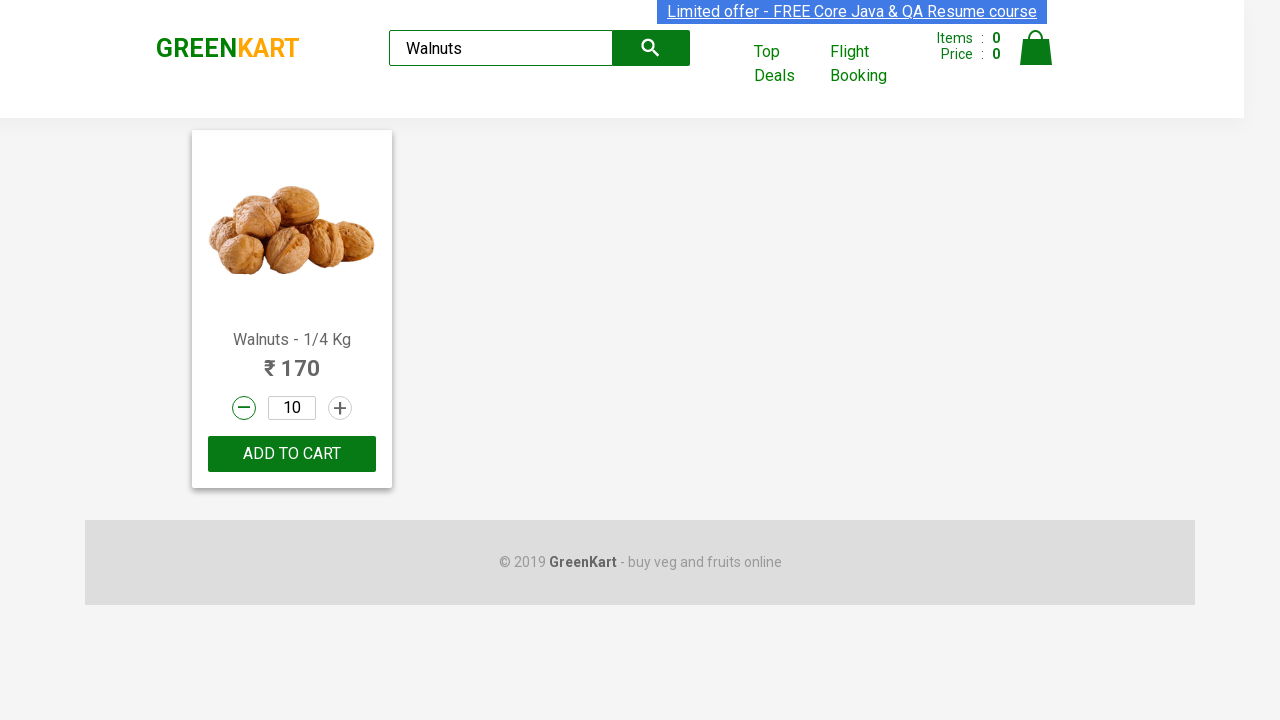

Clicked decrement button (click 2/10) to decrease quantity for Walnuts at (244, 408) on .products .product >> nth=0 >> .stepper-input .decrement
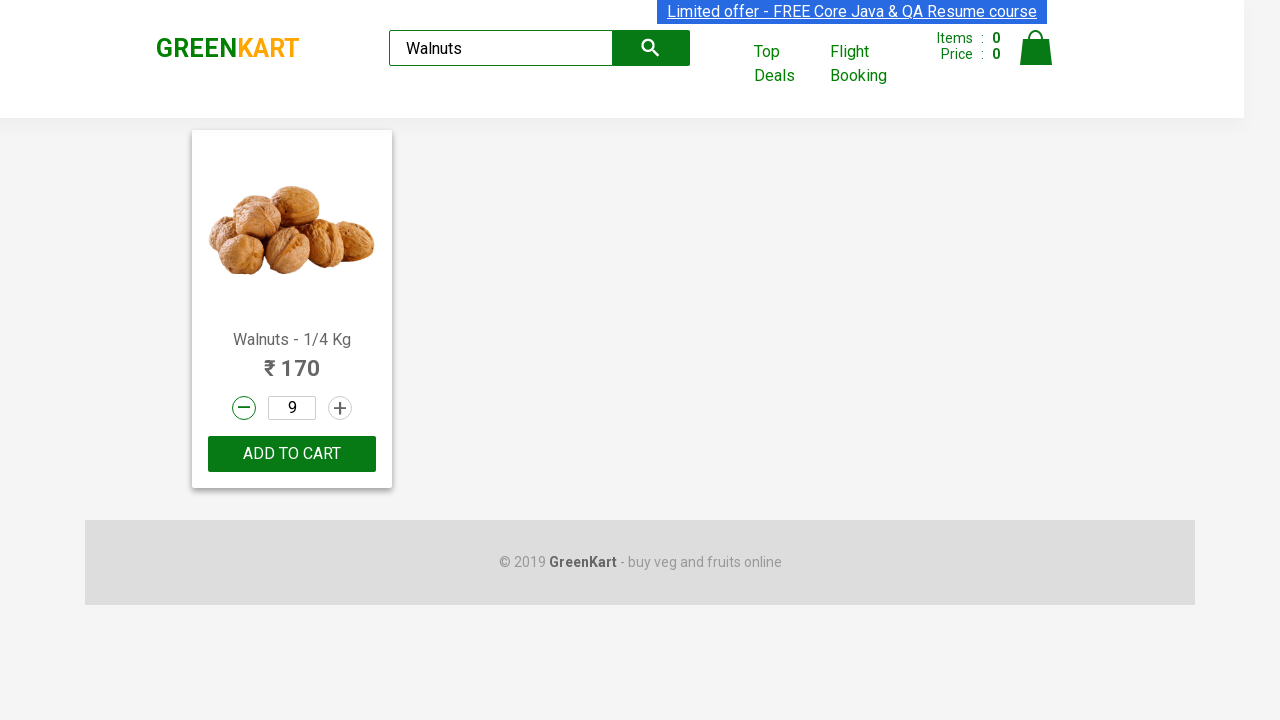

Clicked decrement button (click 3/10) to decrease quantity for Walnuts at (244, 408) on .products .product >> nth=0 >> .stepper-input .decrement
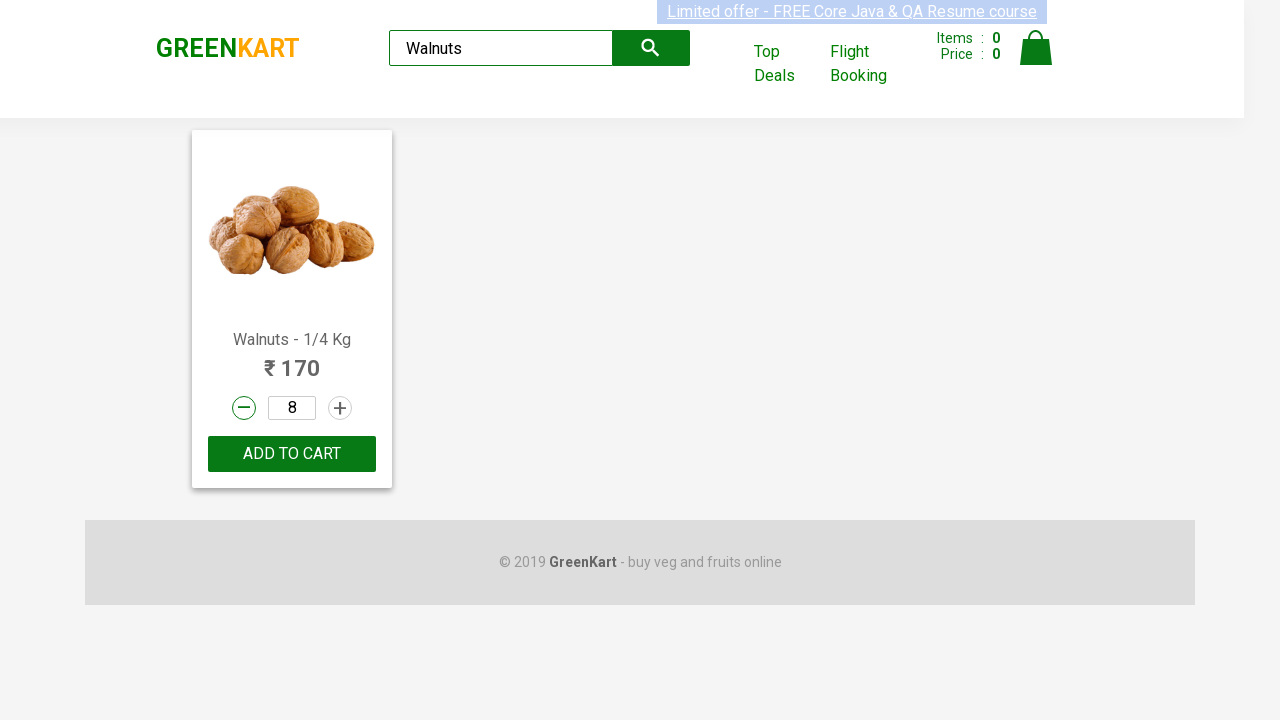

Clicked decrement button (click 4/10) to decrease quantity for Walnuts at (244, 408) on .products .product >> nth=0 >> .stepper-input .decrement
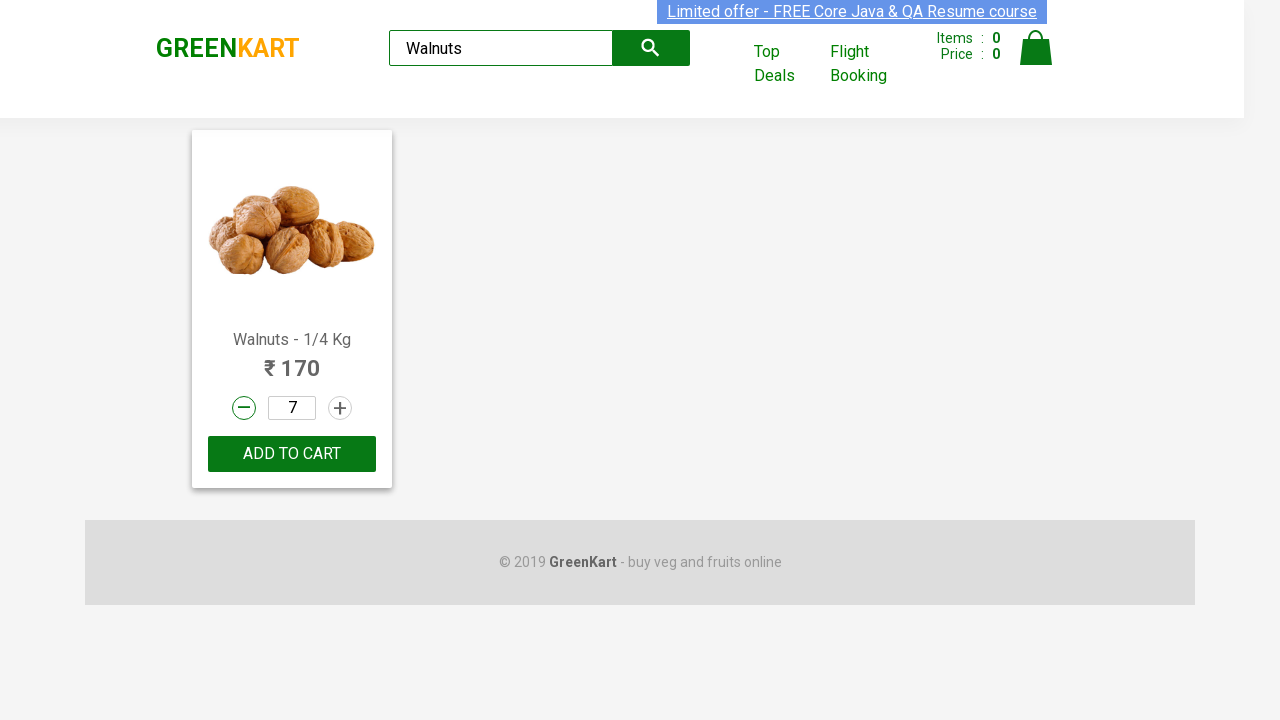

Clicked decrement button (click 5/10) to decrease quantity for Walnuts at (244, 408) on .products .product >> nth=0 >> .stepper-input .decrement
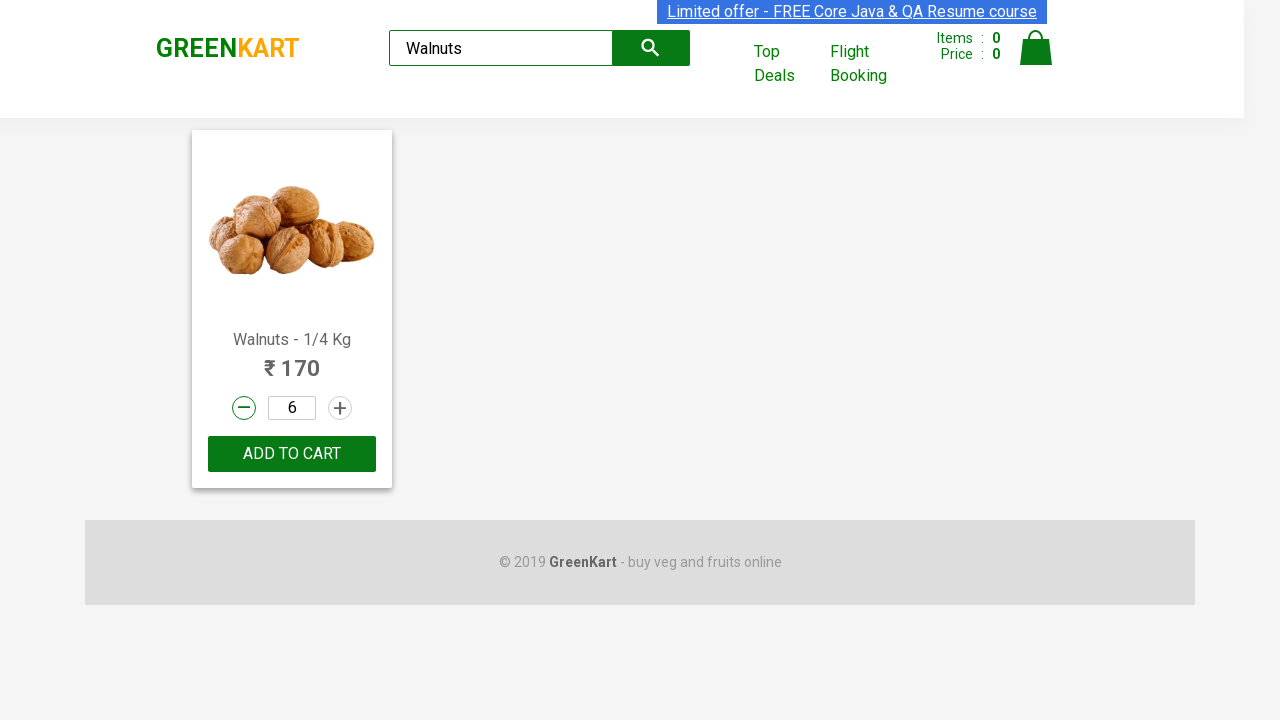

Clicked decrement button (click 6/10) to decrease quantity for Walnuts at (244, 408) on .products .product >> nth=0 >> .stepper-input .decrement
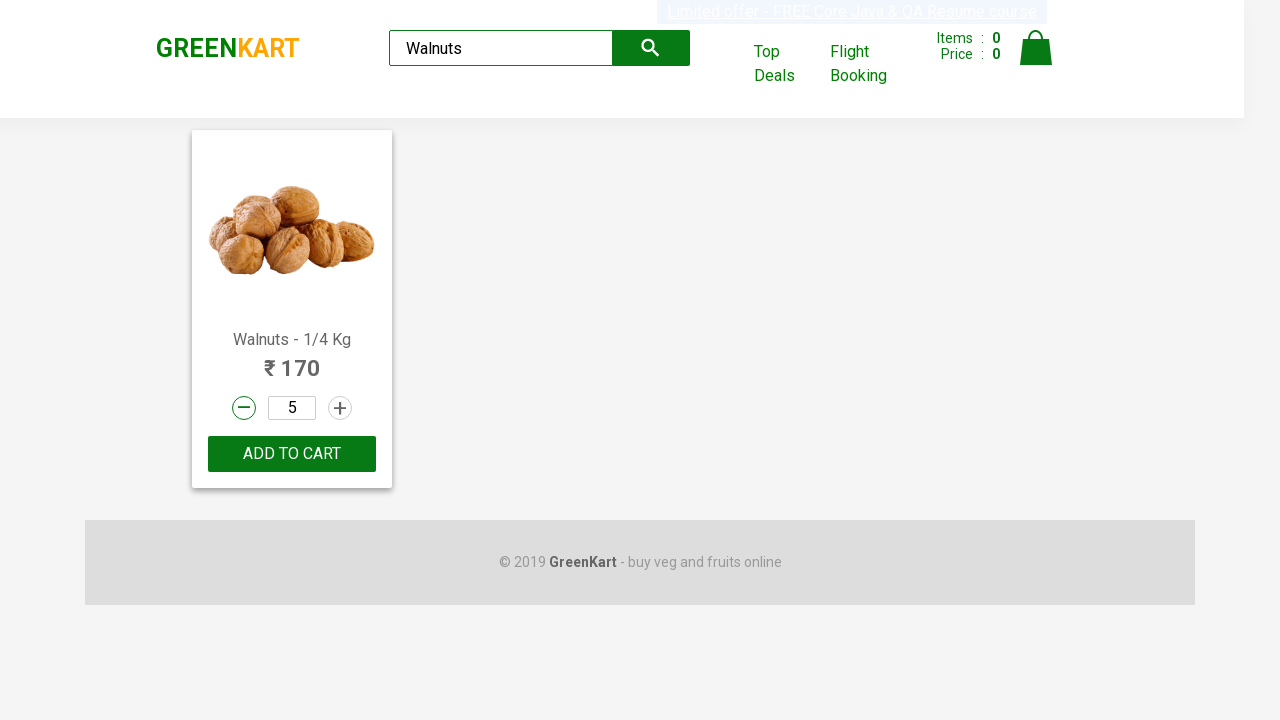

Clicked decrement button (click 7/10) to decrease quantity for Walnuts at (244, 408) on .products .product >> nth=0 >> .stepper-input .decrement
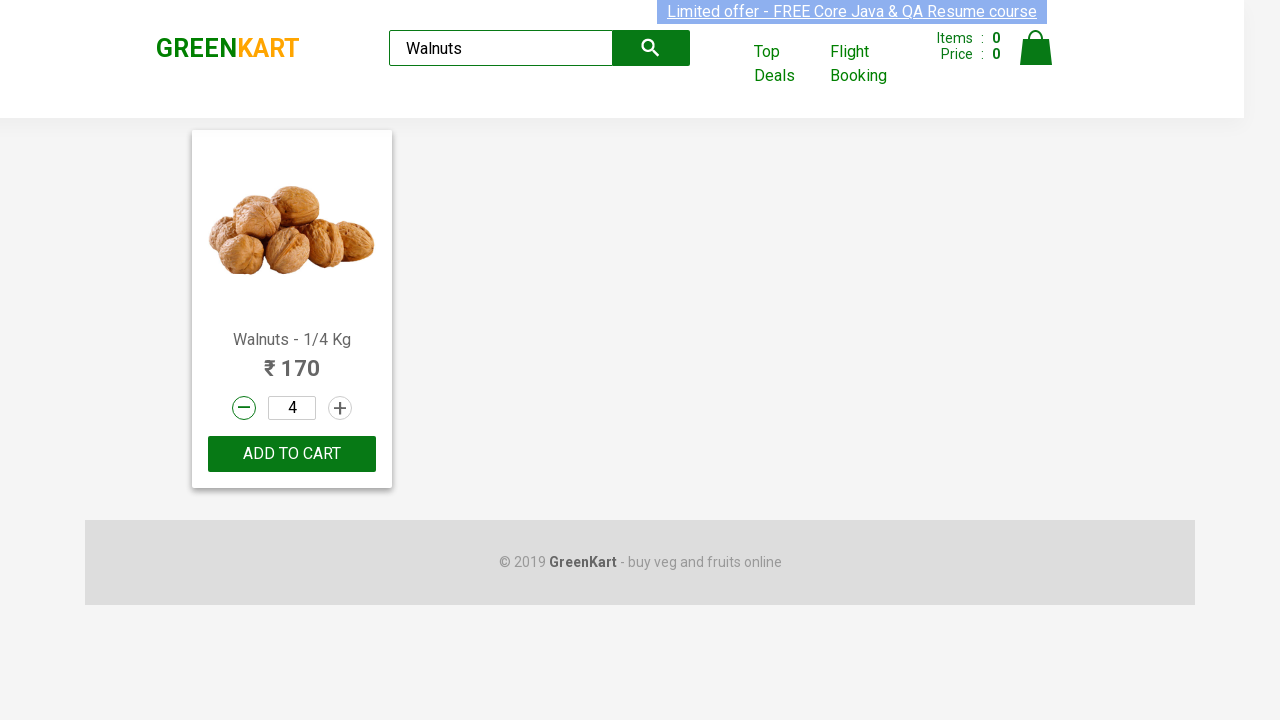

Clicked decrement button (click 8/10) to decrease quantity for Walnuts at (244, 408) on .products .product >> nth=0 >> .stepper-input .decrement
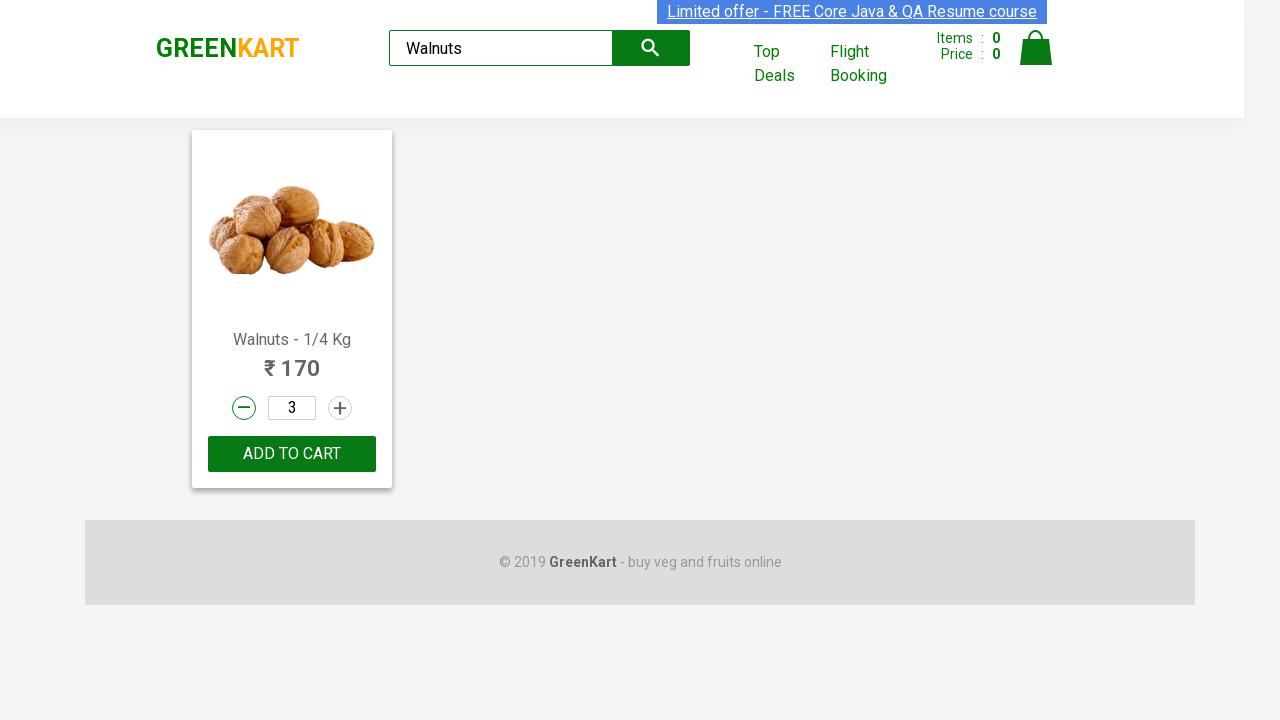

Clicked decrement button (click 9/10) to decrease quantity for Walnuts at (244, 408) on .products .product >> nth=0 >> .stepper-input .decrement
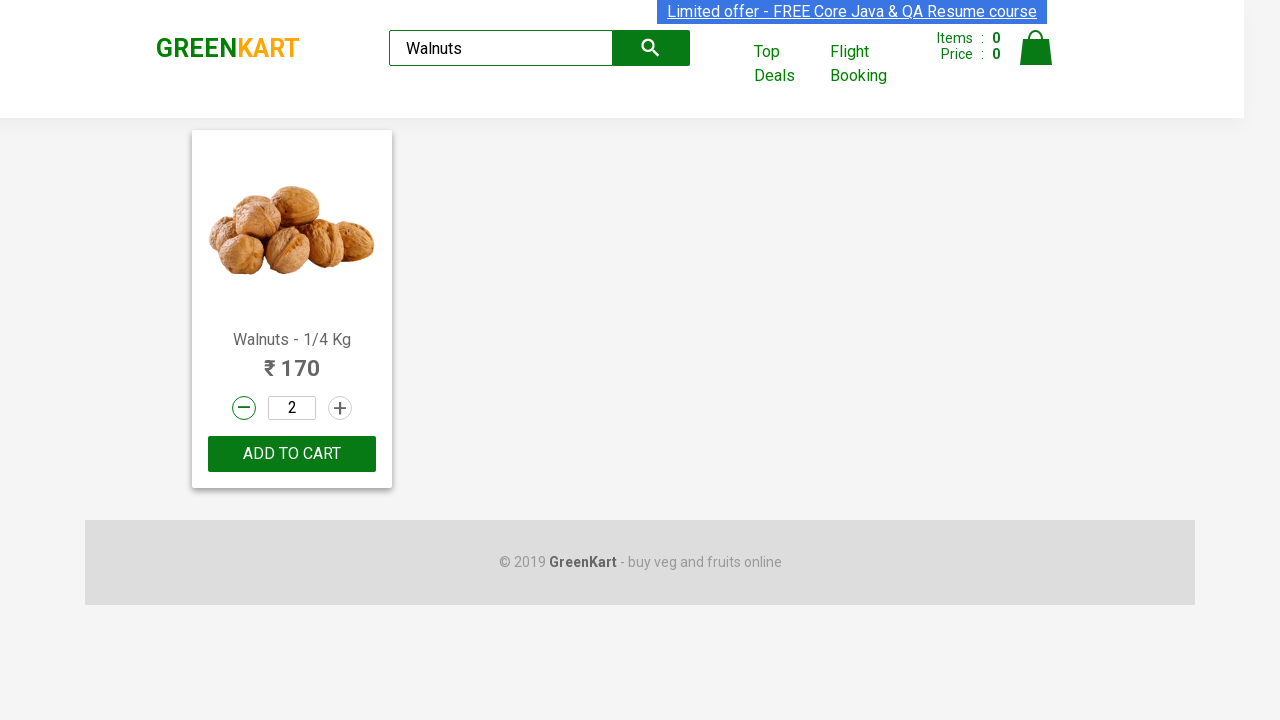

Clicked decrement button (click 10/10) to decrease quantity for Walnuts at (244, 408) on .products .product >> nth=0 >> .stepper-input .decrement
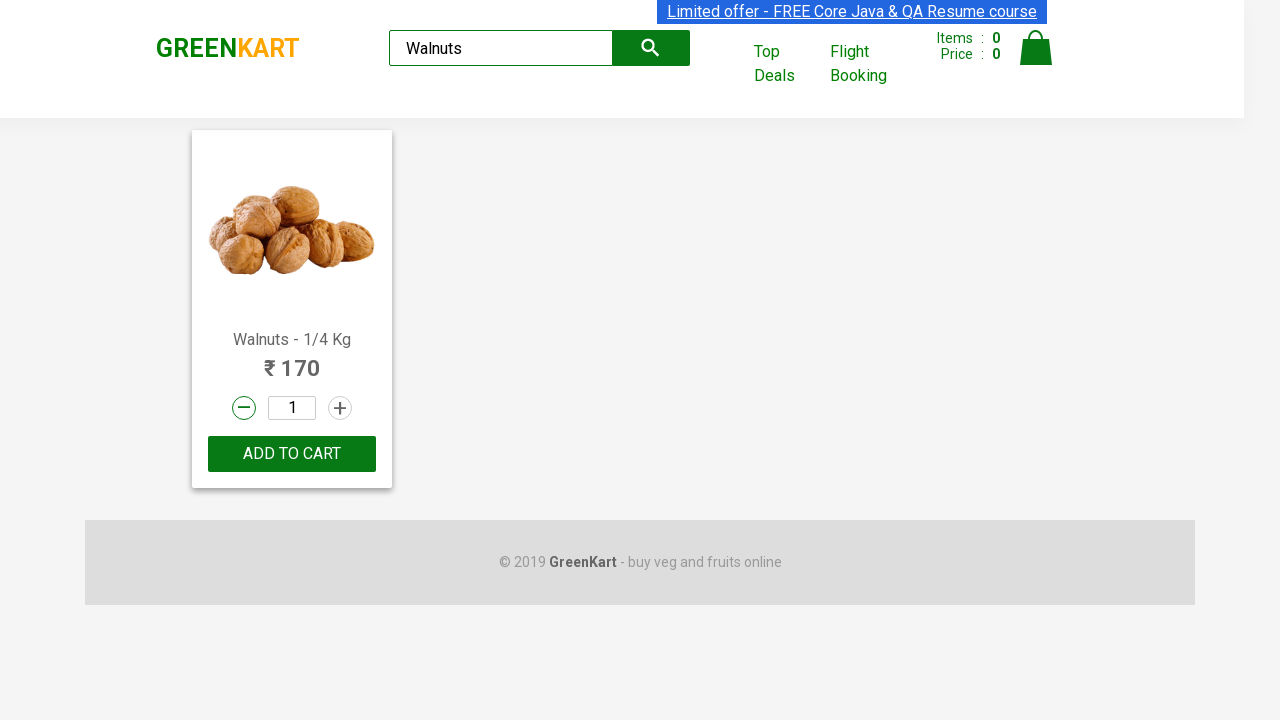

Clicked decrement button (click 1/10 - boundary test) to verify minimum quantity of 1 for Walnuts at (244, 408) on .products .product >> nth=0 >> .stepper-input .decrement
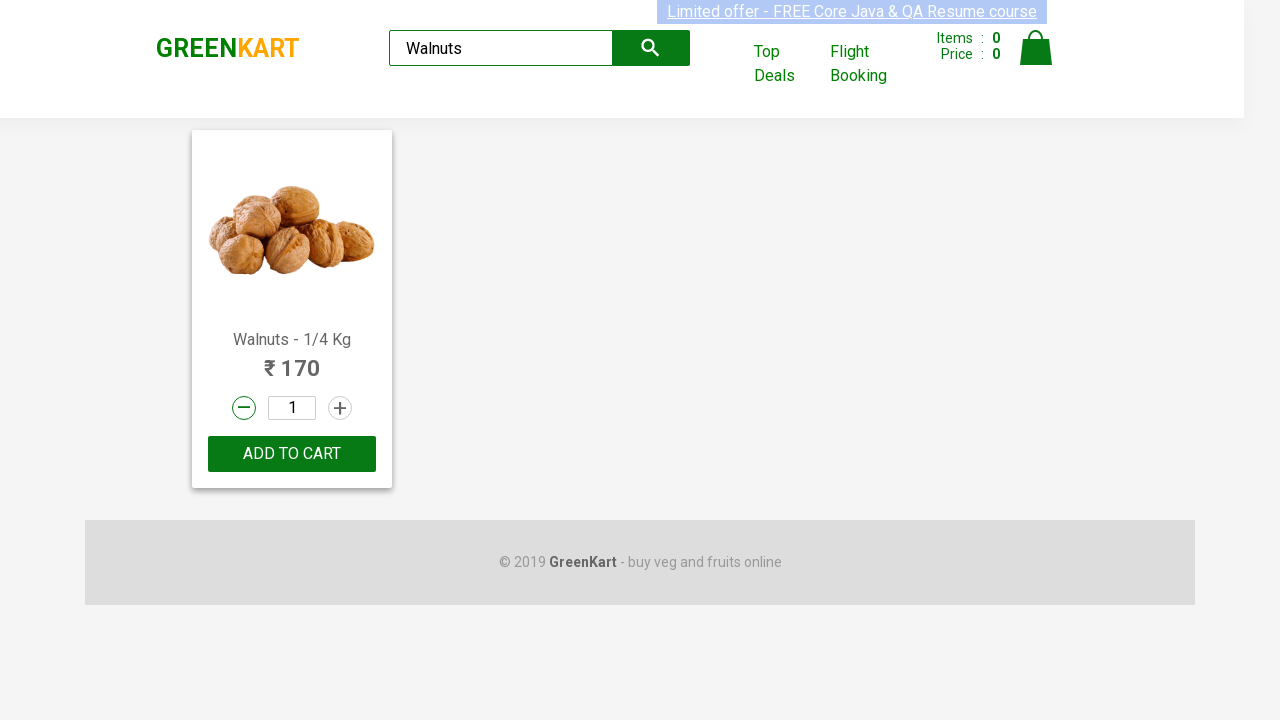

Clicked decrement button (click 2/10 - boundary test) to verify minimum quantity of 1 for Walnuts at (244, 408) on .products .product >> nth=0 >> .stepper-input .decrement
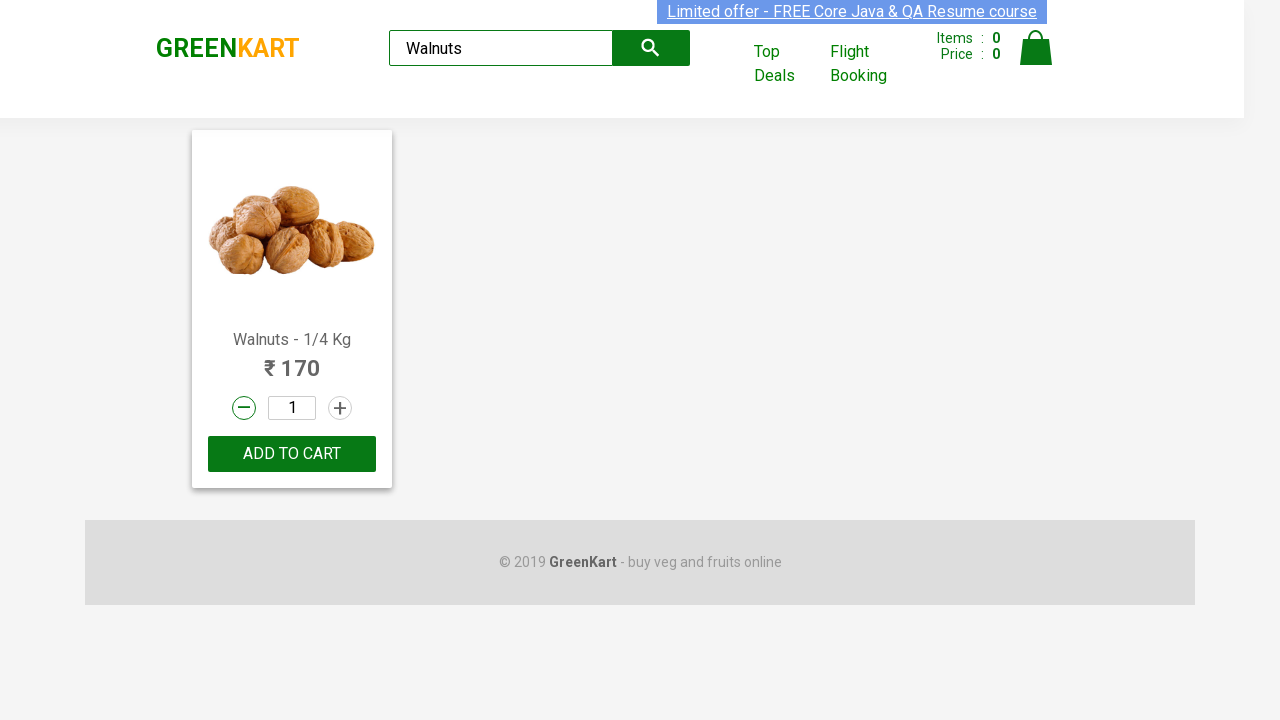

Clicked decrement button (click 3/10 - boundary test) to verify minimum quantity of 1 for Walnuts at (244, 408) on .products .product >> nth=0 >> .stepper-input .decrement
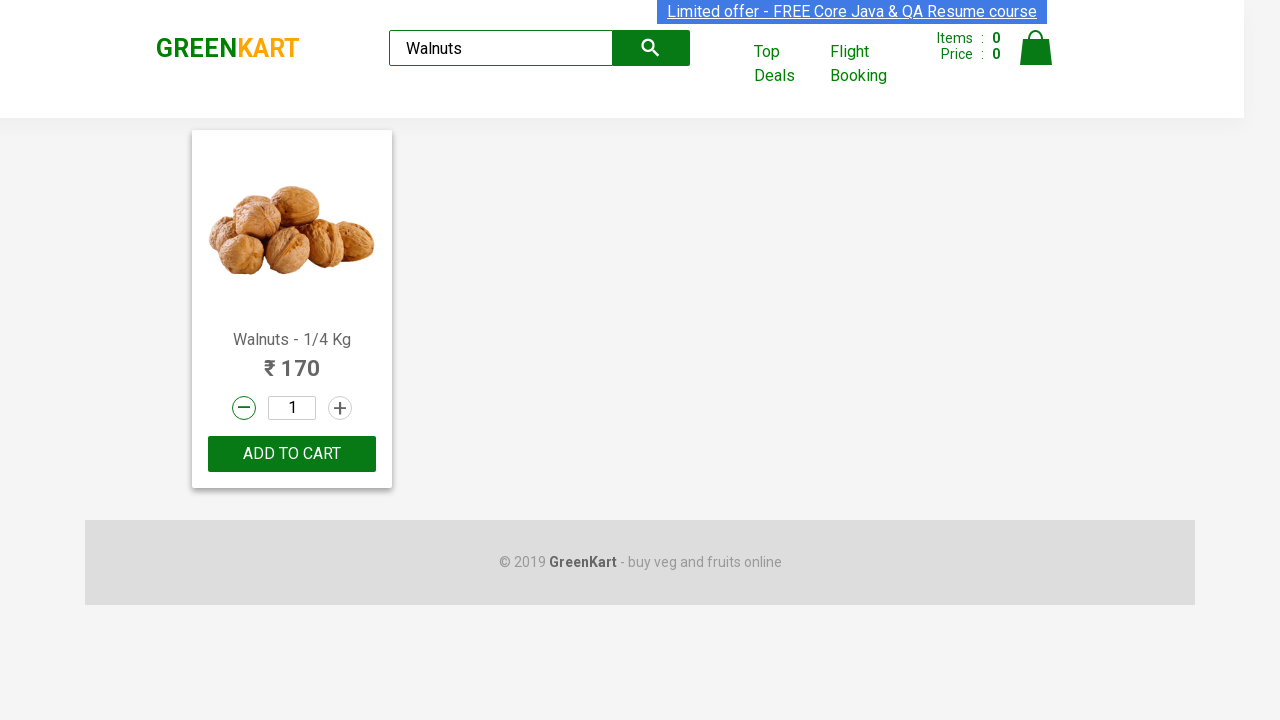

Clicked decrement button (click 4/10 - boundary test) to verify minimum quantity of 1 for Walnuts at (244, 408) on .products .product >> nth=0 >> .stepper-input .decrement
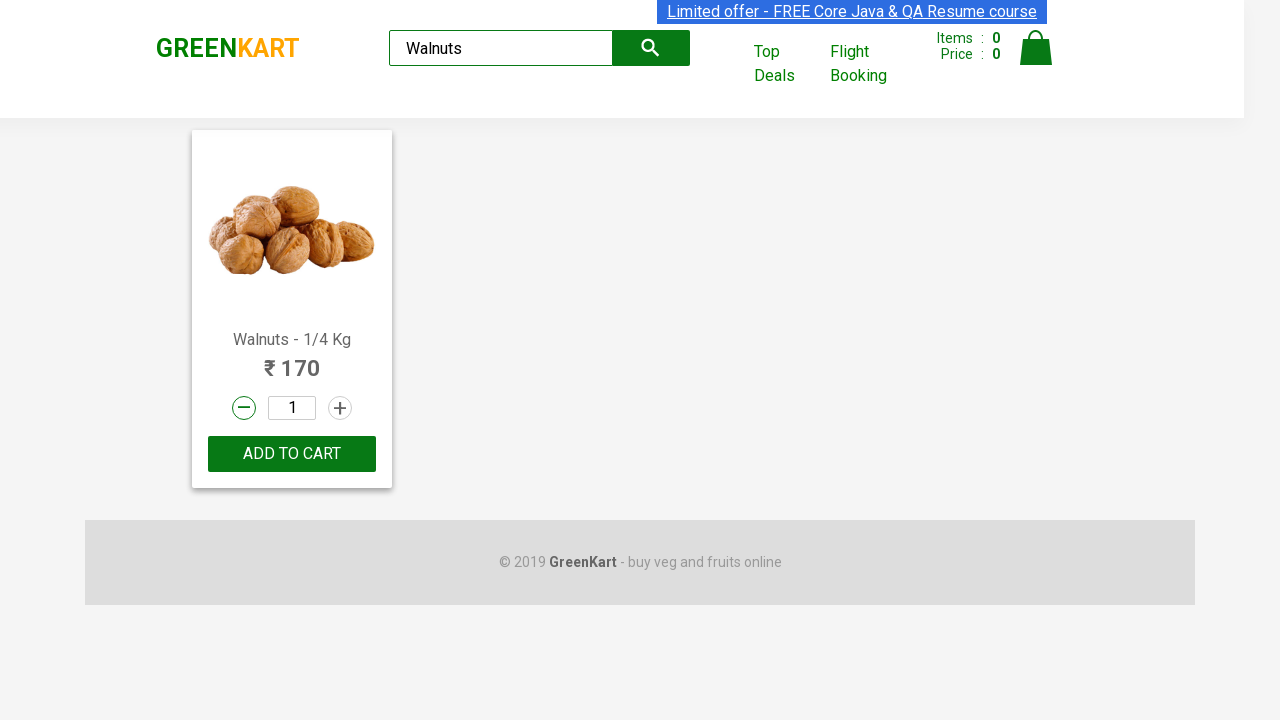

Clicked decrement button (click 5/10 - boundary test) to verify minimum quantity of 1 for Walnuts at (244, 408) on .products .product >> nth=0 >> .stepper-input .decrement
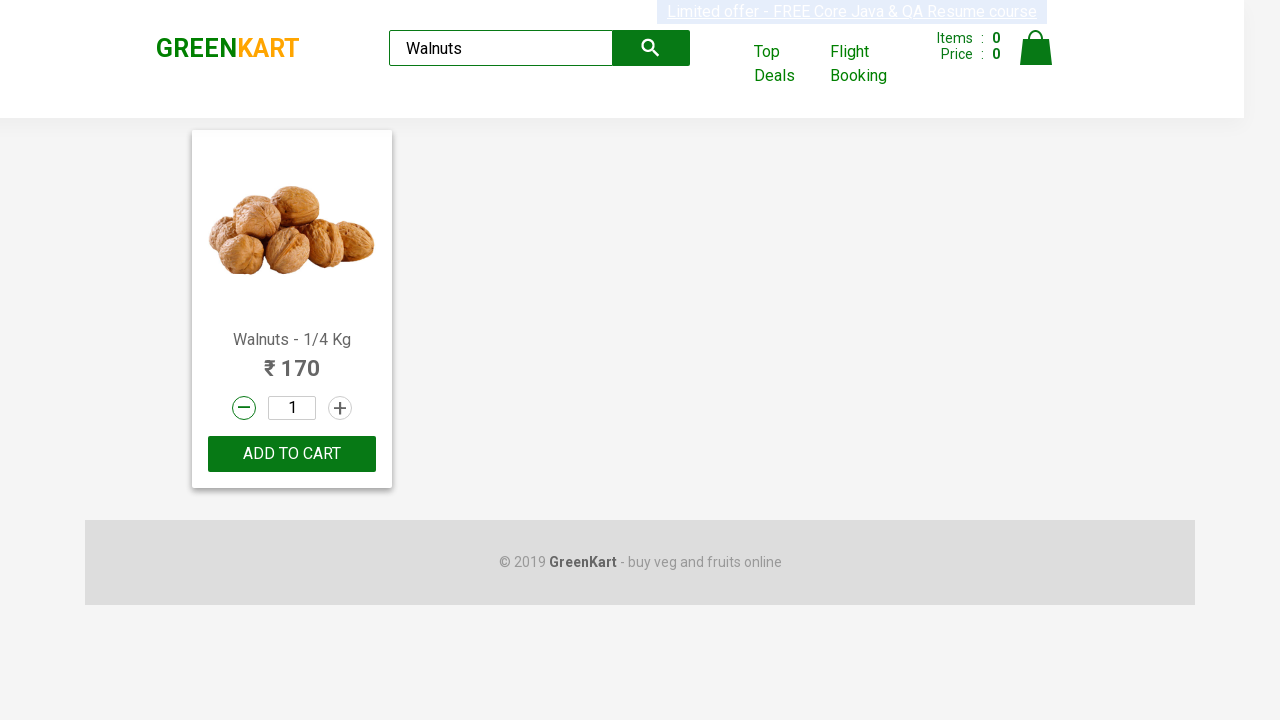

Clicked decrement button (click 6/10 - boundary test) to verify minimum quantity of 1 for Walnuts at (244, 408) on .products .product >> nth=0 >> .stepper-input .decrement
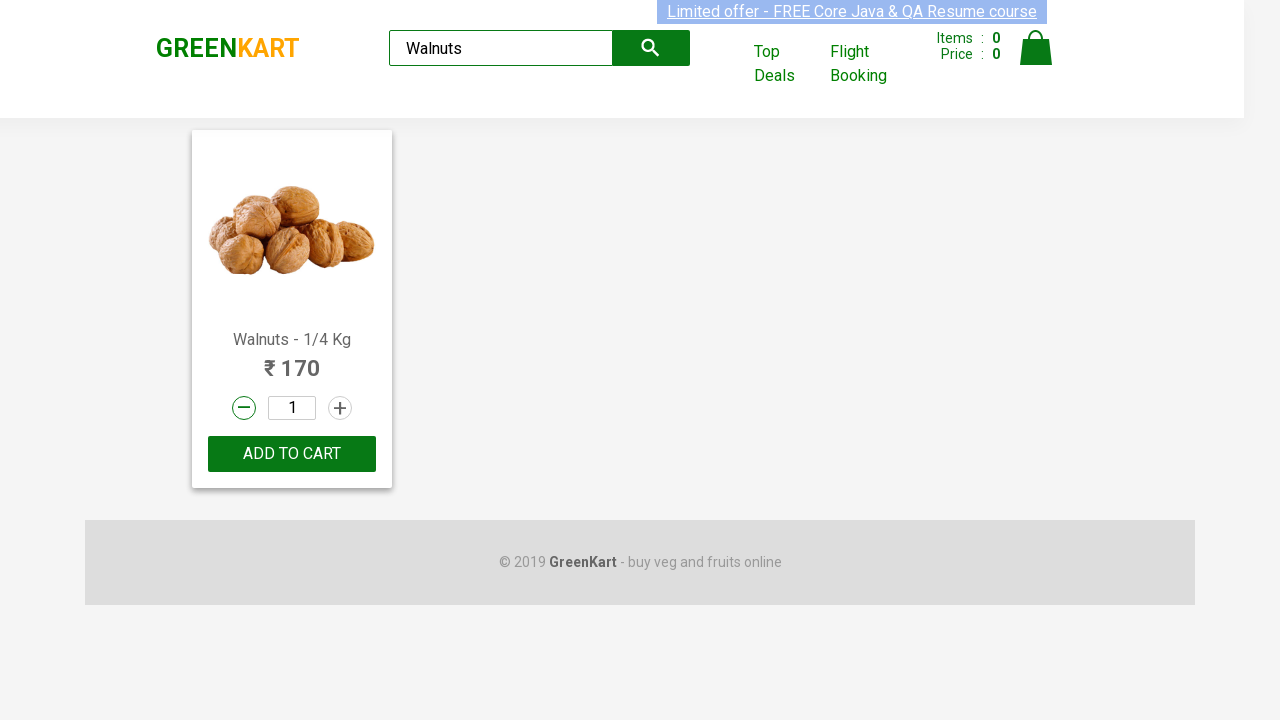

Clicked decrement button (click 7/10 - boundary test) to verify minimum quantity of 1 for Walnuts at (244, 408) on .products .product >> nth=0 >> .stepper-input .decrement
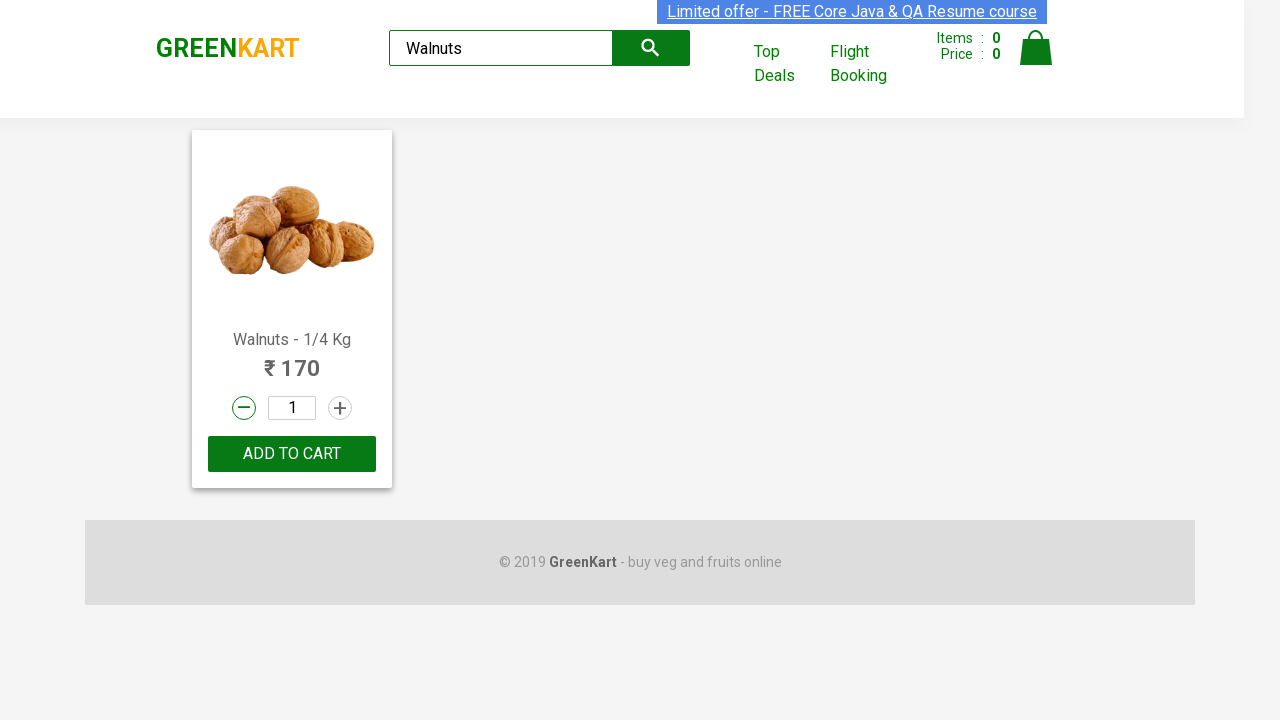

Clicked decrement button (click 8/10 - boundary test) to verify minimum quantity of 1 for Walnuts at (244, 408) on .products .product >> nth=0 >> .stepper-input .decrement
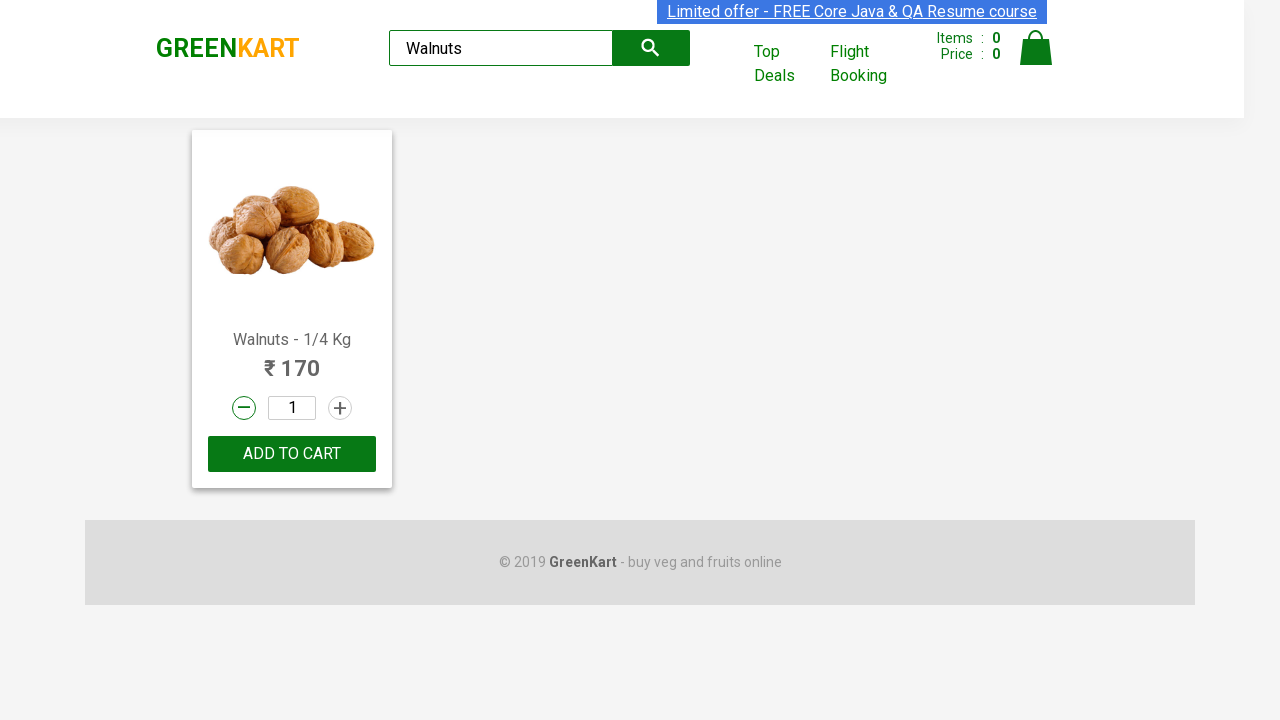

Clicked decrement button (click 9/10 - boundary test) to verify minimum quantity of 1 for Walnuts at (244, 408) on .products .product >> nth=0 >> .stepper-input .decrement
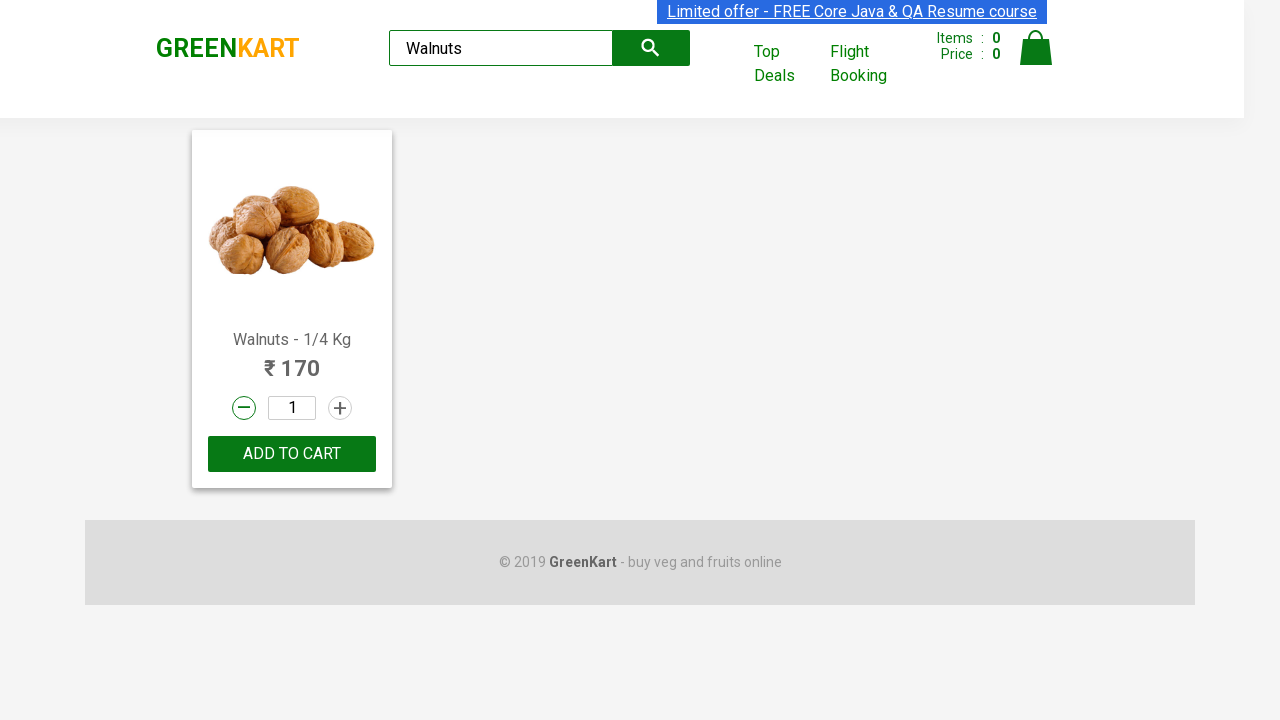

Clicked decrement button (click 10/10 - boundary test) to verify minimum quantity of 1 for Walnuts at (244, 408) on .products .product >> nth=0 >> .stepper-input .decrement
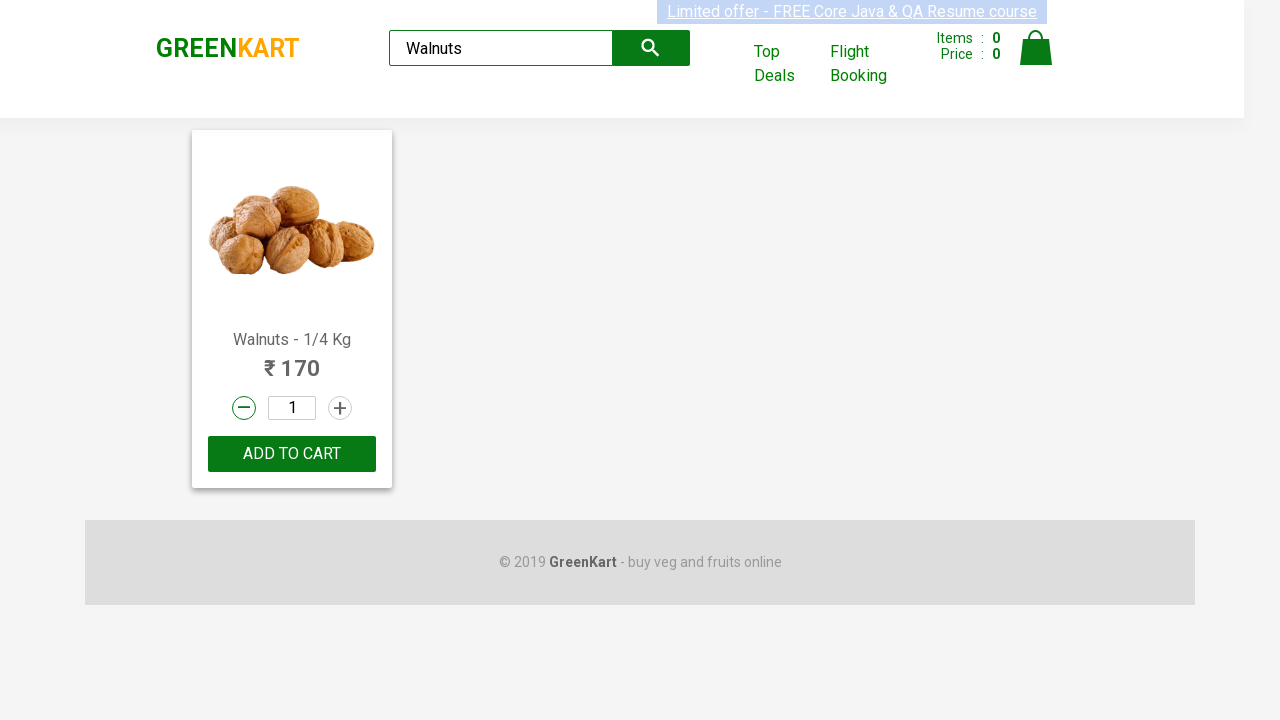

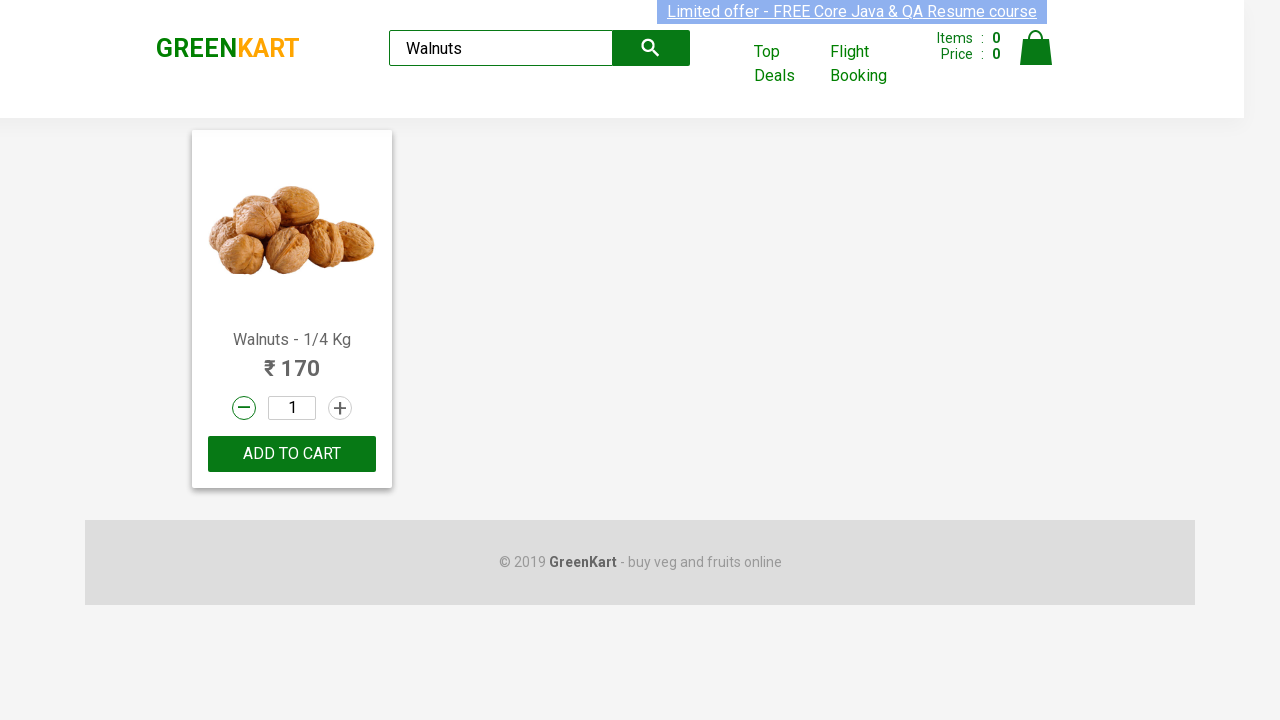